Tests date picker functionality by opening the calendar widget, navigating to December 2021 using the previous month/year buttons, and selecting the 4th day of the month.

Starting URL: http://demo.automationtesting.in/Datepicker.html

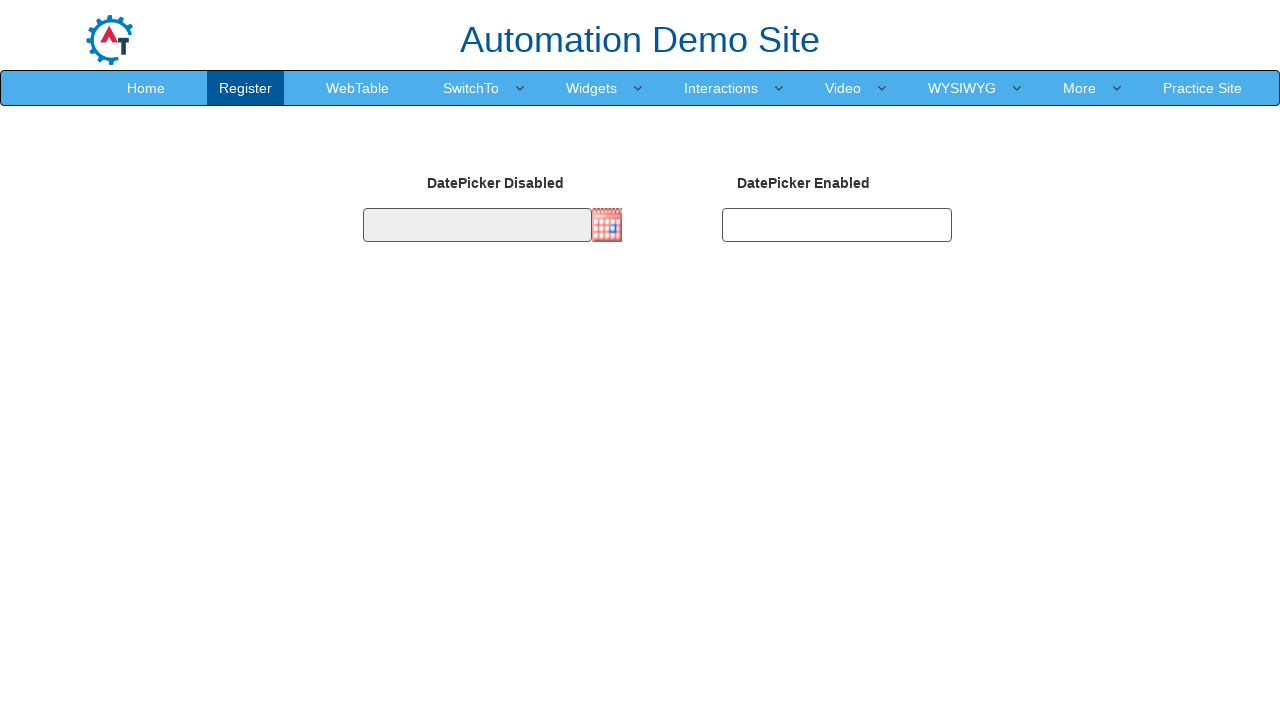

Clicked on date picker input to open calendar widget at (477, 225) on #datepicker1
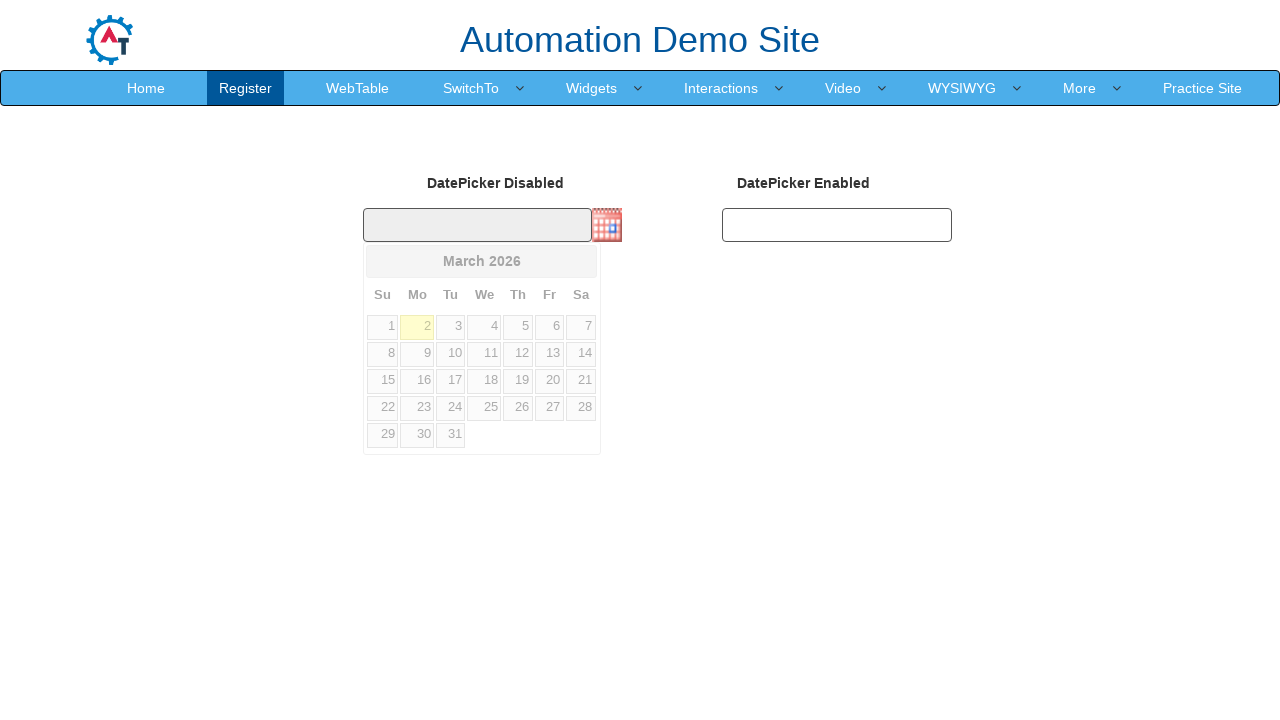

Clicked previous year button to navigate backwards at (382, 261) on .ui-datepicker .ui-icon-circle-triangle-w
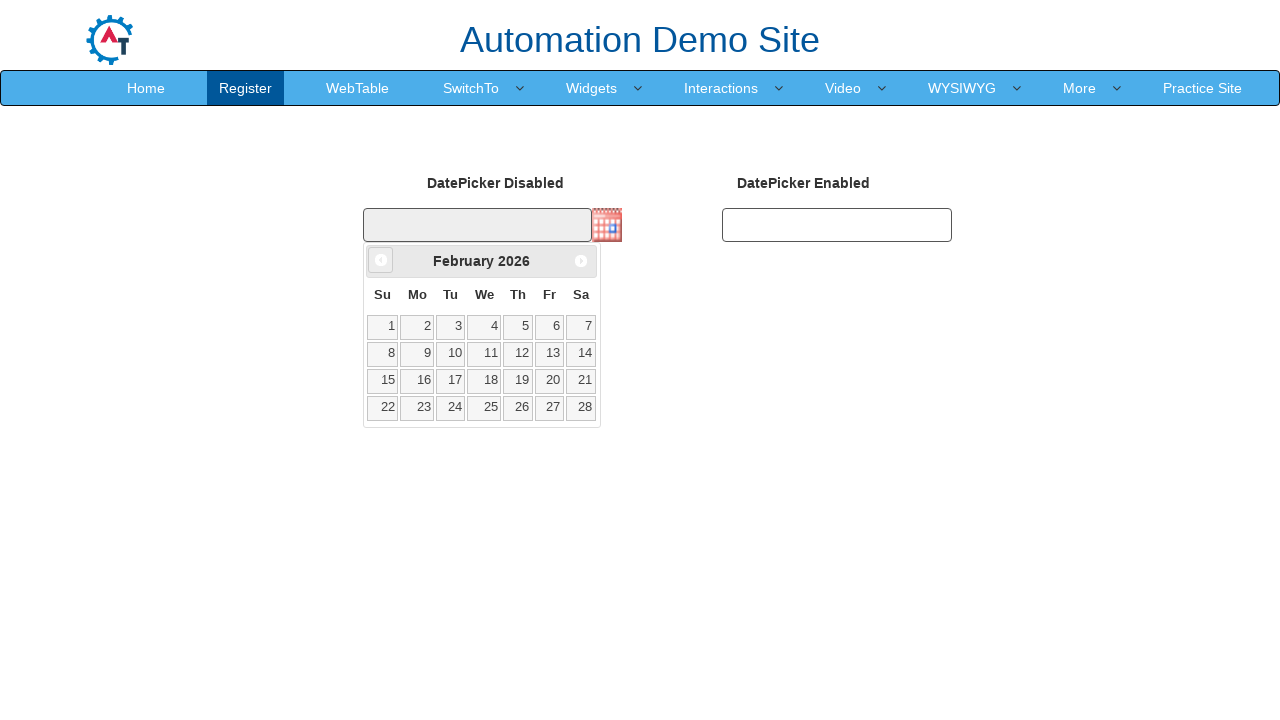

Waited for calendar to update after year navigation
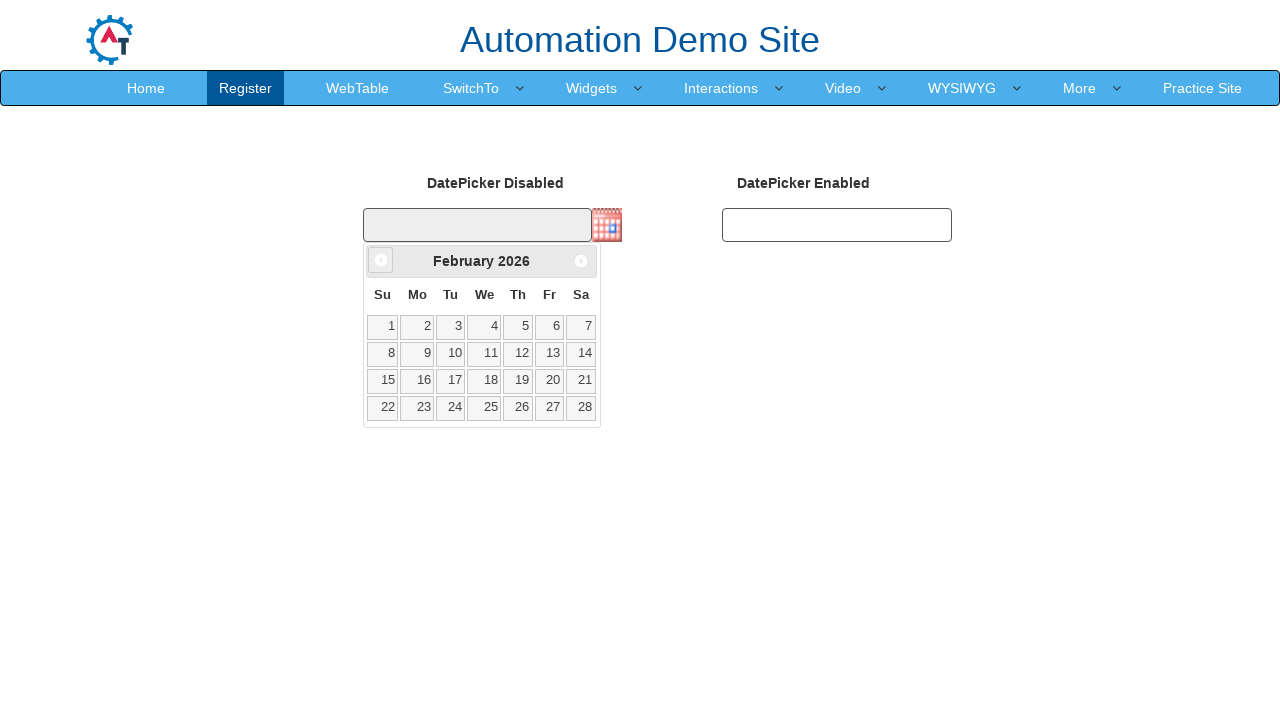

Clicked previous year button to navigate backwards at (381, 260) on .ui-datepicker .ui-icon-circle-triangle-w
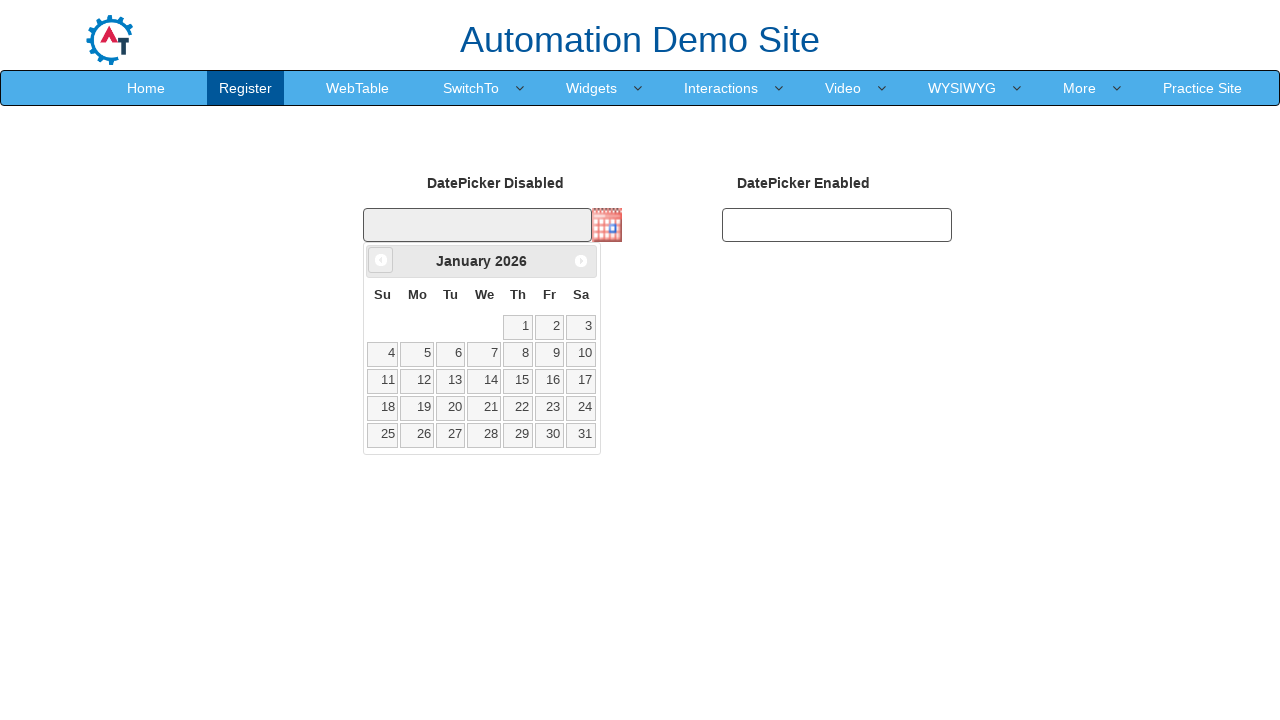

Waited for calendar to update after year navigation
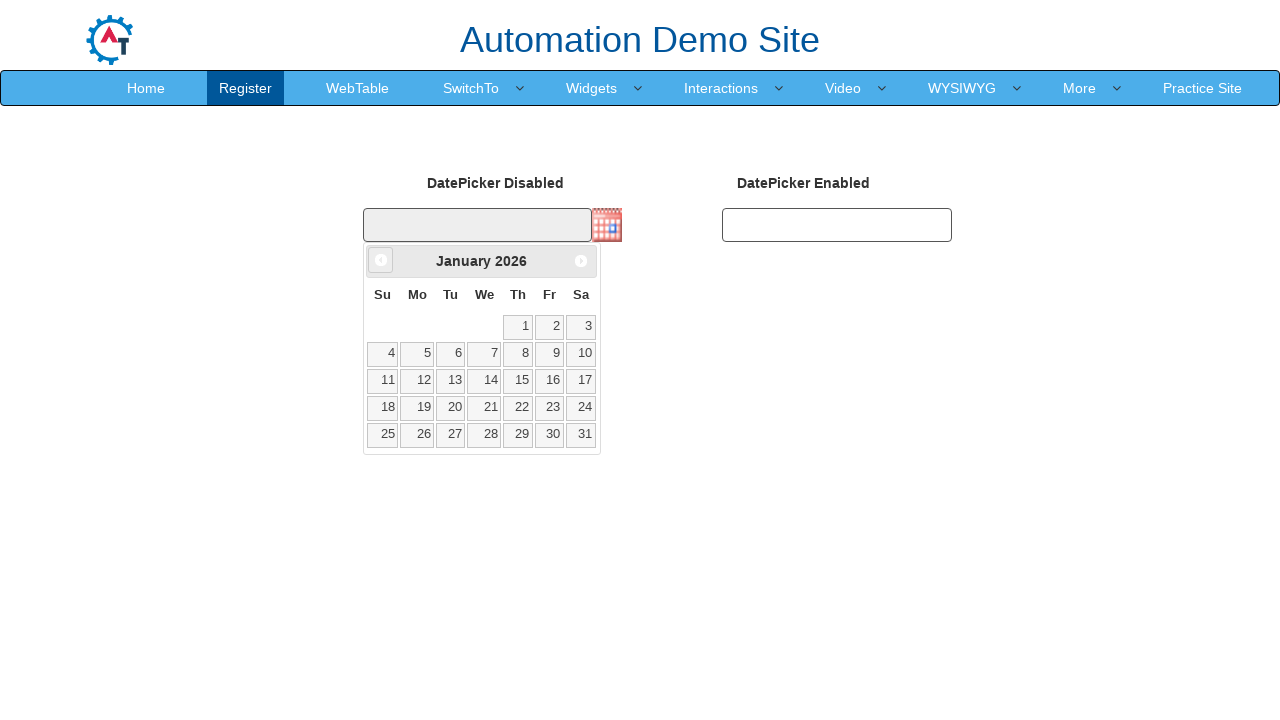

Clicked previous year button to navigate backwards at (381, 260) on .ui-datepicker .ui-icon-circle-triangle-w
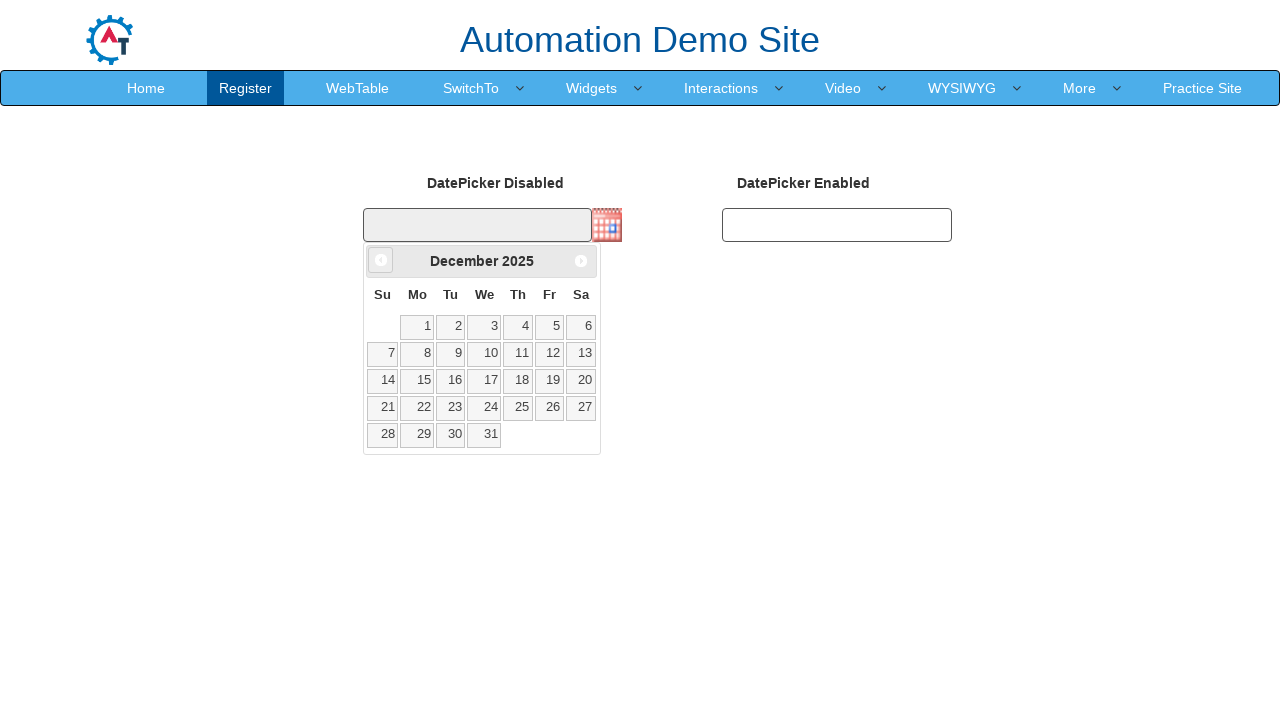

Waited for calendar to update after year navigation
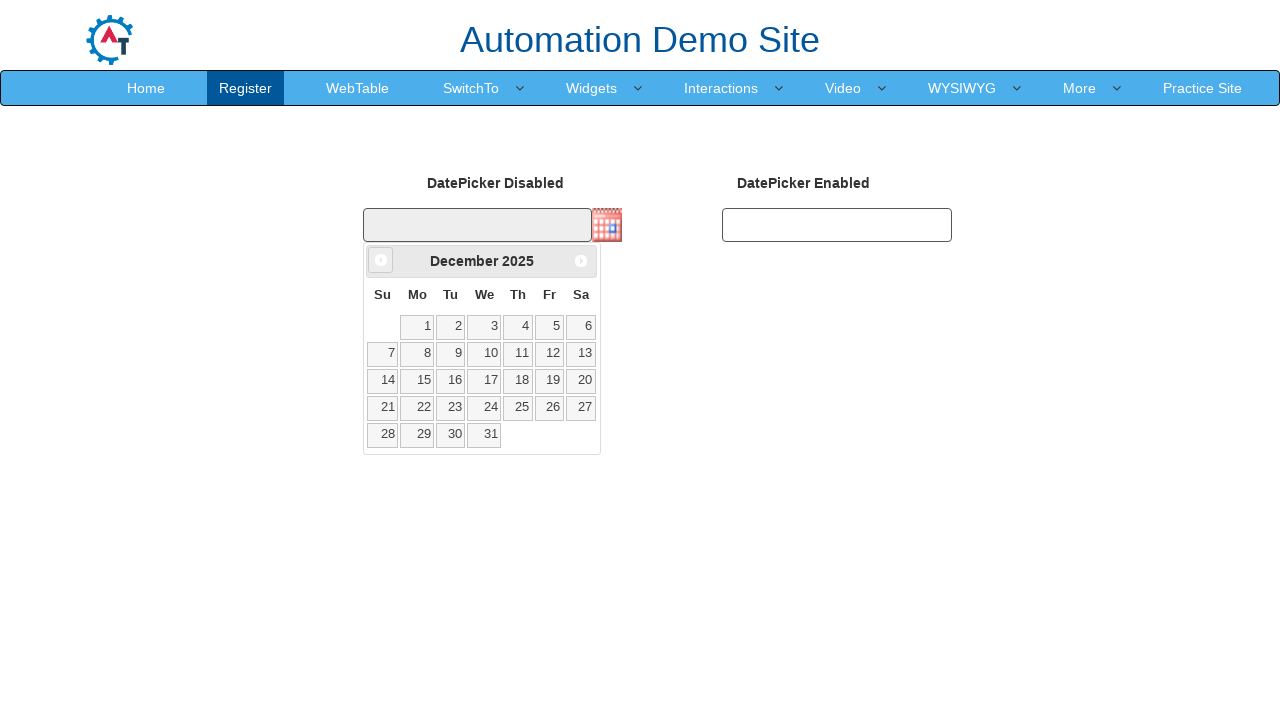

Clicked previous year button to navigate backwards at (381, 260) on .ui-datepicker .ui-icon-circle-triangle-w
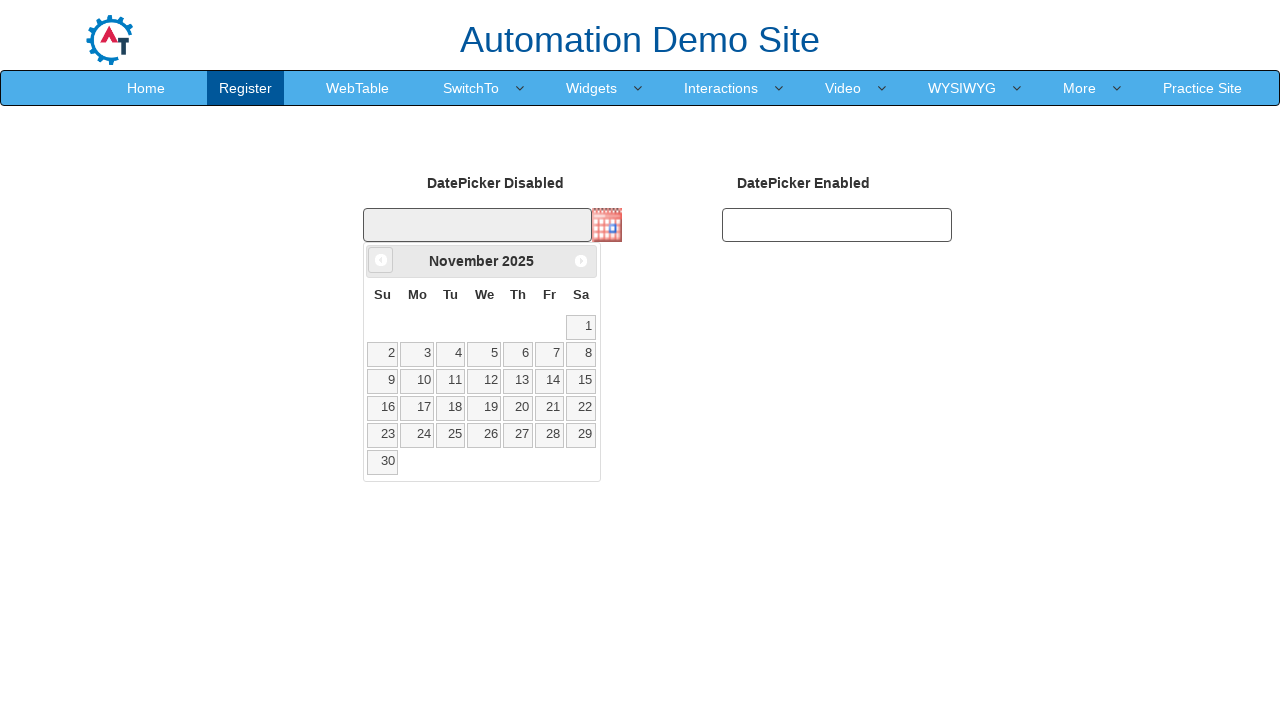

Waited for calendar to update after year navigation
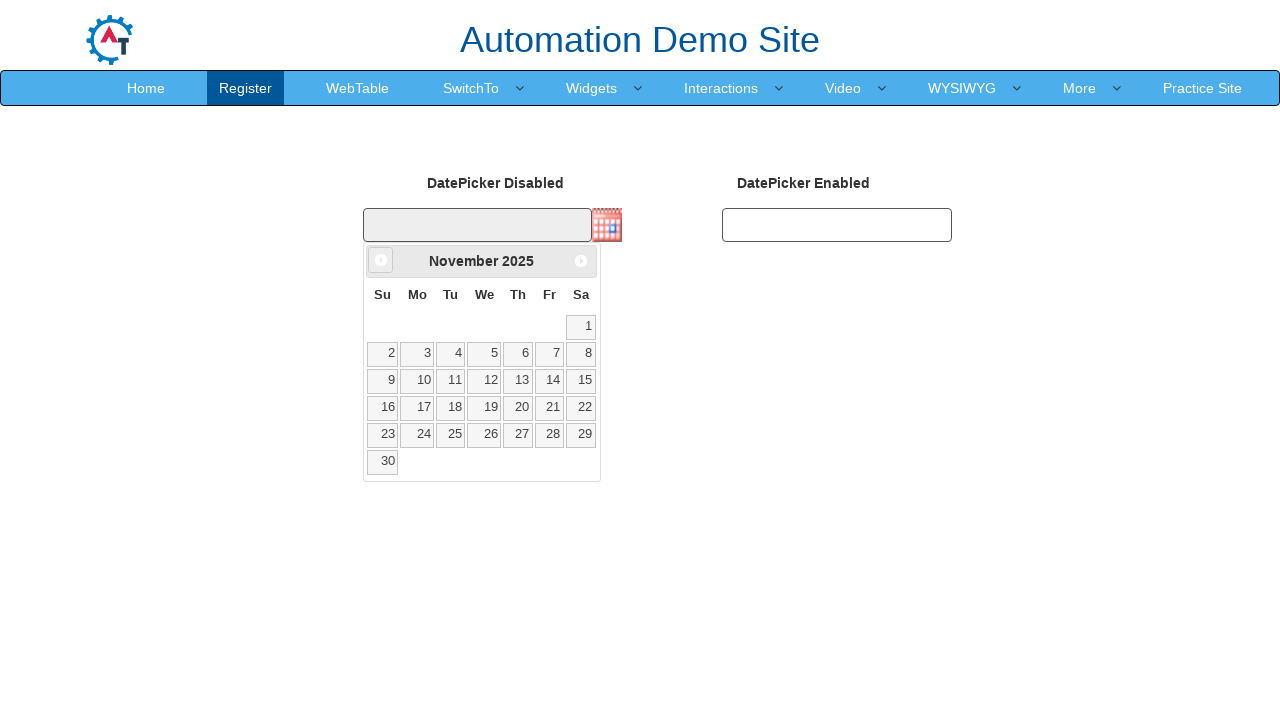

Clicked previous year button to navigate backwards at (381, 260) on .ui-datepicker .ui-icon-circle-triangle-w
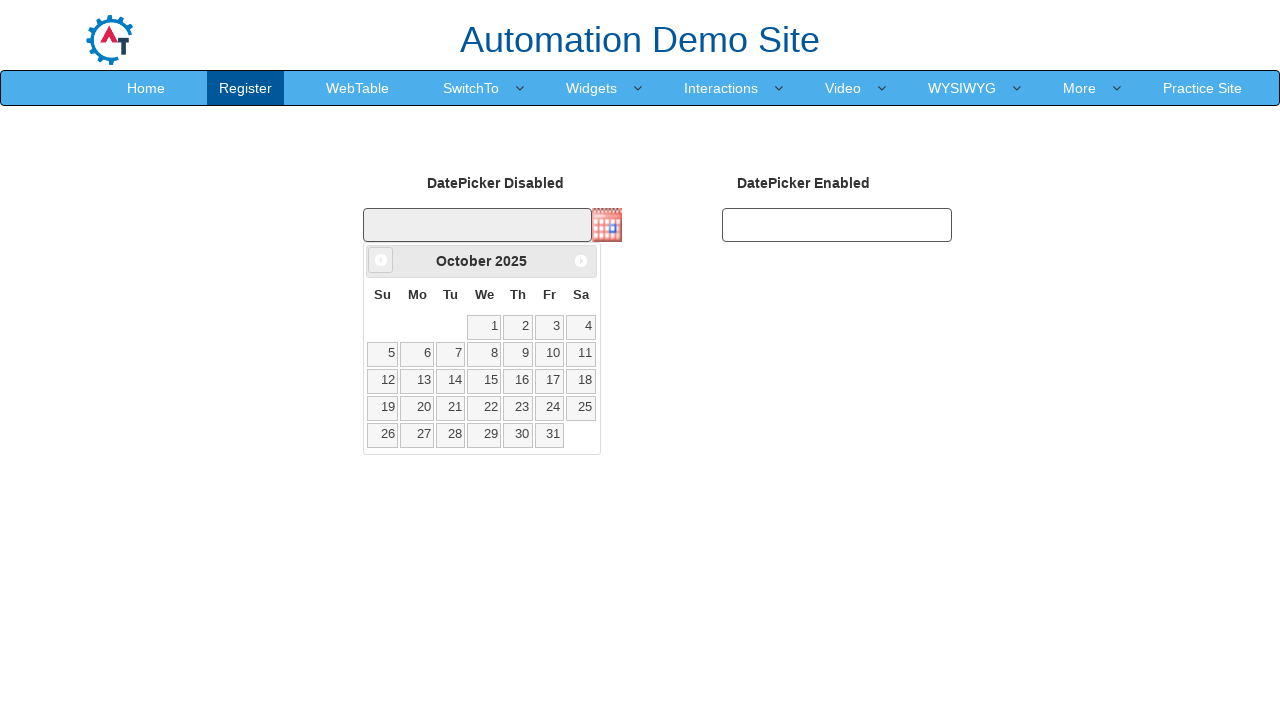

Waited for calendar to update after year navigation
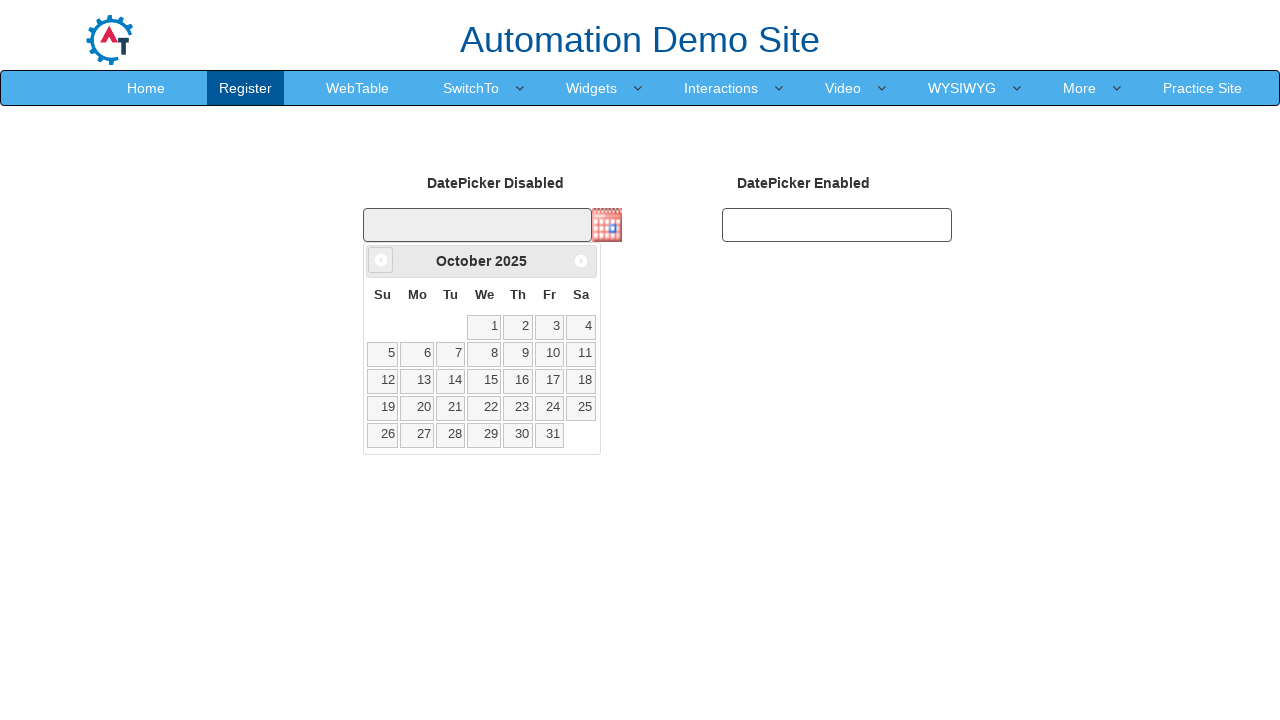

Clicked previous year button to navigate backwards at (381, 260) on .ui-datepicker .ui-icon-circle-triangle-w
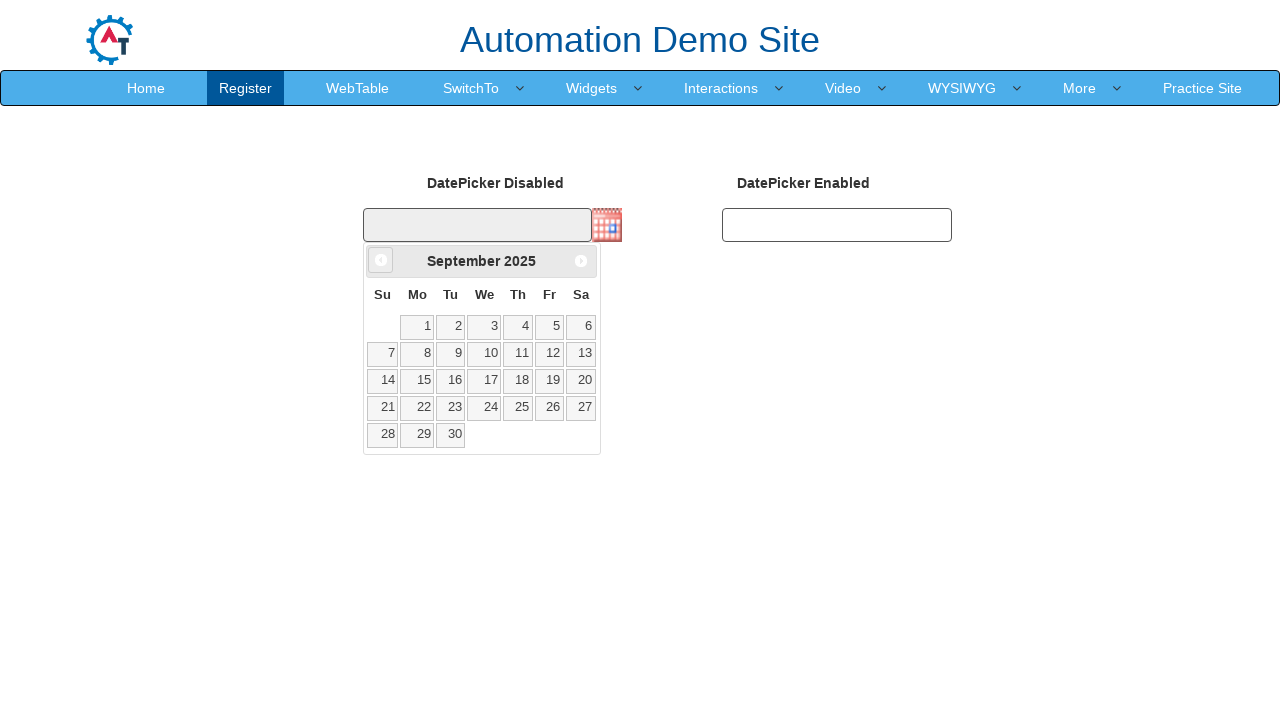

Waited for calendar to update after year navigation
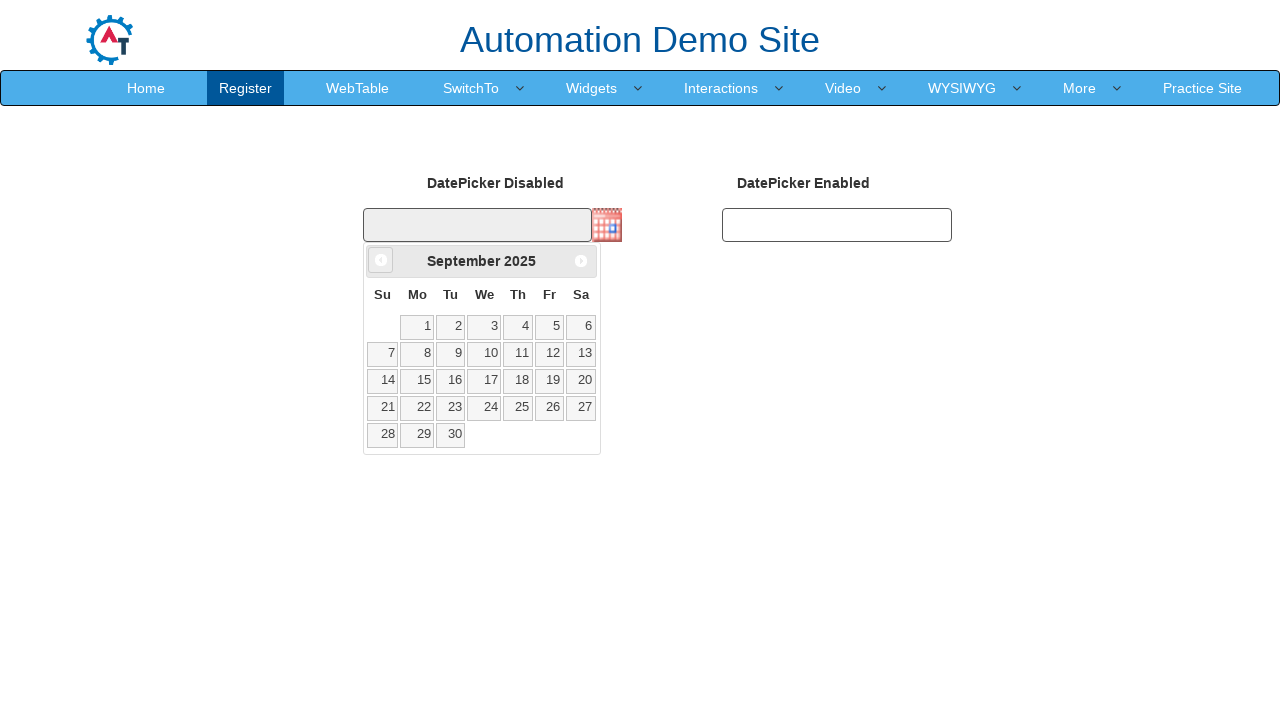

Clicked previous year button to navigate backwards at (381, 260) on .ui-datepicker .ui-icon-circle-triangle-w
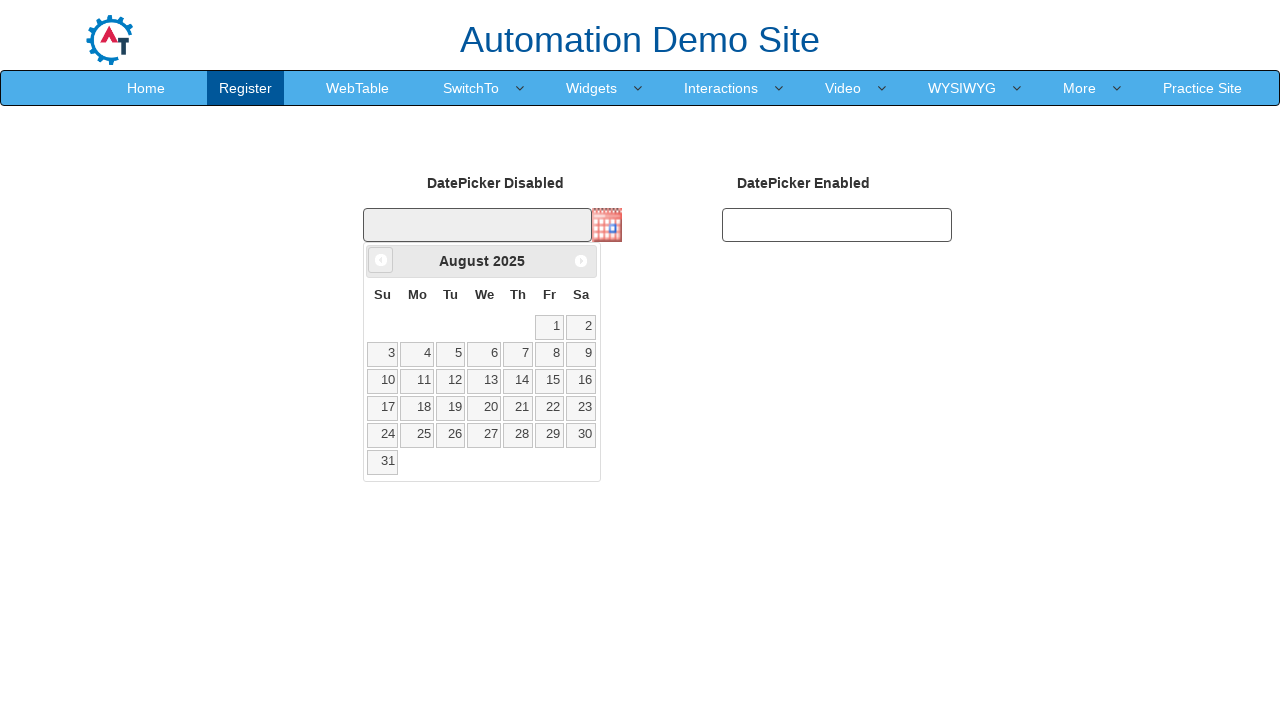

Waited for calendar to update after year navigation
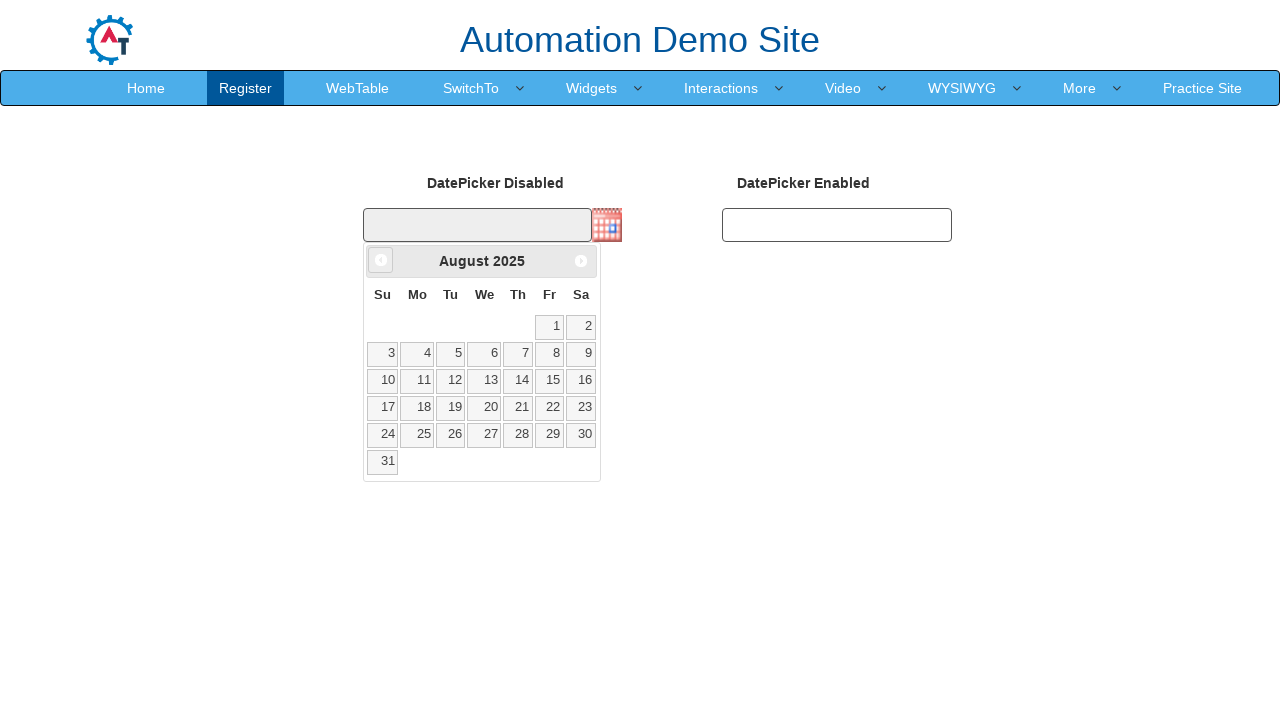

Clicked previous year button to navigate backwards at (381, 260) on .ui-datepicker .ui-icon-circle-triangle-w
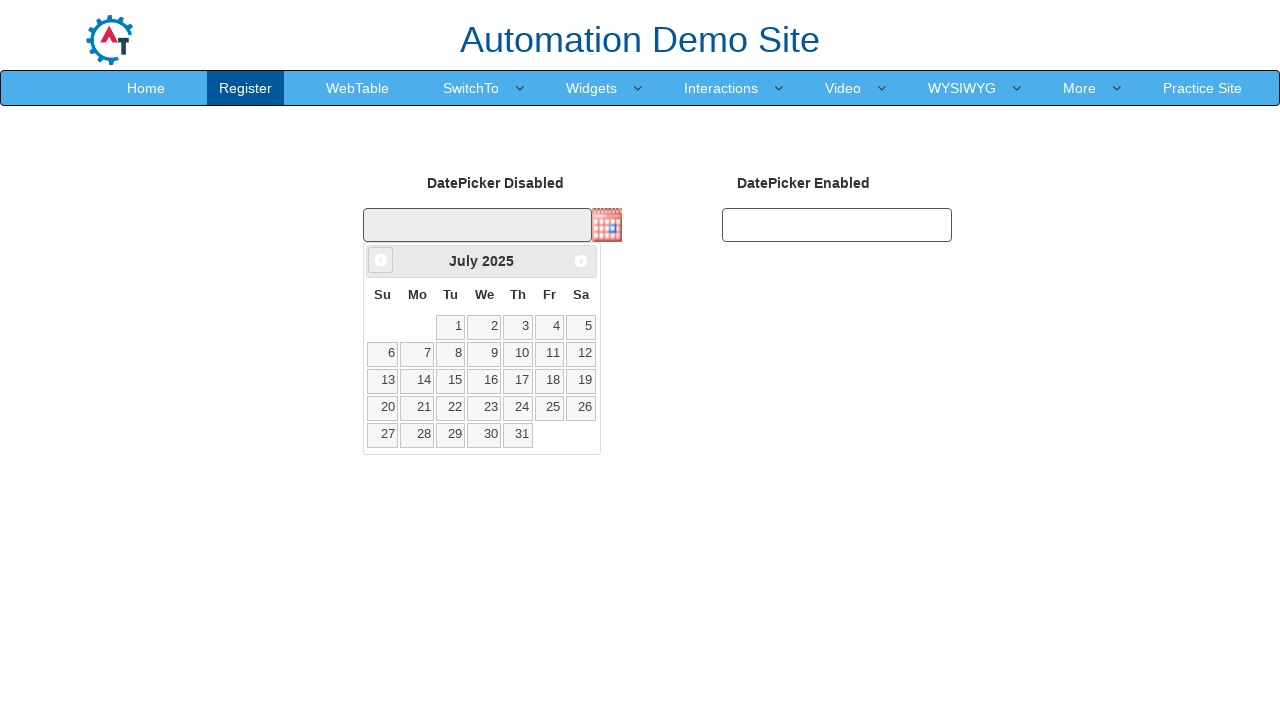

Waited for calendar to update after year navigation
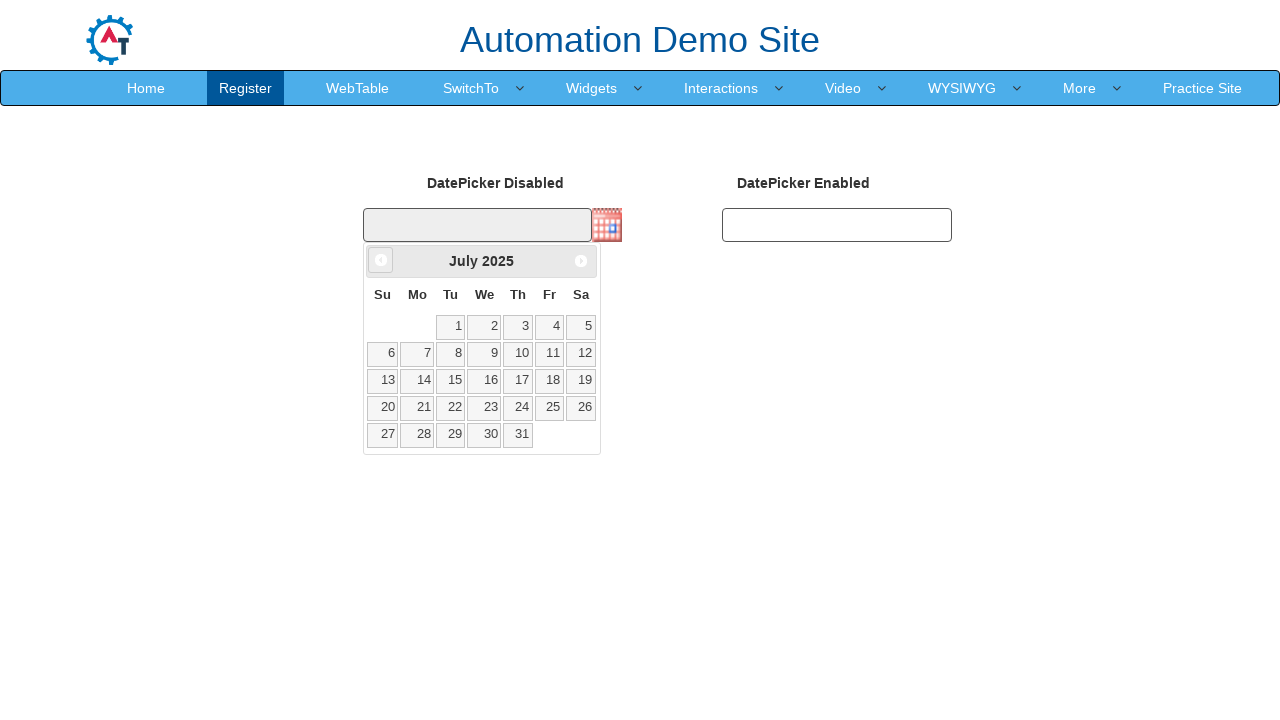

Clicked previous year button to navigate backwards at (381, 260) on .ui-datepicker .ui-icon-circle-triangle-w
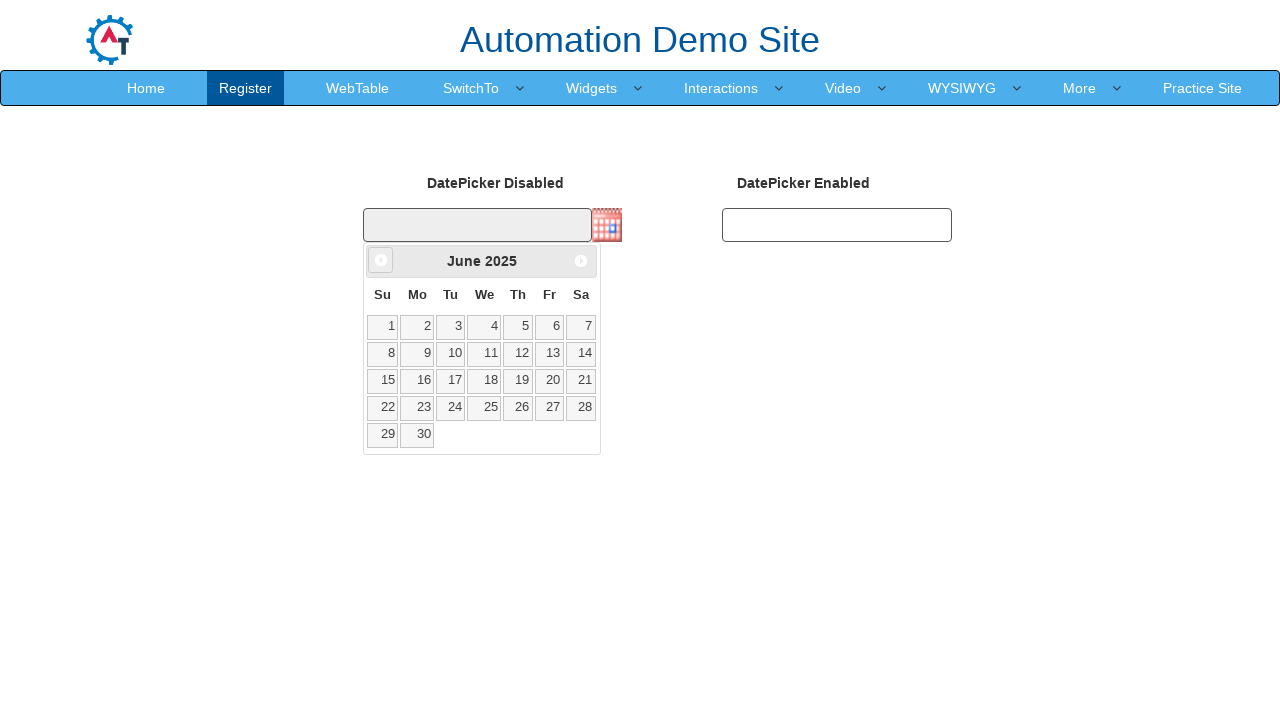

Waited for calendar to update after year navigation
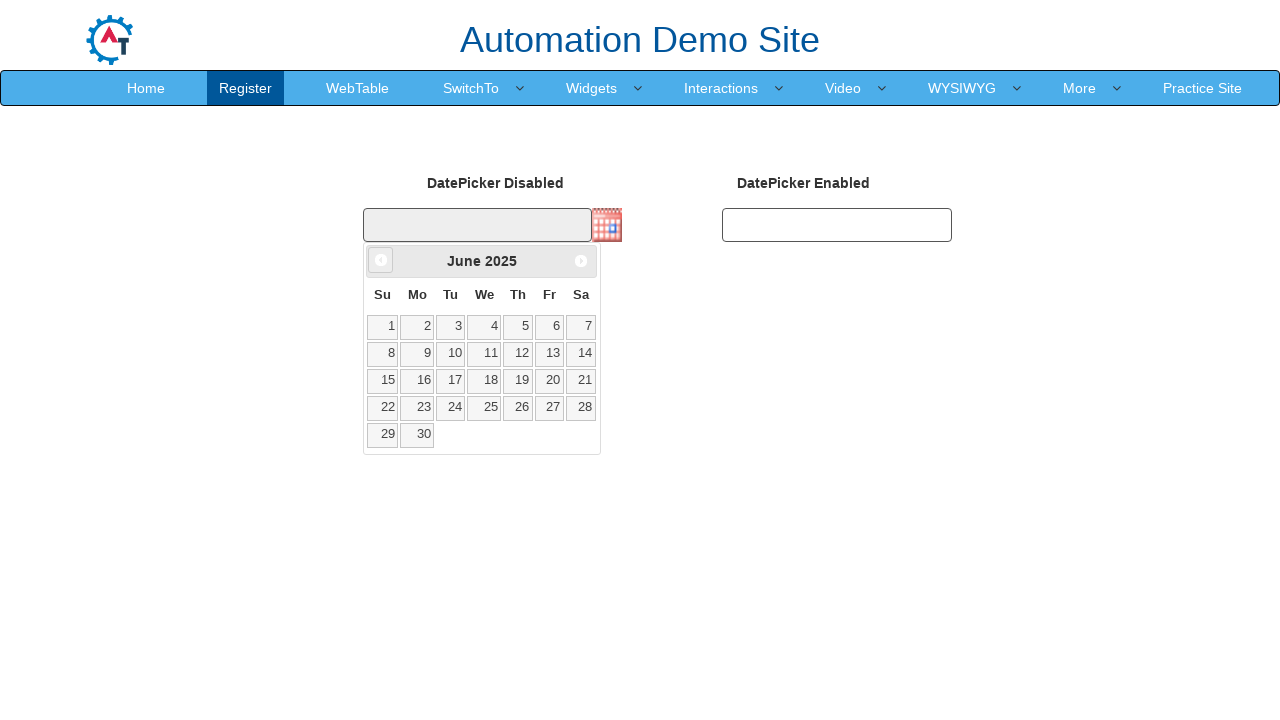

Clicked previous year button to navigate backwards at (381, 260) on .ui-datepicker .ui-icon-circle-triangle-w
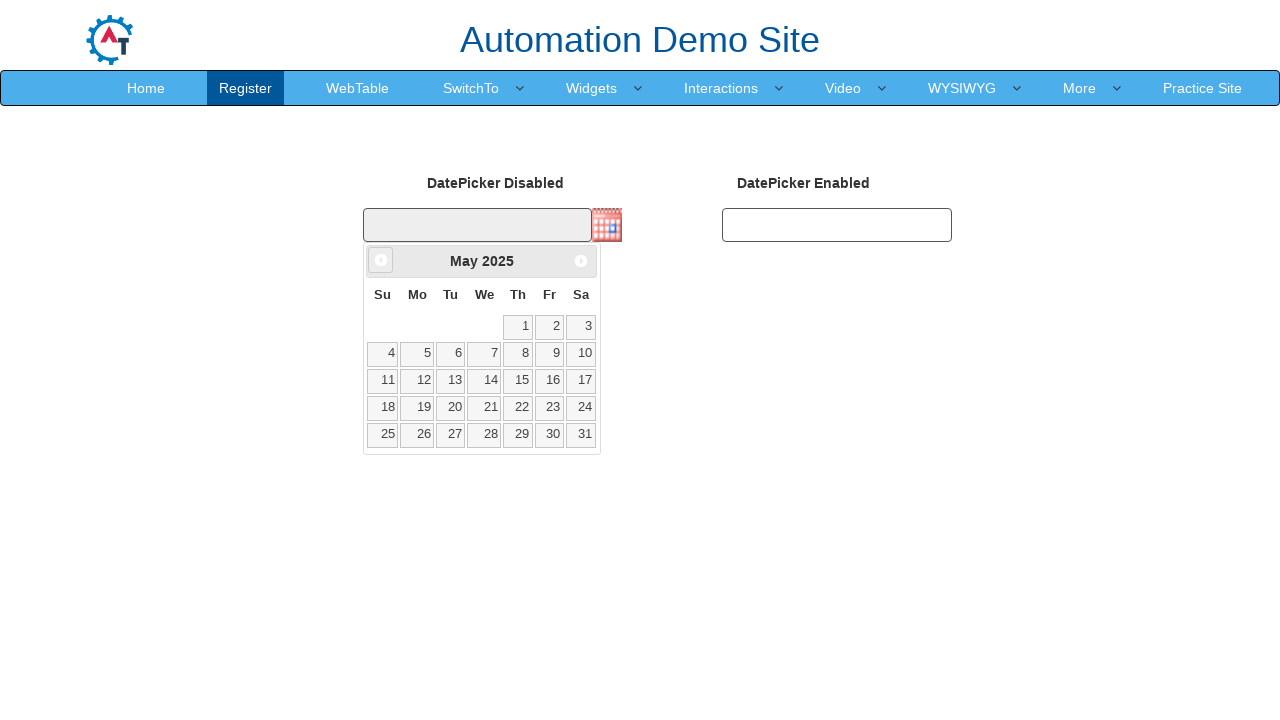

Waited for calendar to update after year navigation
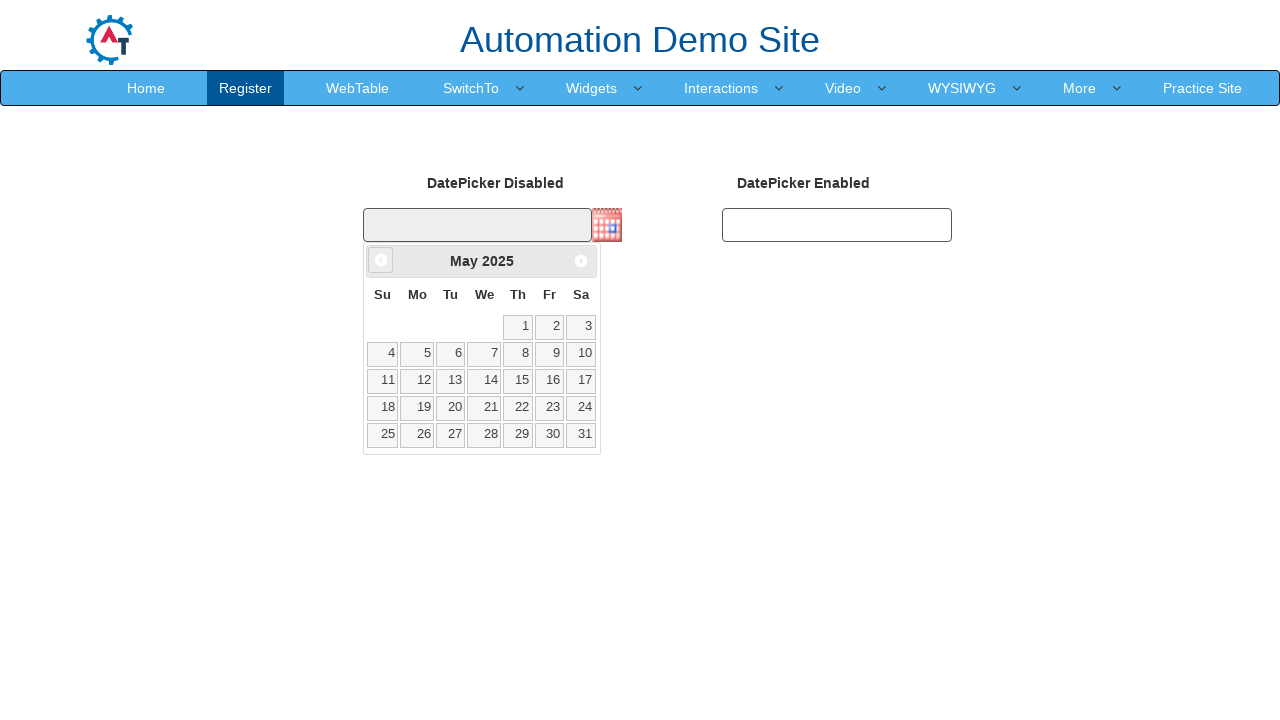

Clicked previous year button to navigate backwards at (381, 260) on .ui-datepicker .ui-icon-circle-triangle-w
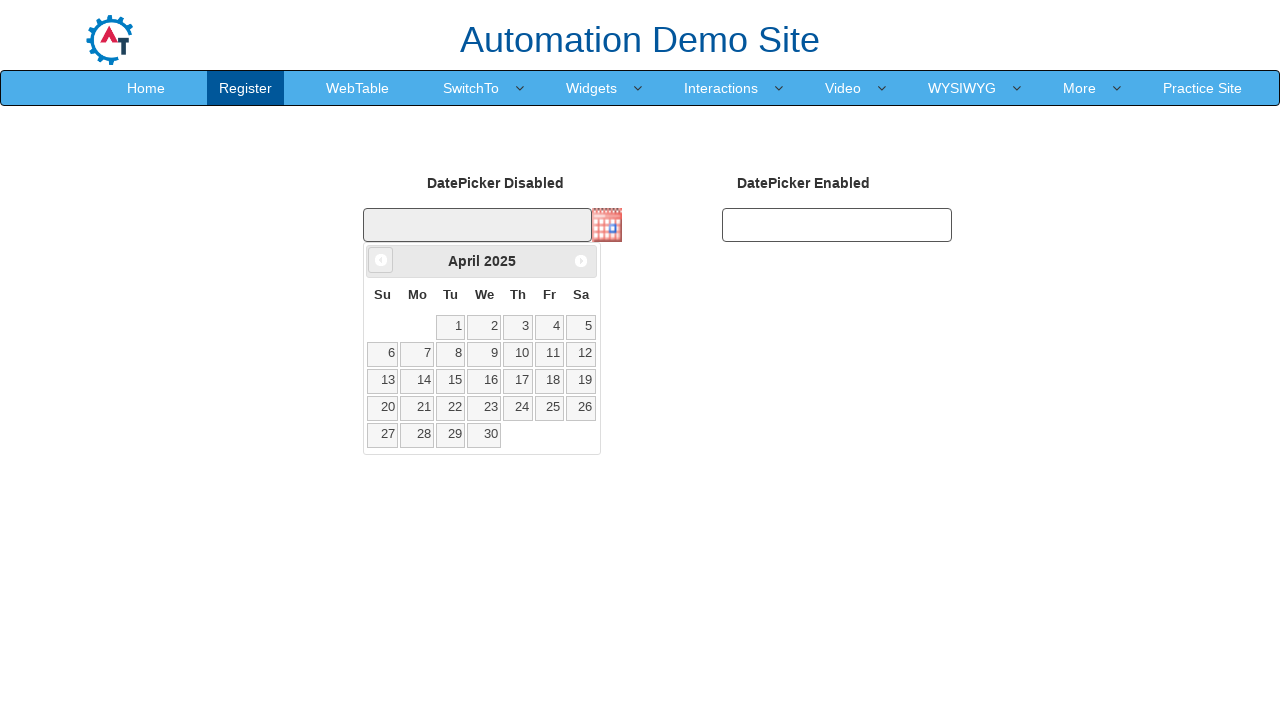

Waited for calendar to update after year navigation
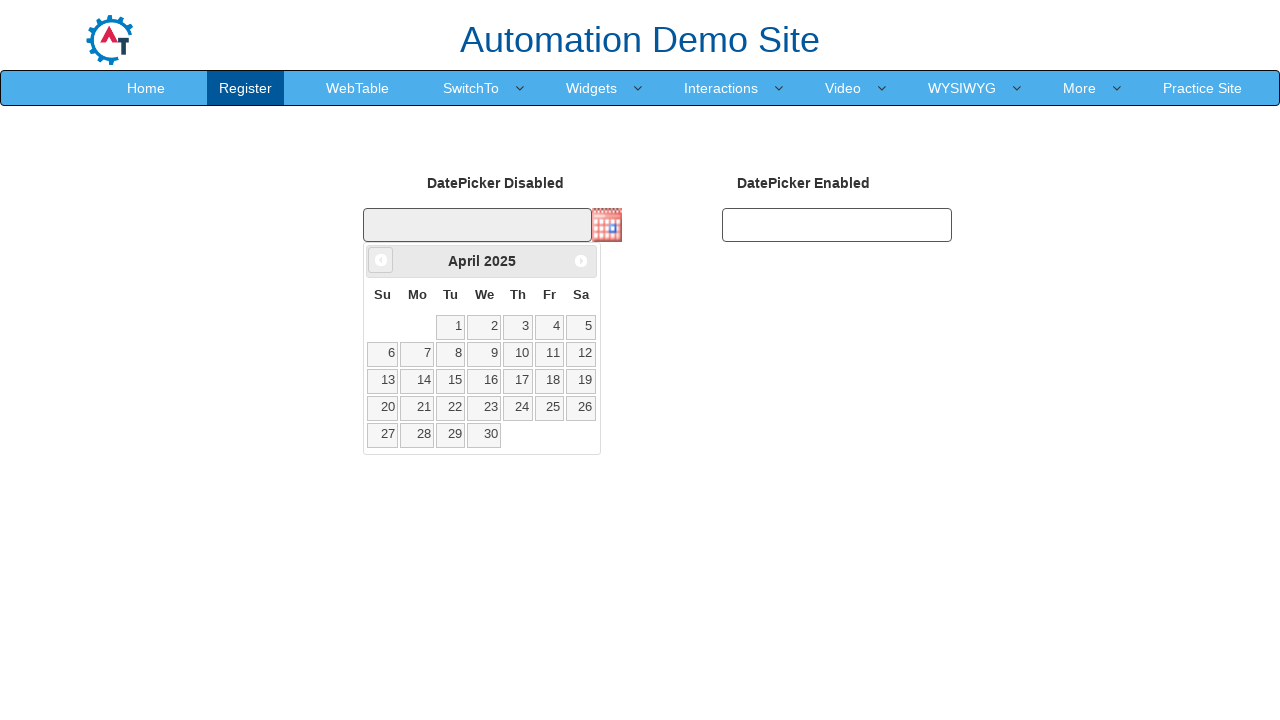

Clicked previous year button to navigate backwards at (381, 260) on .ui-datepicker .ui-icon-circle-triangle-w
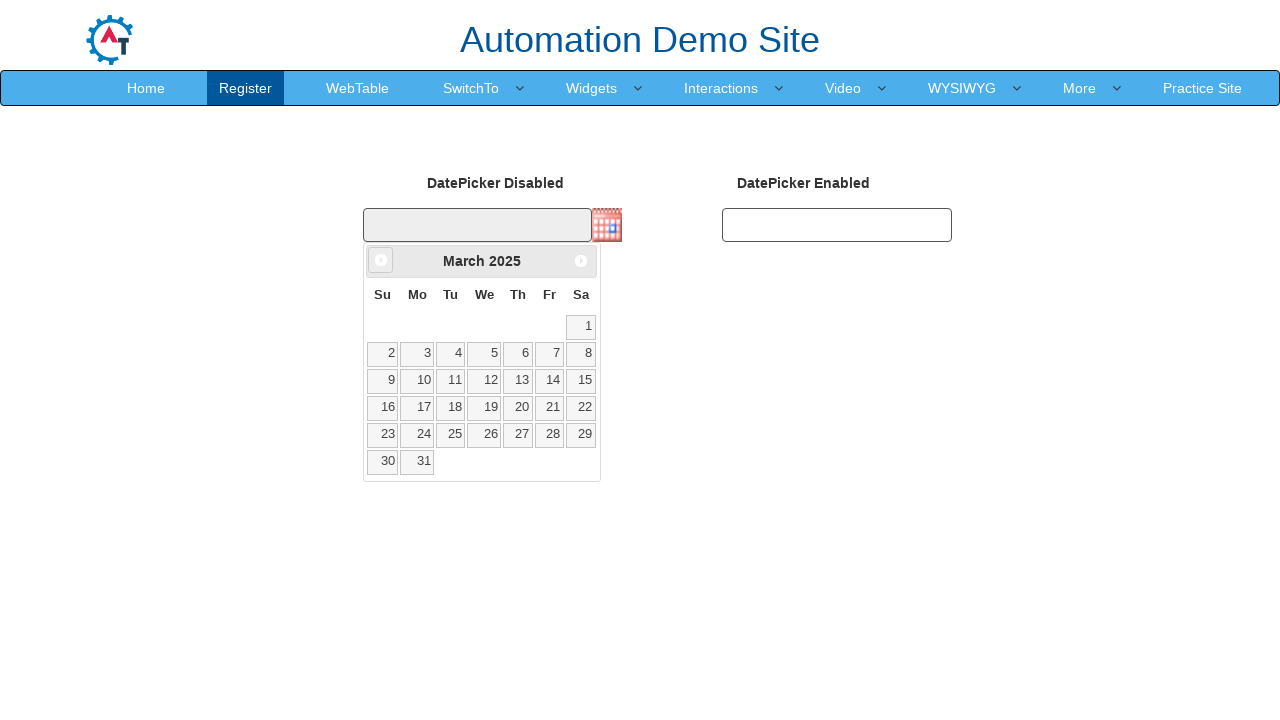

Waited for calendar to update after year navigation
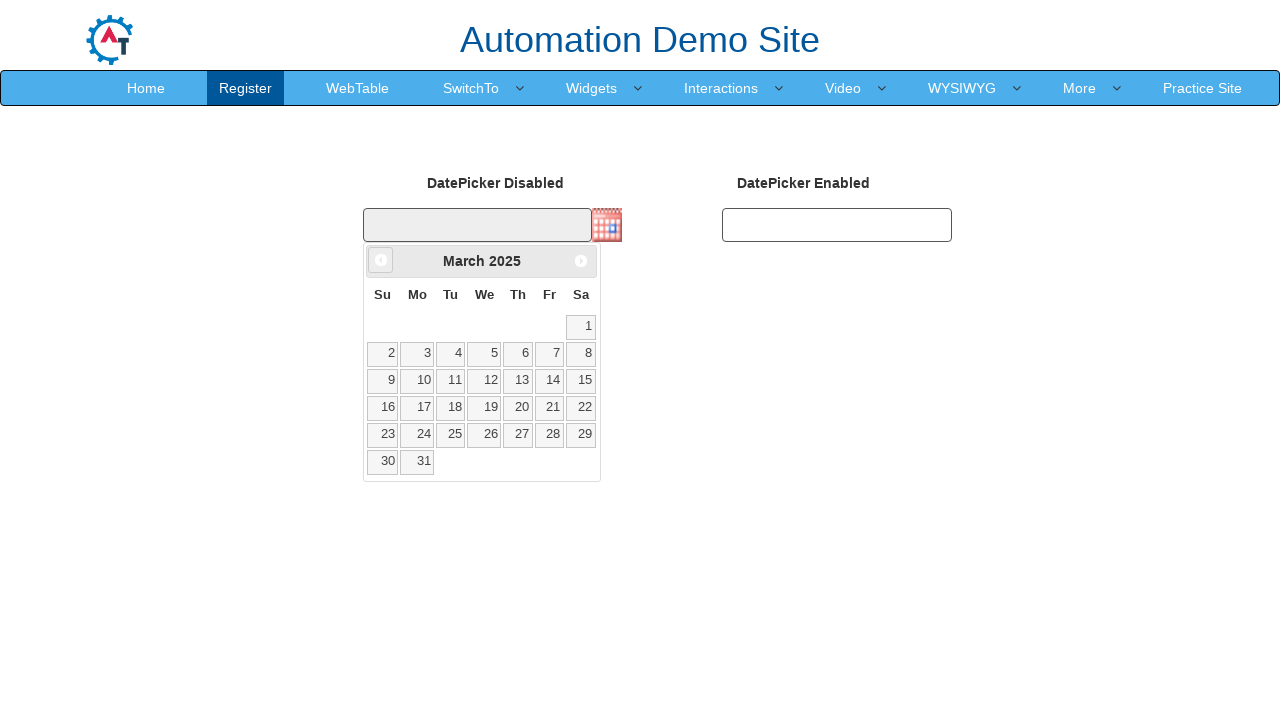

Clicked previous year button to navigate backwards at (381, 260) on .ui-datepicker .ui-icon-circle-triangle-w
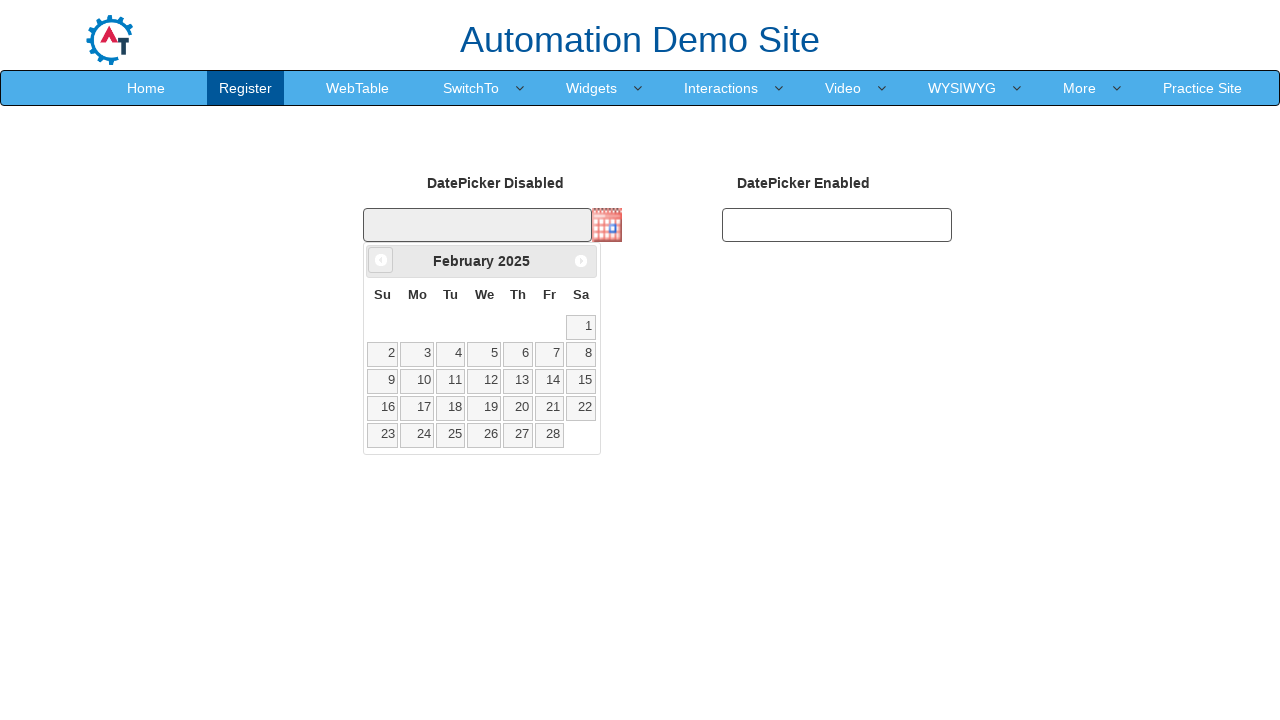

Waited for calendar to update after year navigation
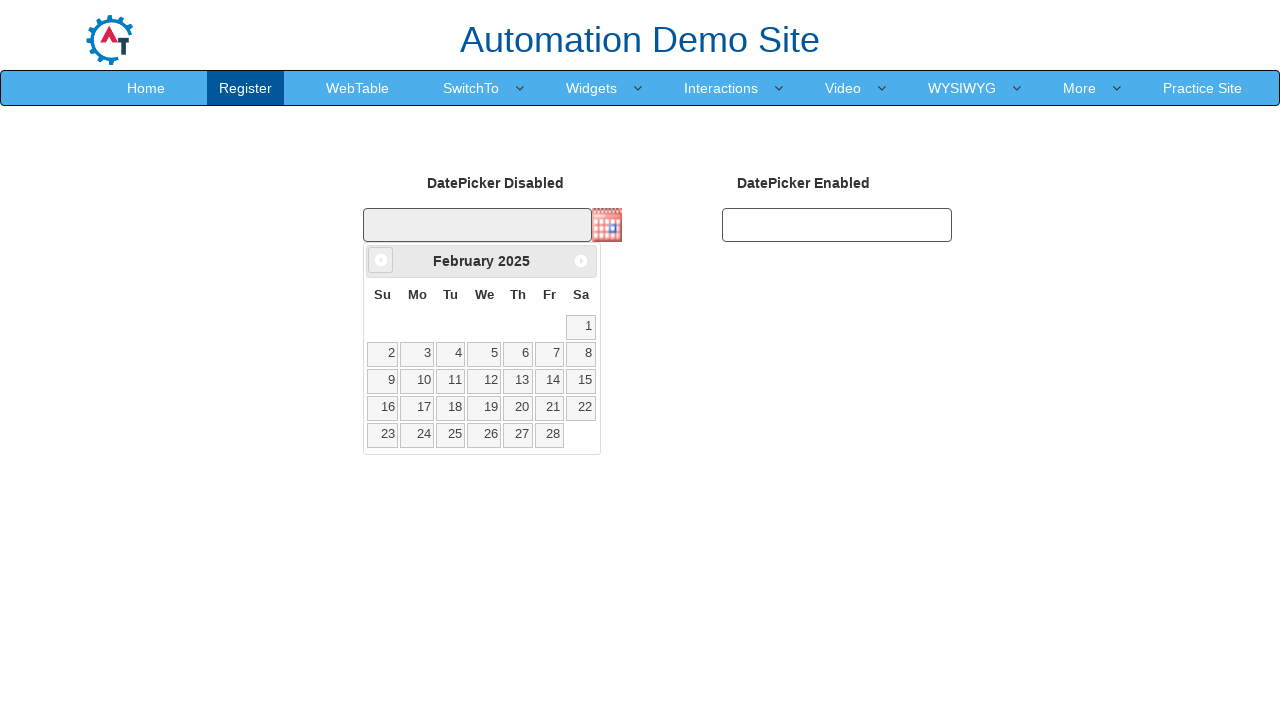

Clicked previous year button to navigate backwards at (381, 260) on .ui-datepicker .ui-icon-circle-triangle-w
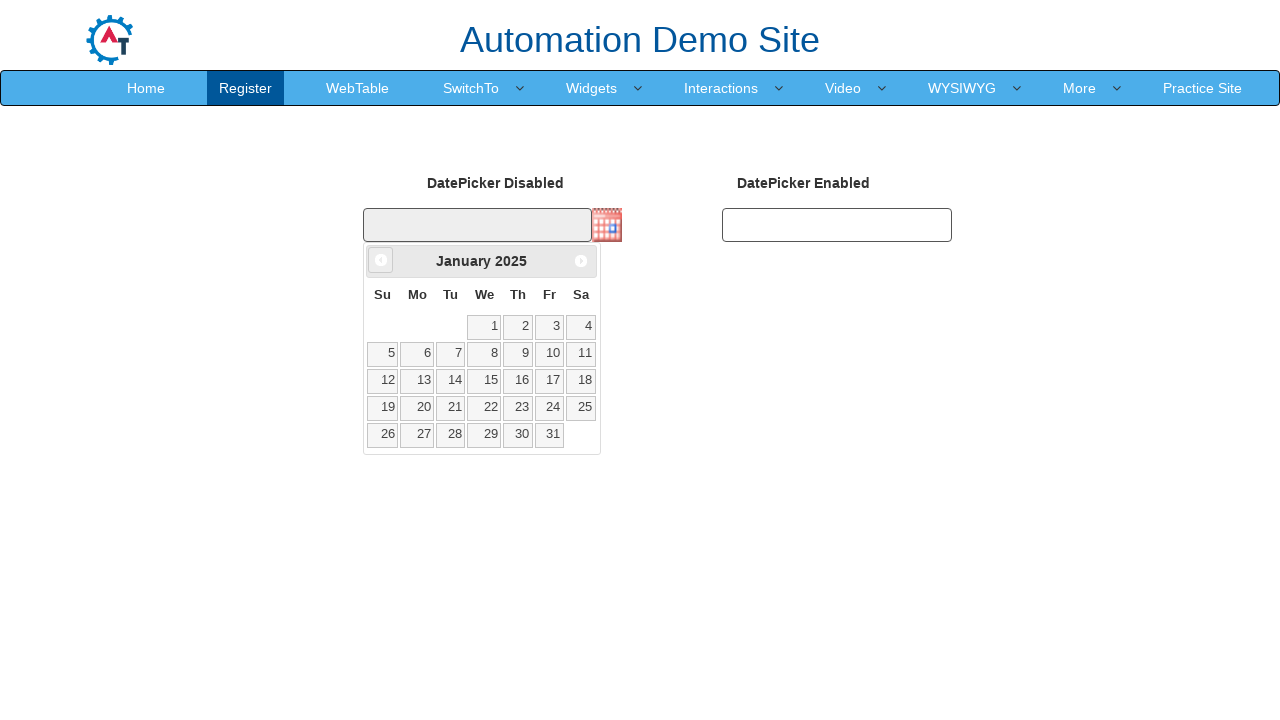

Waited for calendar to update after year navigation
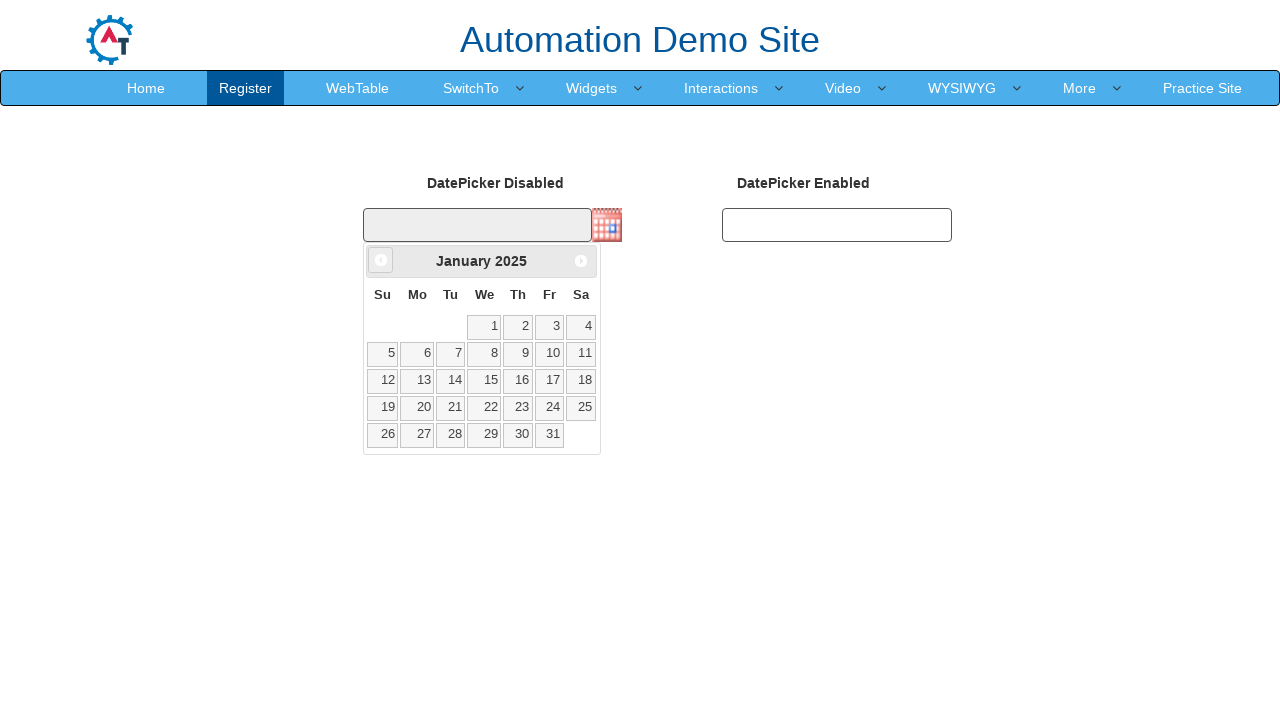

Clicked previous year button to navigate backwards at (381, 260) on .ui-datepicker .ui-icon-circle-triangle-w
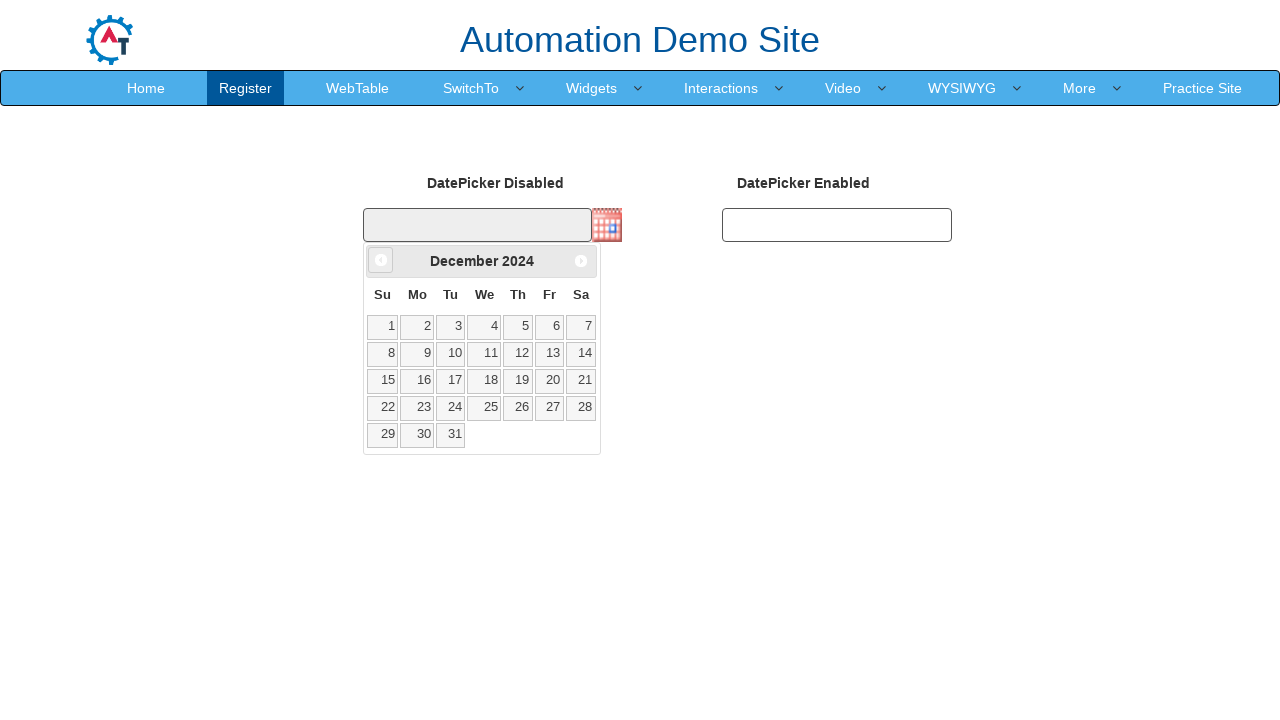

Waited for calendar to update after year navigation
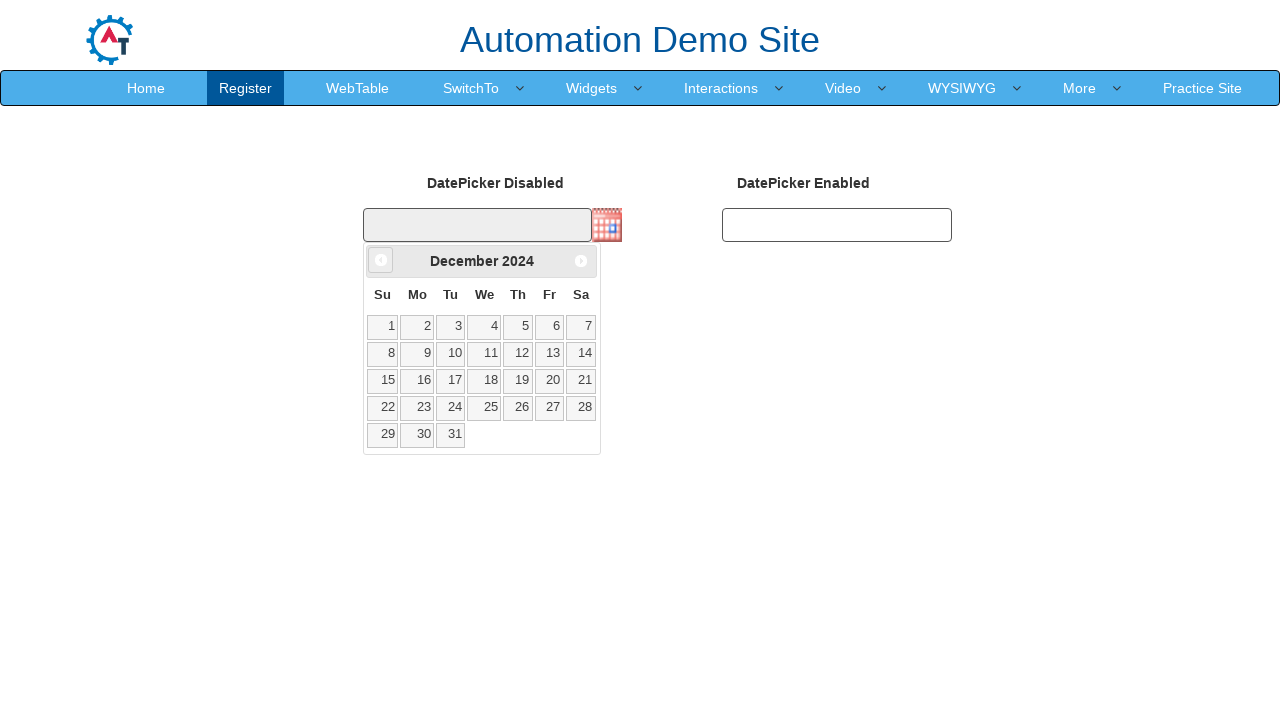

Clicked previous year button to navigate backwards at (381, 260) on .ui-datepicker .ui-icon-circle-triangle-w
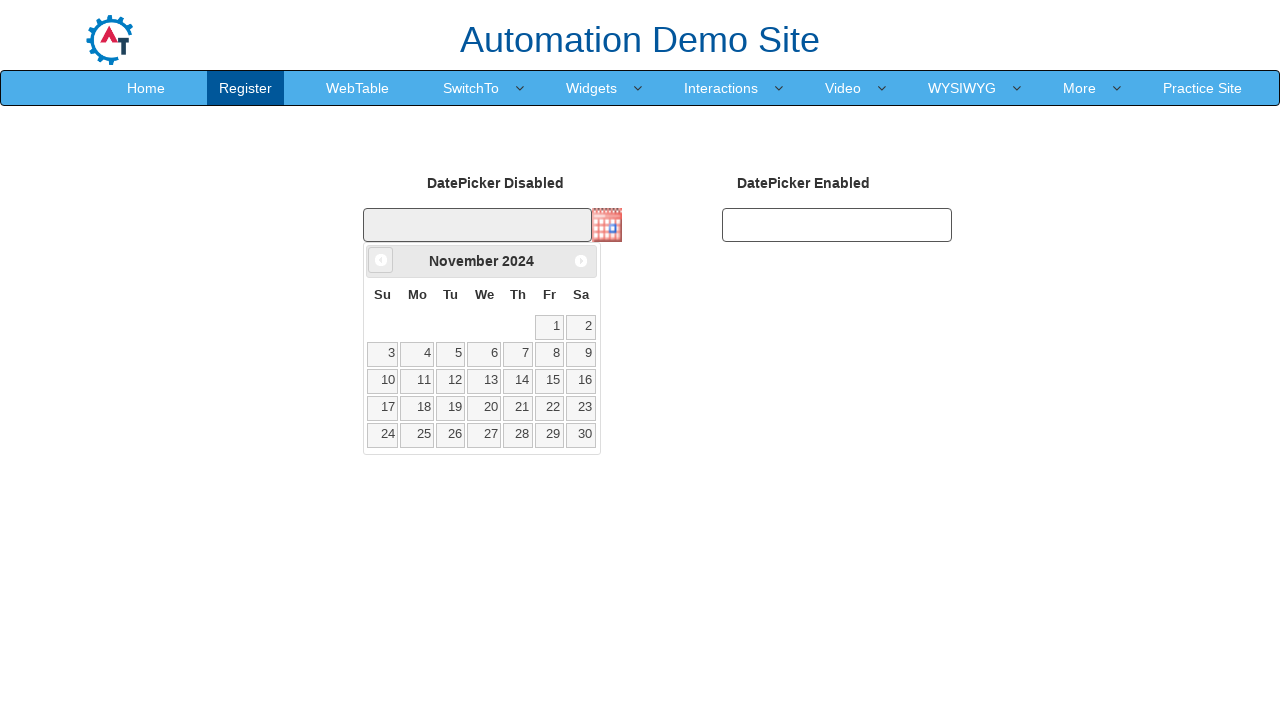

Waited for calendar to update after year navigation
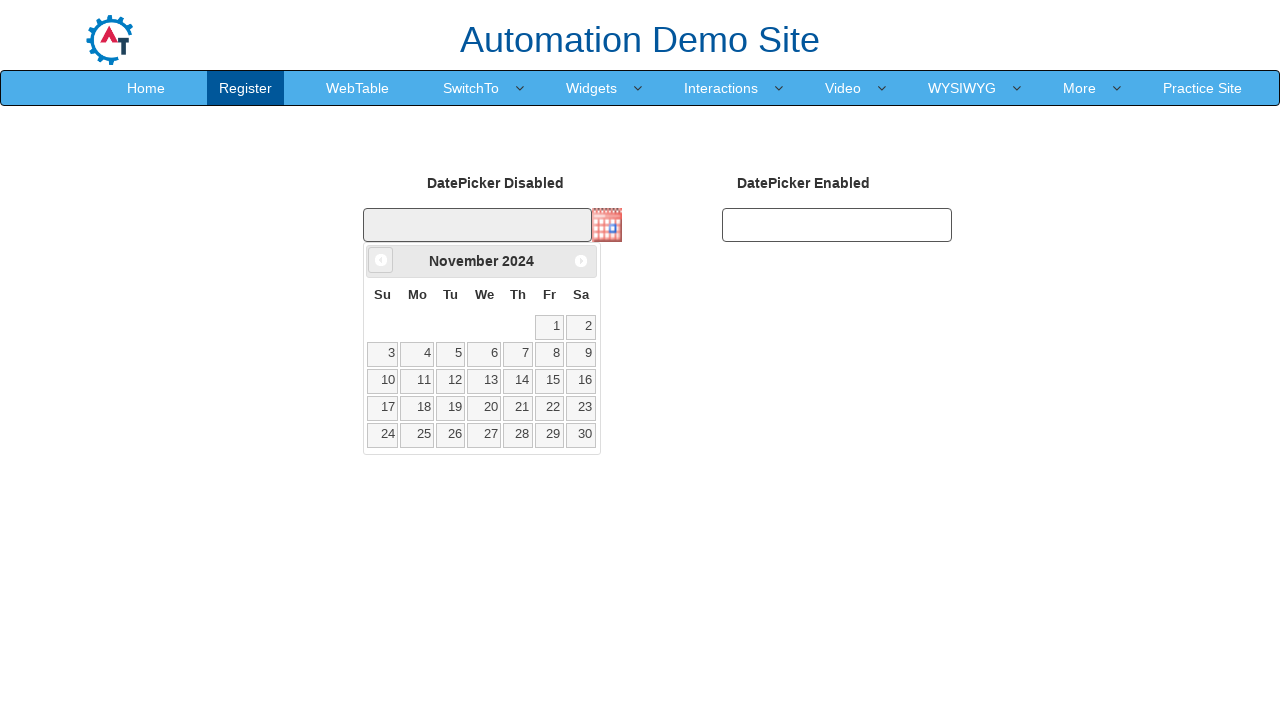

Clicked previous year button to navigate backwards at (381, 260) on .ui-datepicker .ui-icon-circle-triangle-w
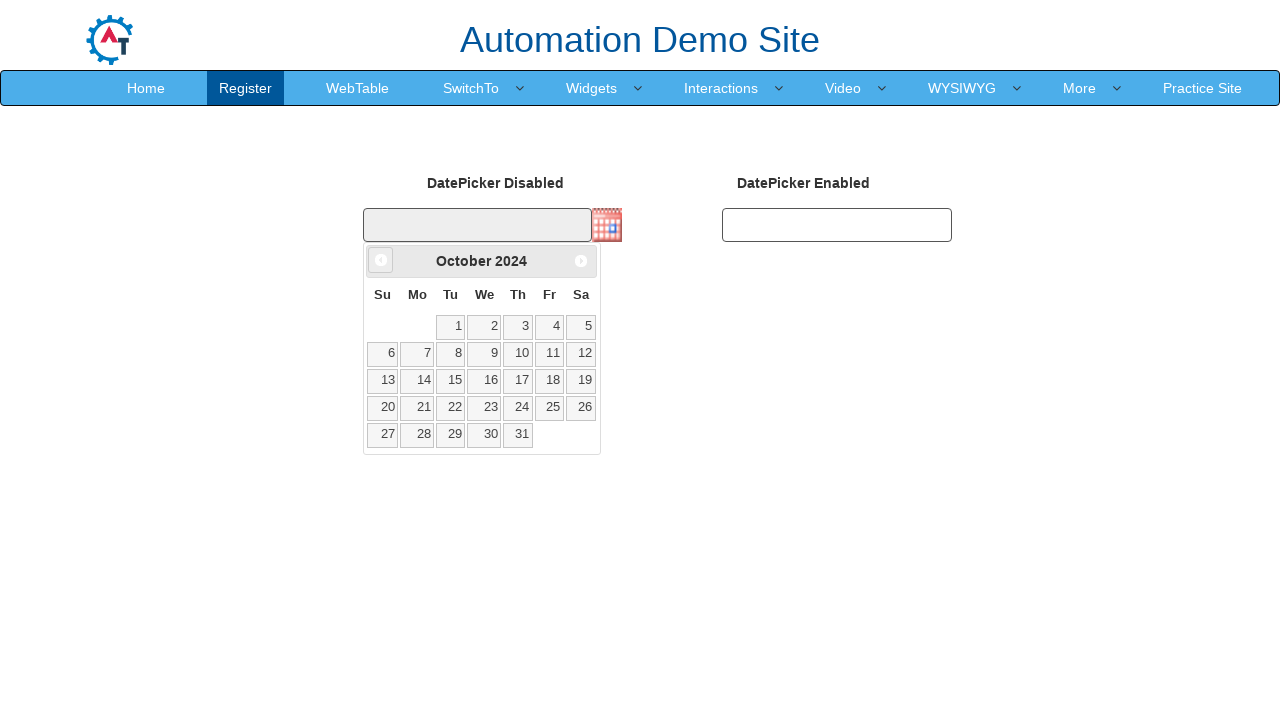

Waited for calendar to update after year navigation
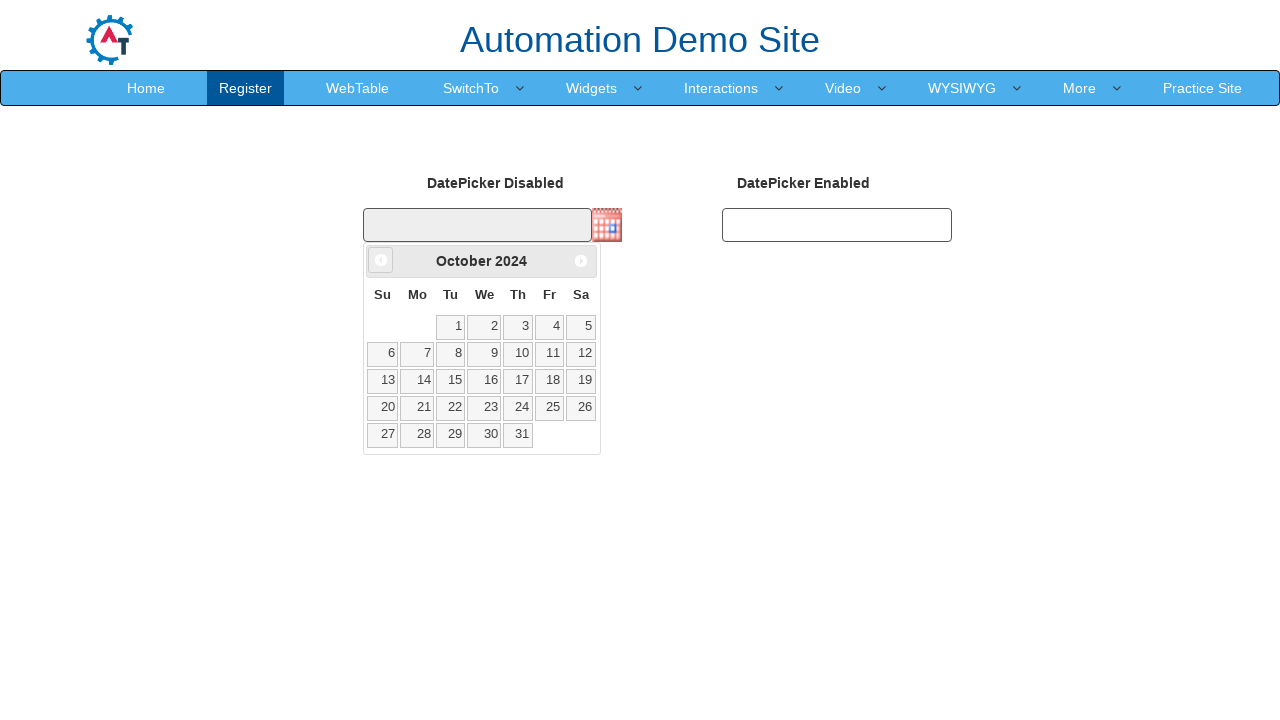

Clicked previous year button to navigate backwards at (381, 260) on .ui-datepicker .ui-icon-circle-triangle-w
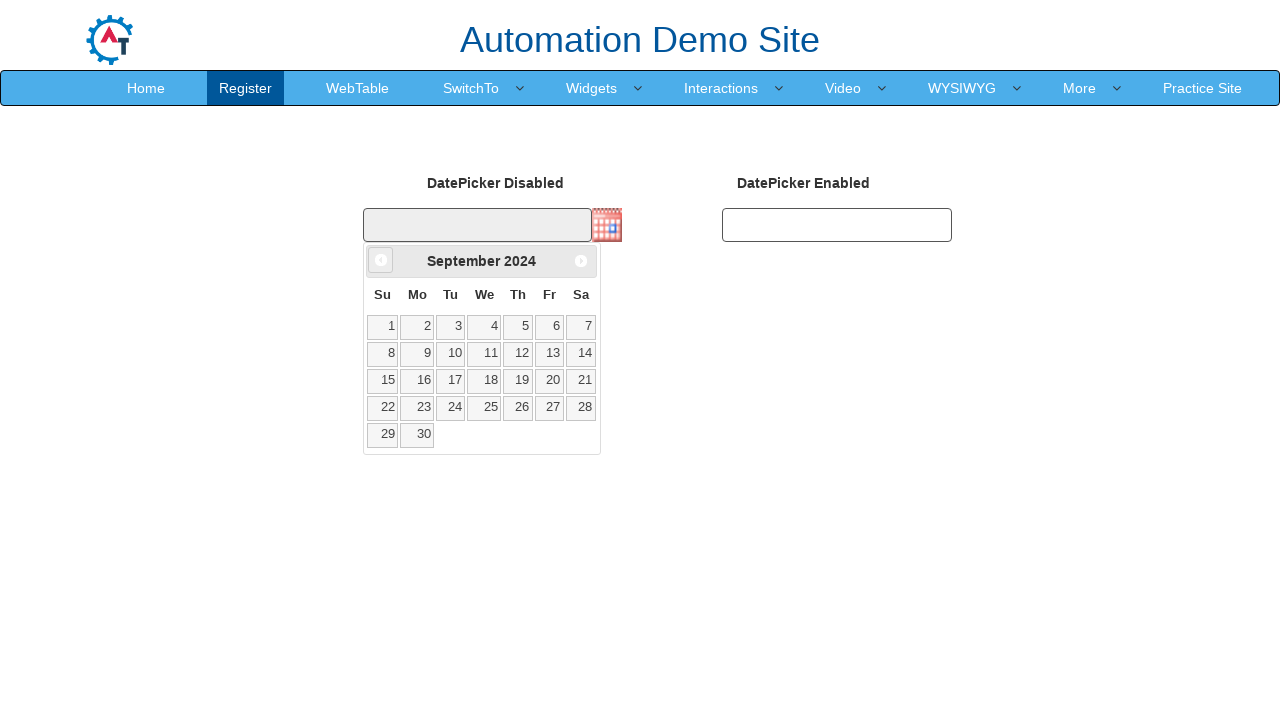

Waited for calendar to update after year navigation
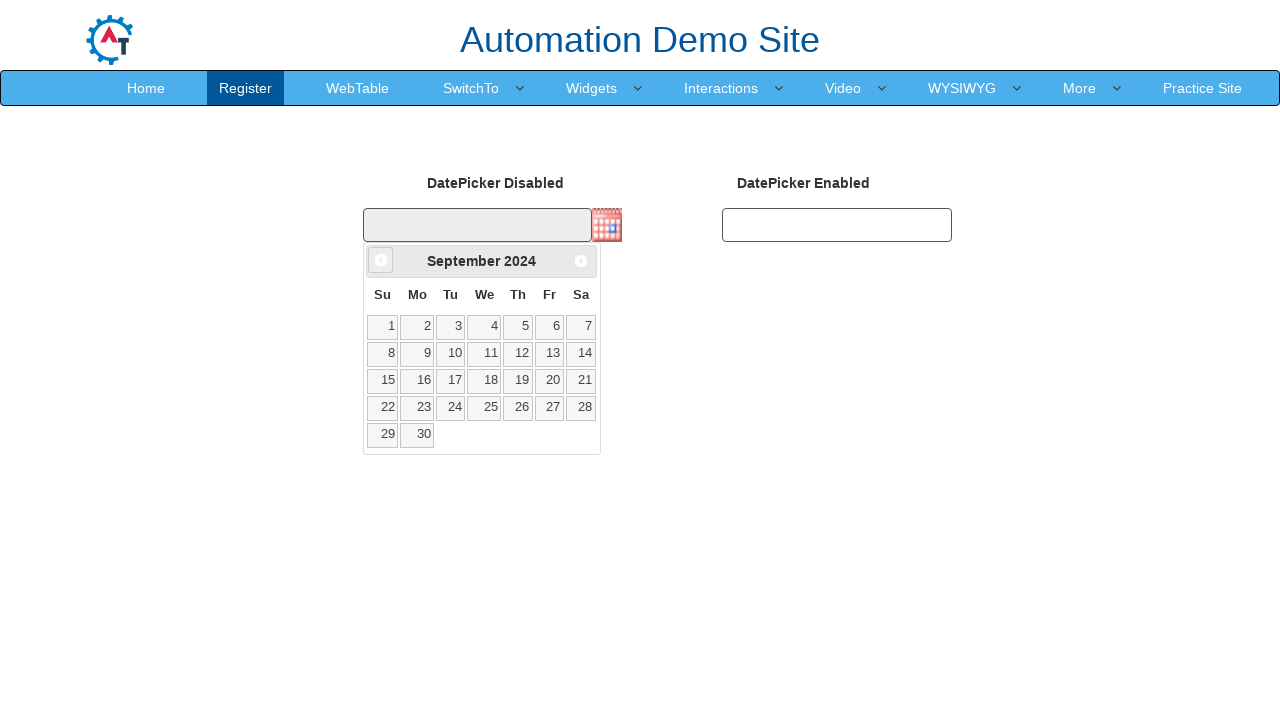

Clicked previous year button to navigate backwards at (381, 260) on .ui-datepicker .ui-icon-circle-triangle-w
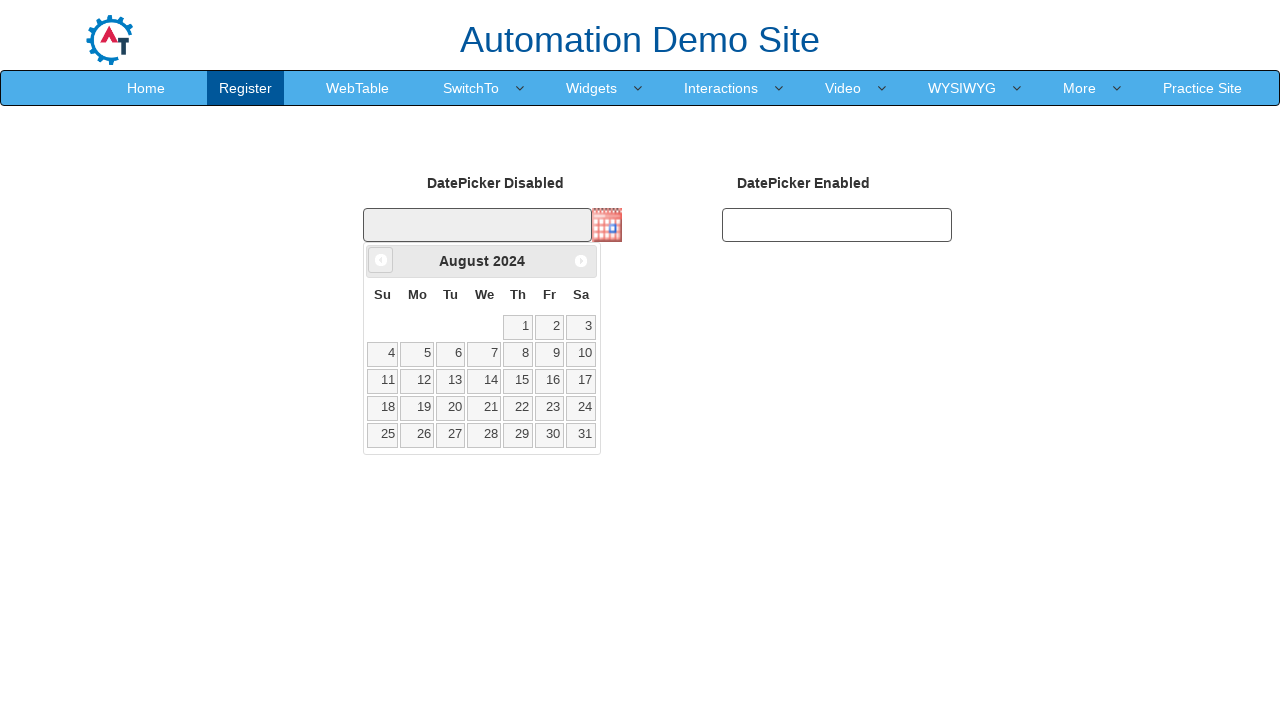

Waited for calendar to update after year navigation
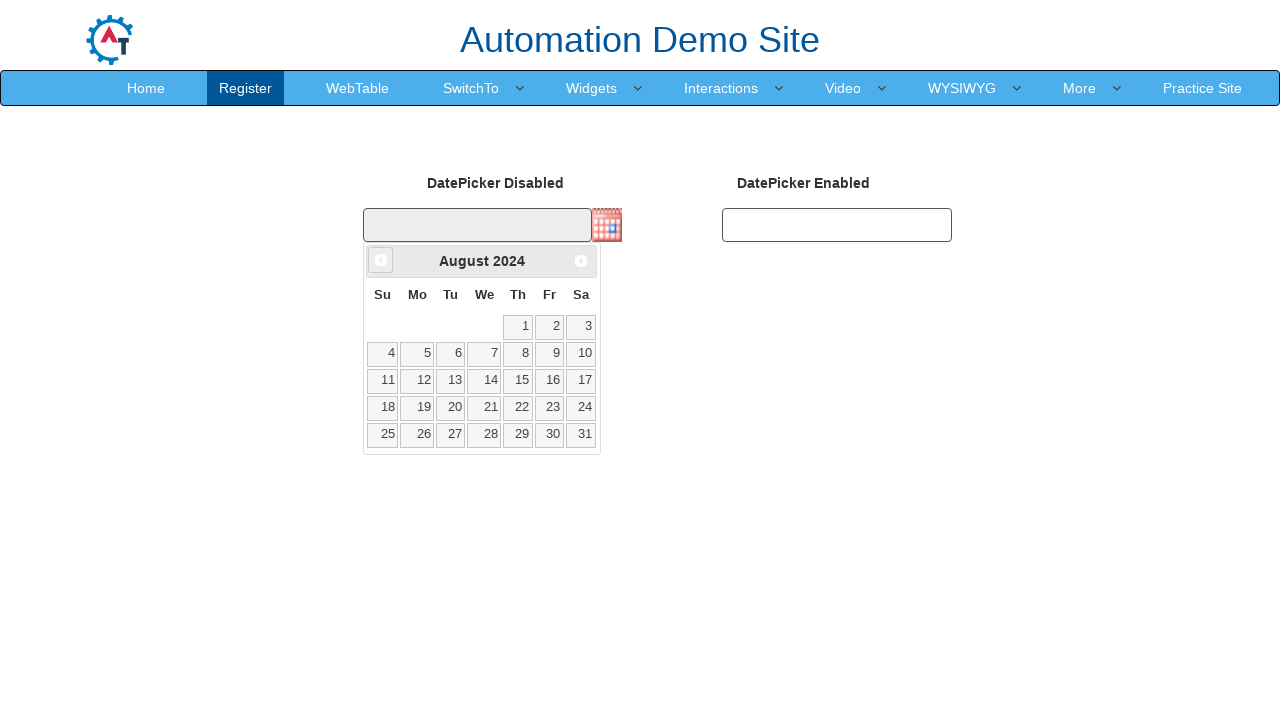

Clicked previous year button to navigate backwards at (381, 260) on .ui-datepicker .ui-icon-circle-triangle-w
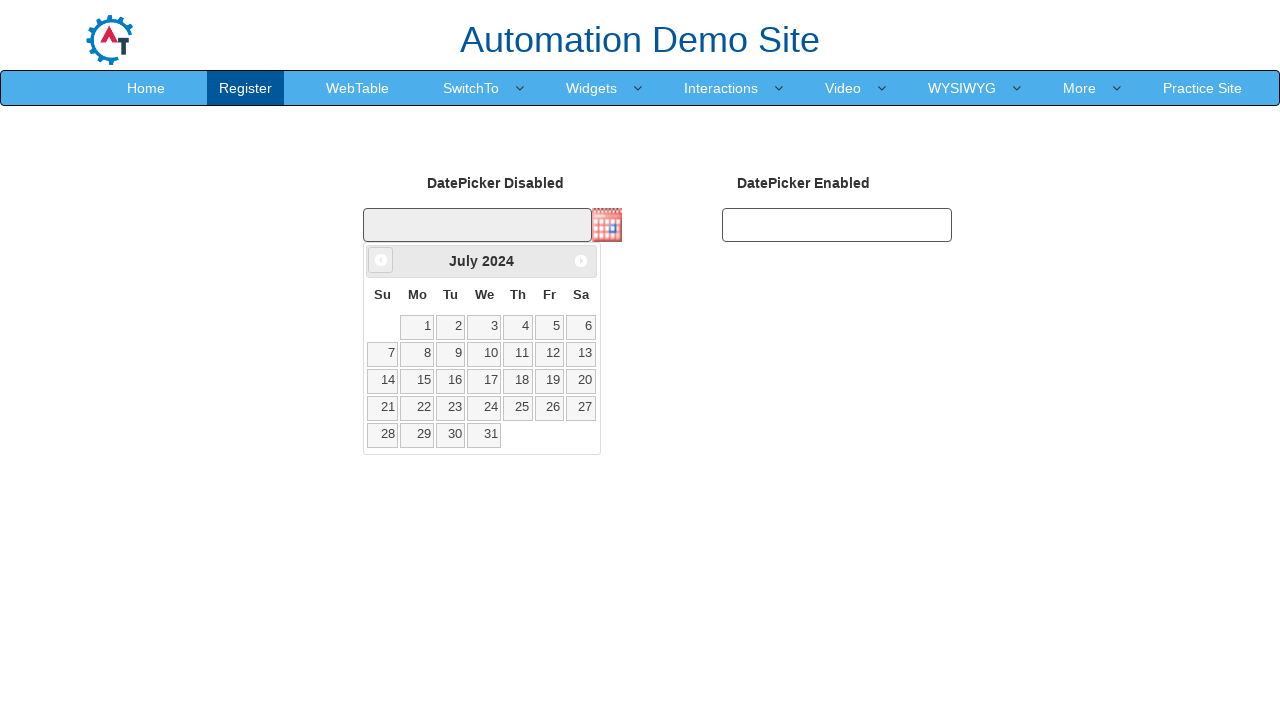

Waited for calendar to update after year navigation
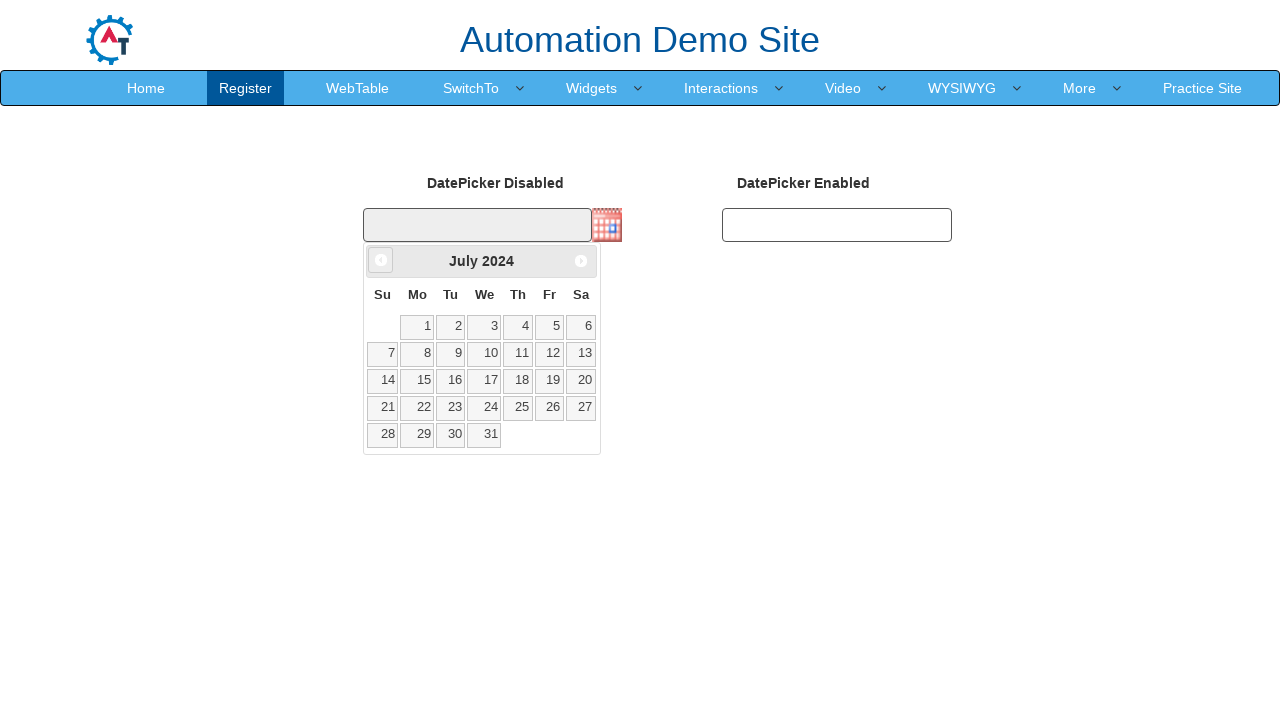

Clicked previous year button to navigate backwards at (381, 260) on .ui-datepicker .ui-icon-circle-triangle-w
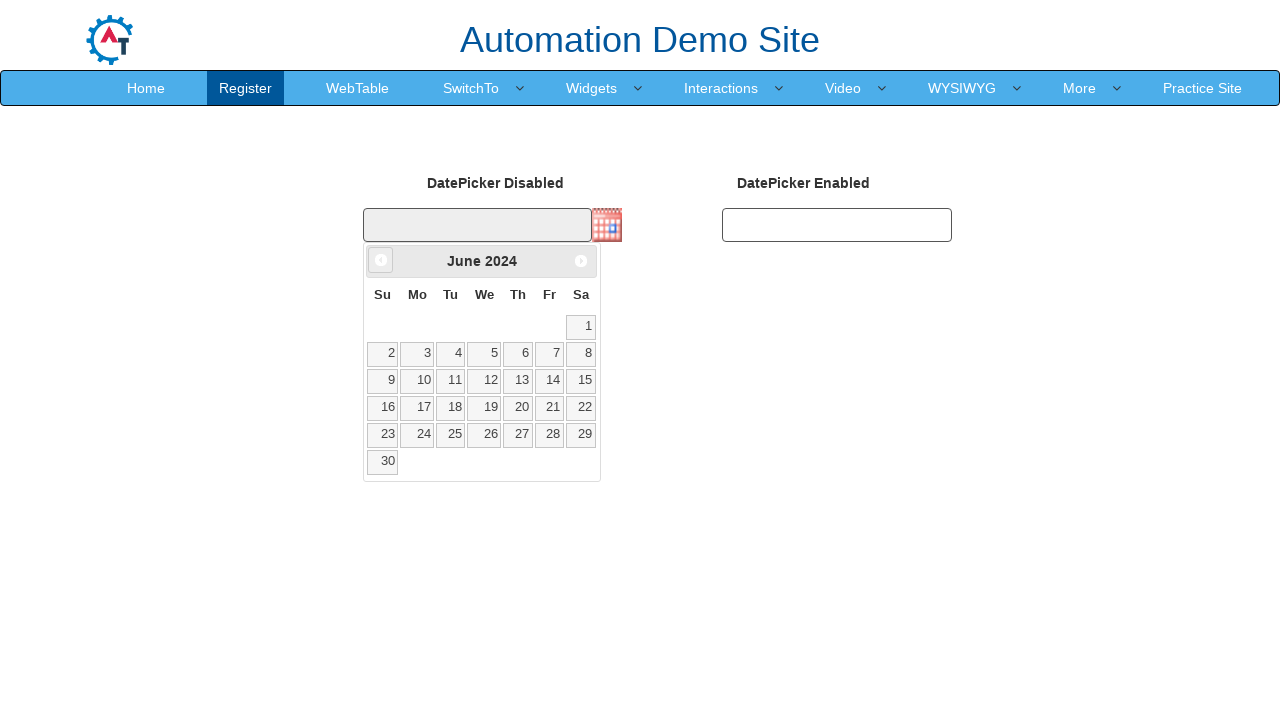

Waited for calendar to update after year navigation
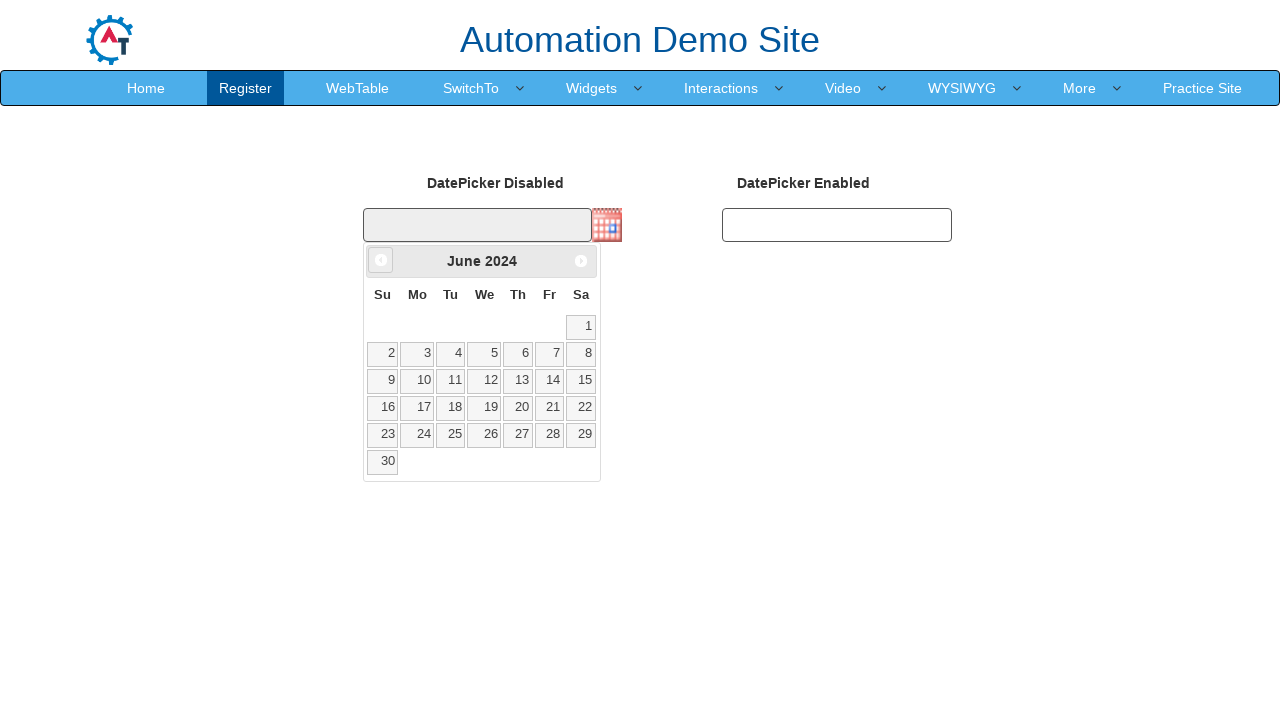

Clicked previous year button to navigate backwards at (381, 260) on .ui-datepicker .ui-icon-circle-triangle-w
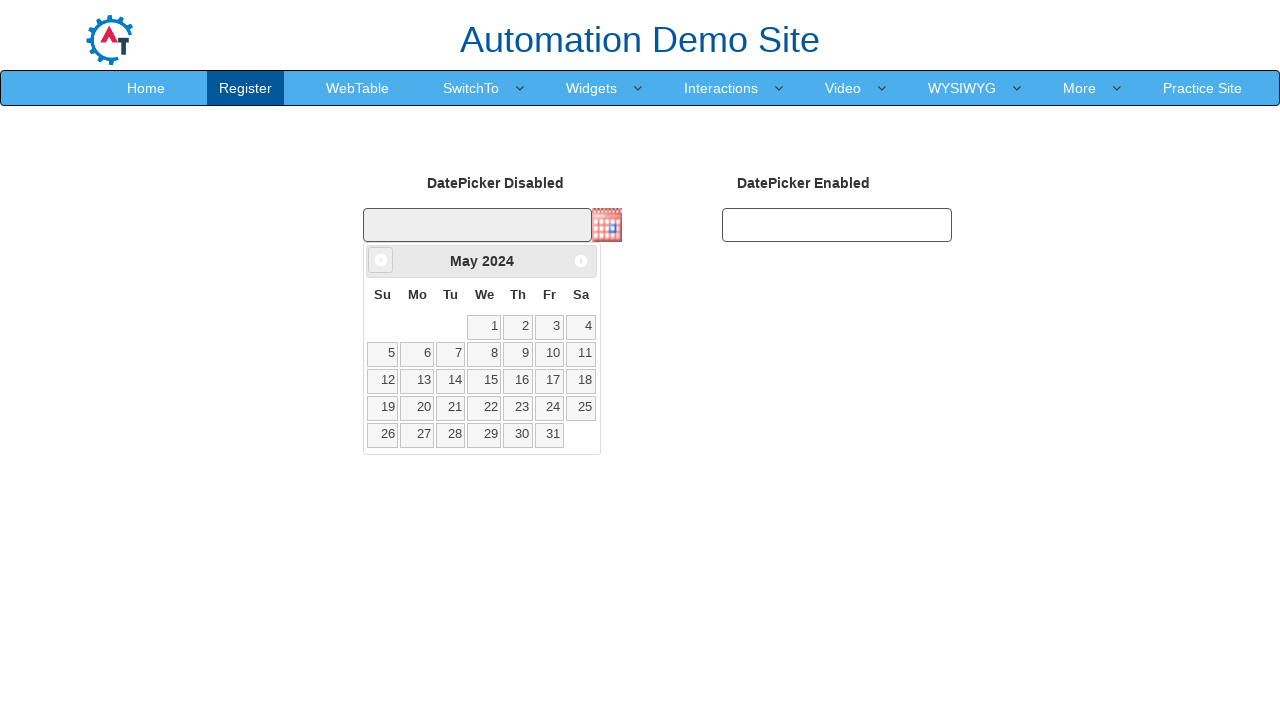

Waited for calendar to update after year navigation
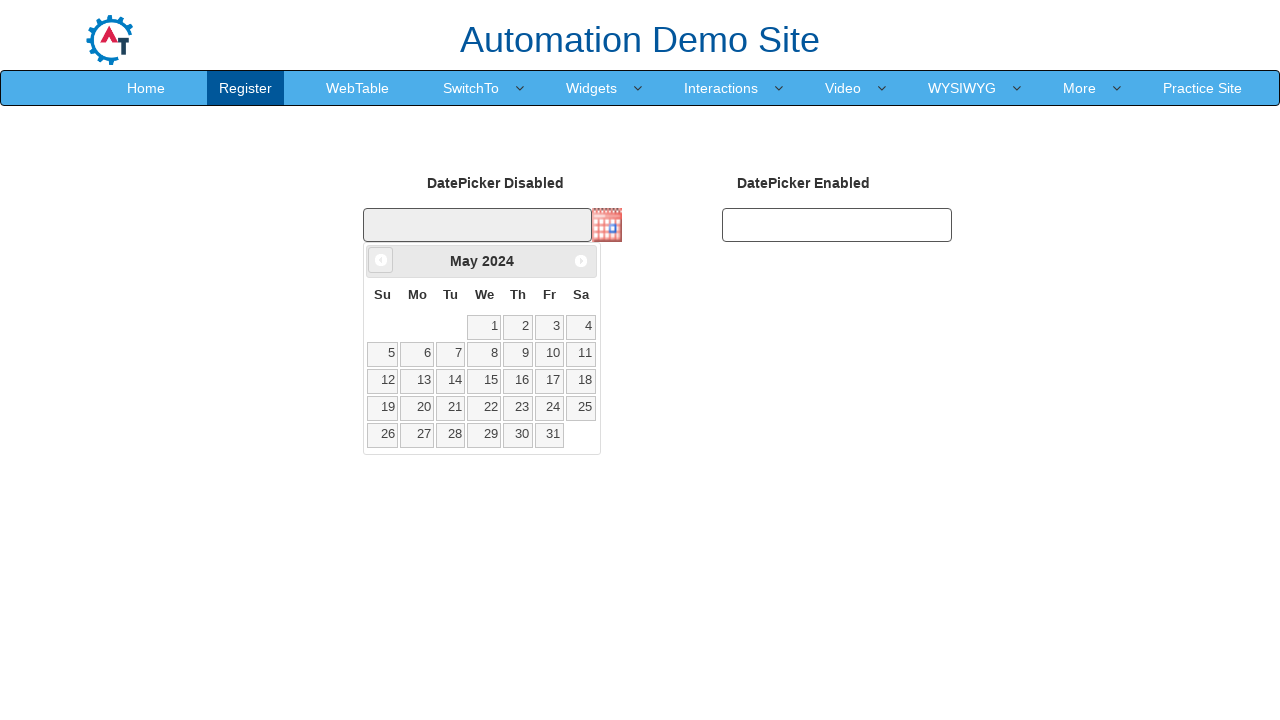

Clicked previous year button to navigate backwards at (381, 260) on .ui-datepicker .ui-icon-circle-triangle-w
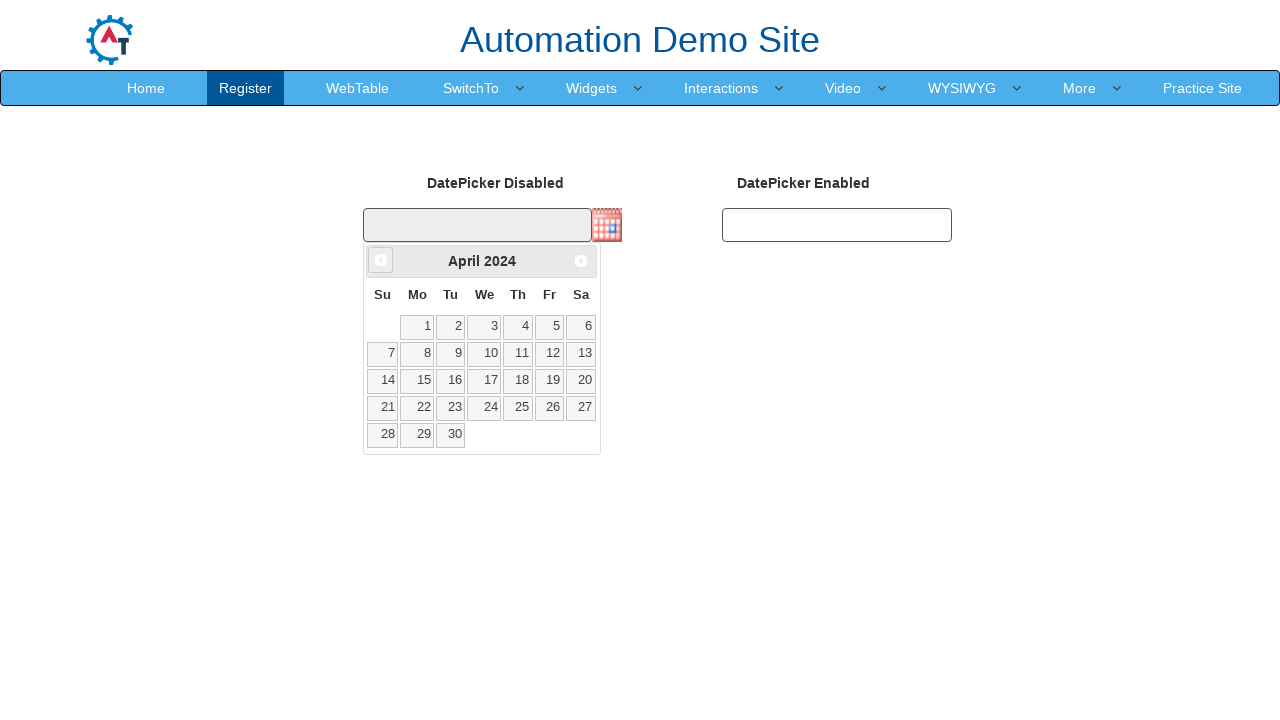

Waited for calendar to update after year navigation
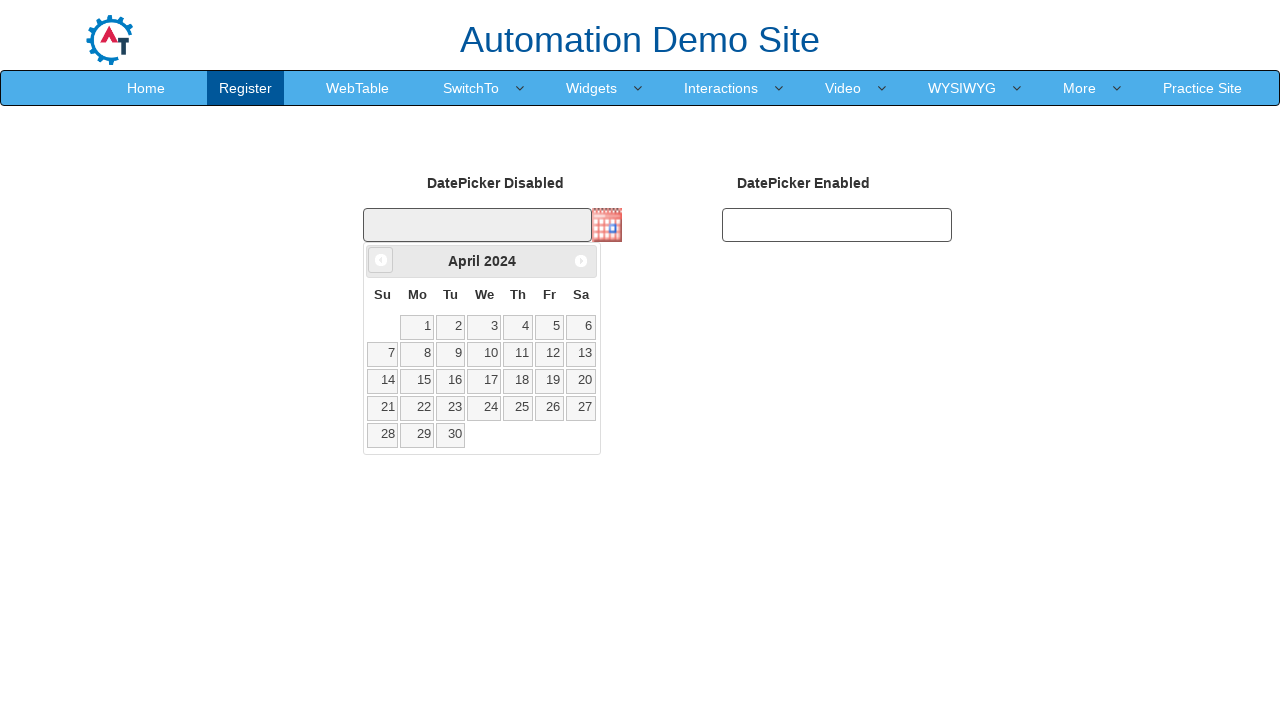

Clicked previous year button to navigate backwards at (381, 260) on .ui-datepicker .ui-icon-circle-triangle-w
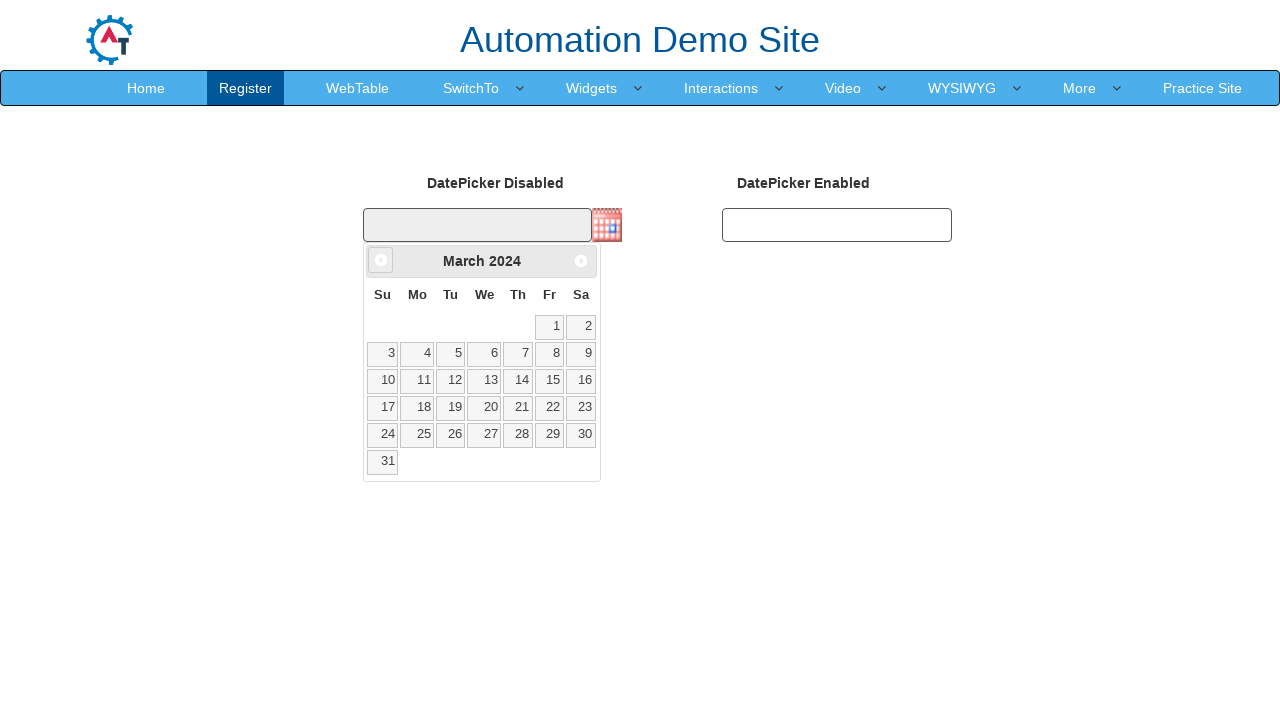

Waited for calendar to update after year navigation
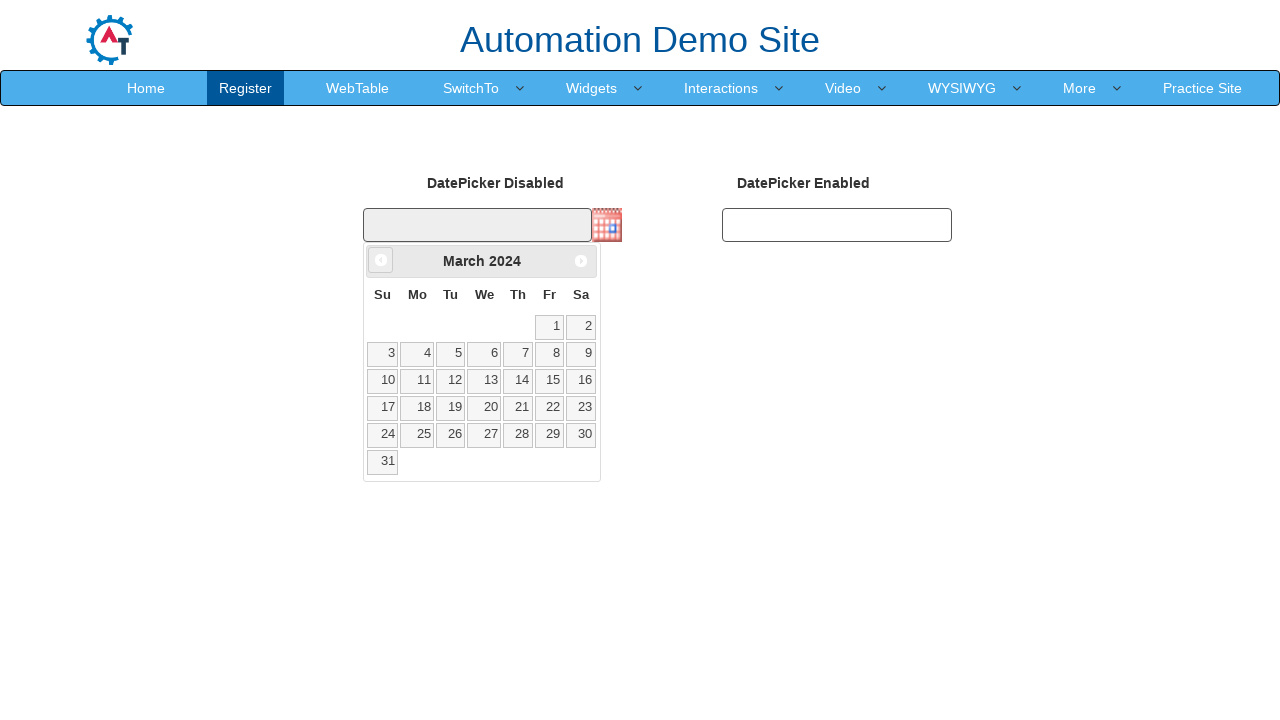

Clicked previous year button to navigate backwards at (381, 260) on .ui-datepicker .ui-icon-circle-triangle-w
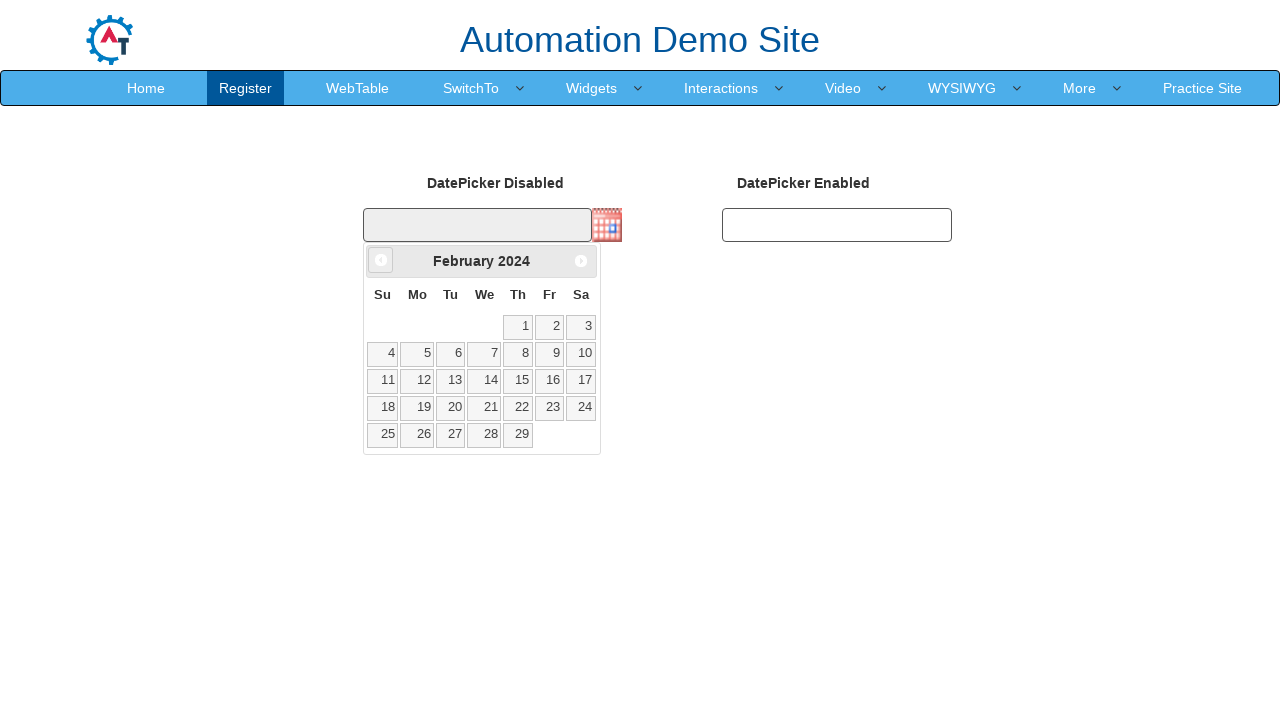

Waited for calendar to update after year navigation
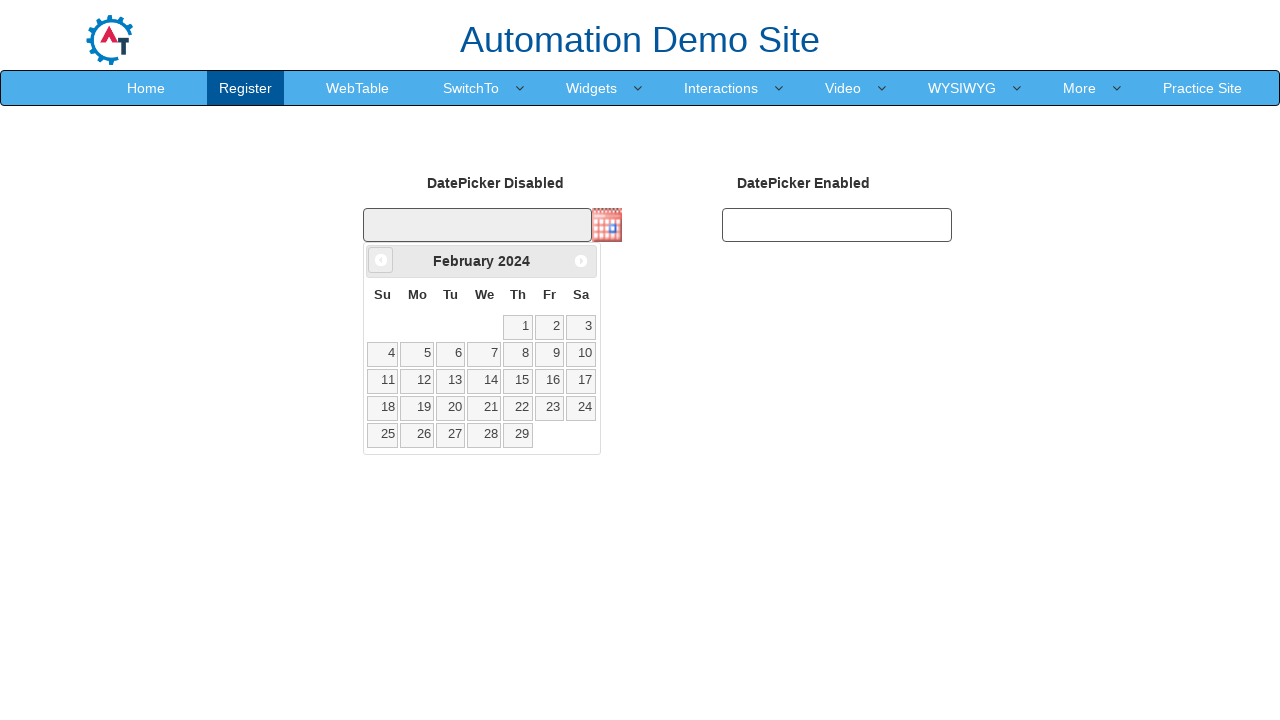

Clicked previous year button to navigate backwards at (381, 260) on .ui-datepicker .ui-icon-circle-triangle-w
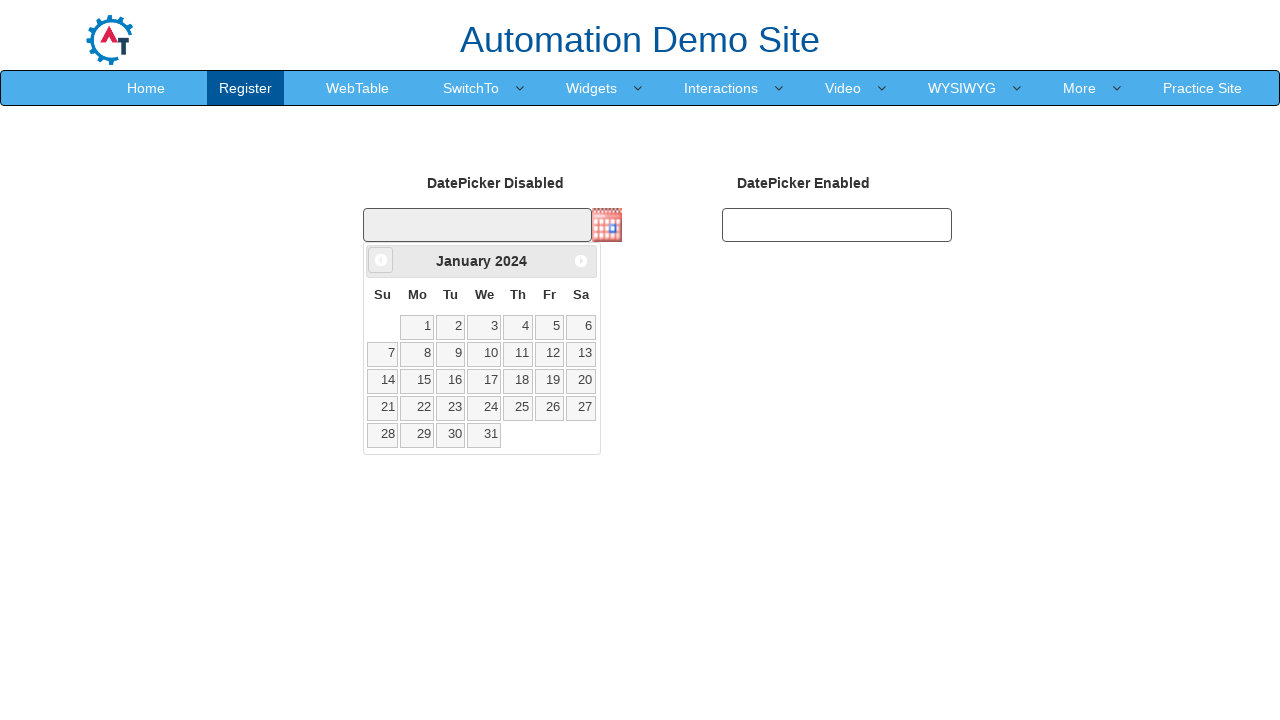

Waited for calendar to update after year navigation
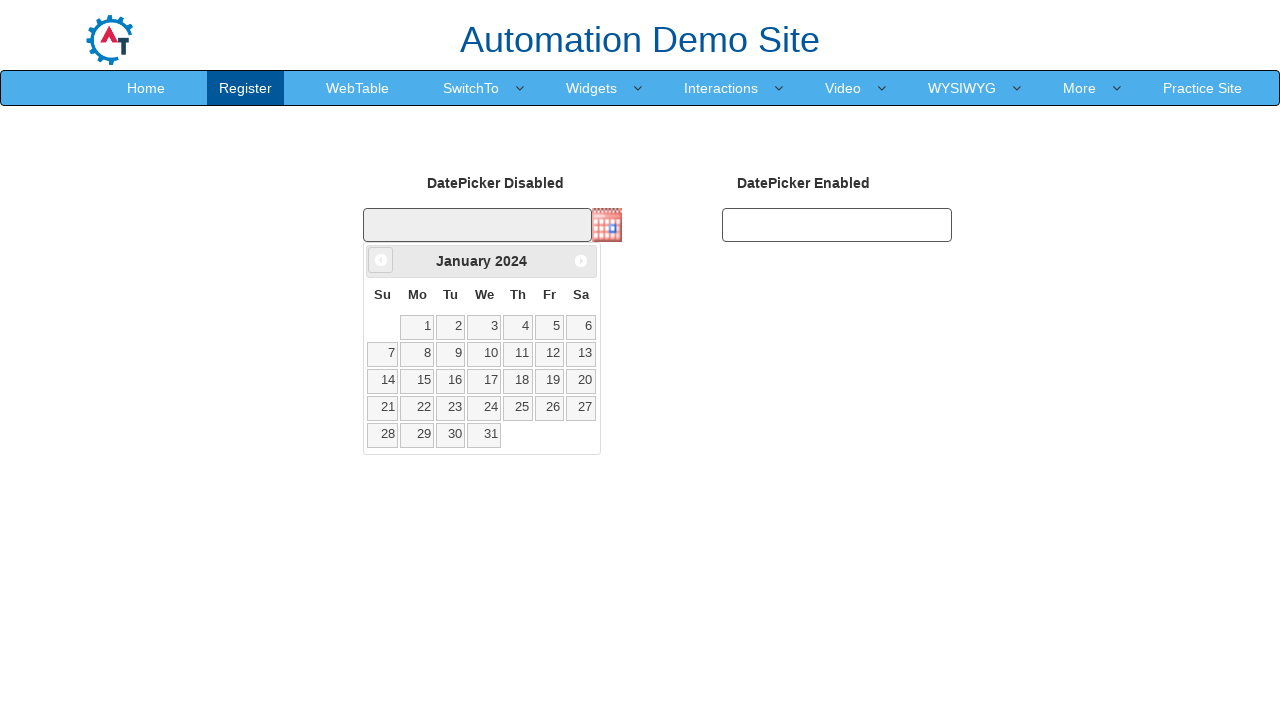

Clicked previous year button to navigate backwards at (381, 260) on .ui-datepicker .ui-icon-circle-triangle-w
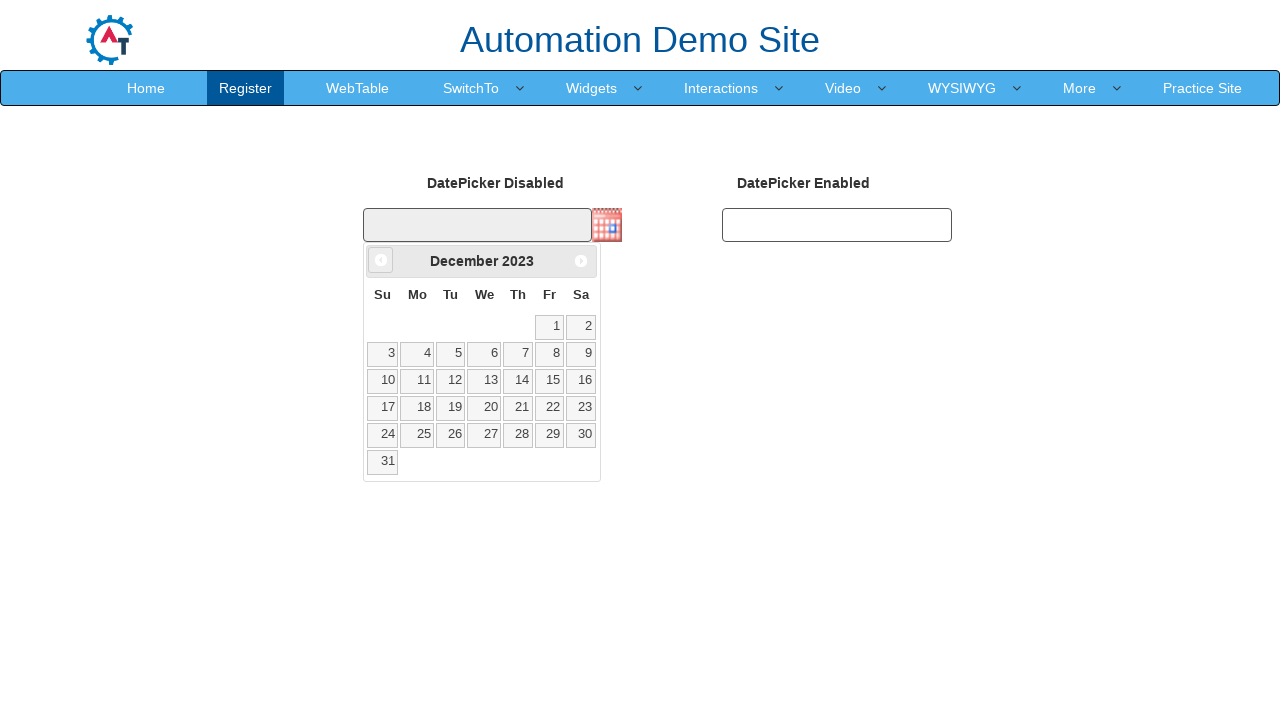

Waited for calendar to update after year navigation
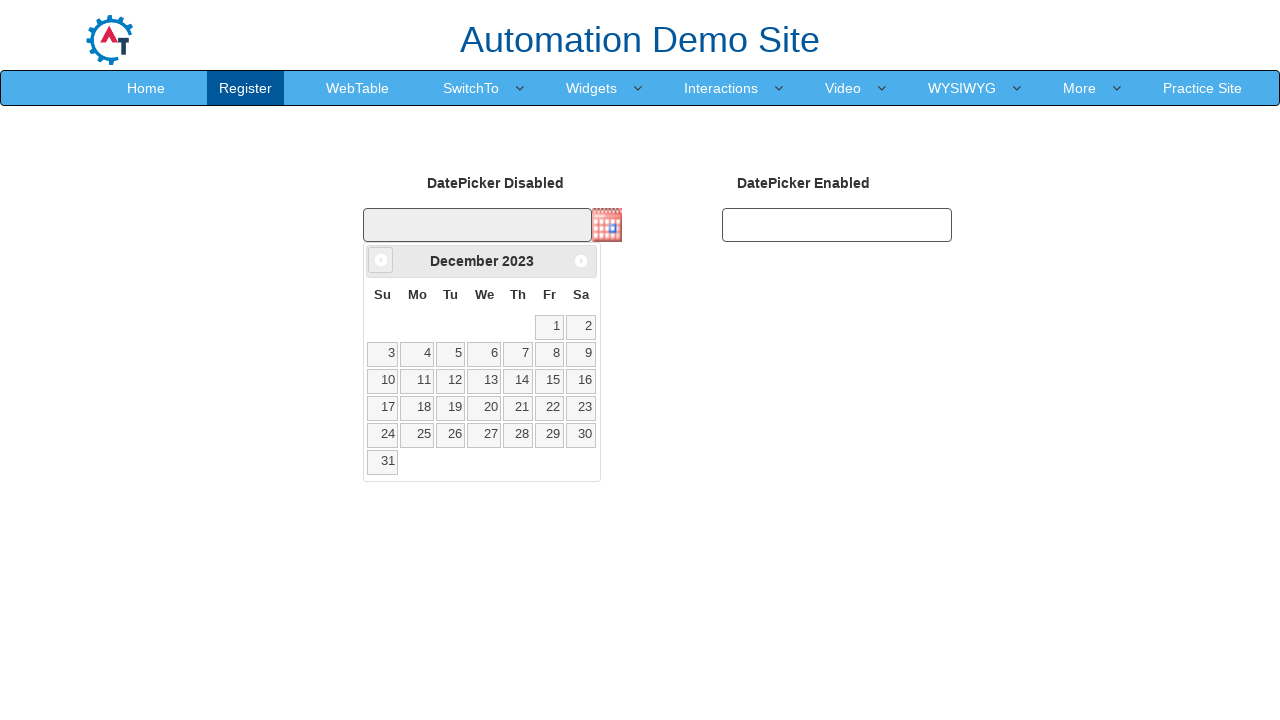

Clicked previous year button to navigate backwards at (381, 260) on .ui-datepicker .ui-icon-circle-triangle-w
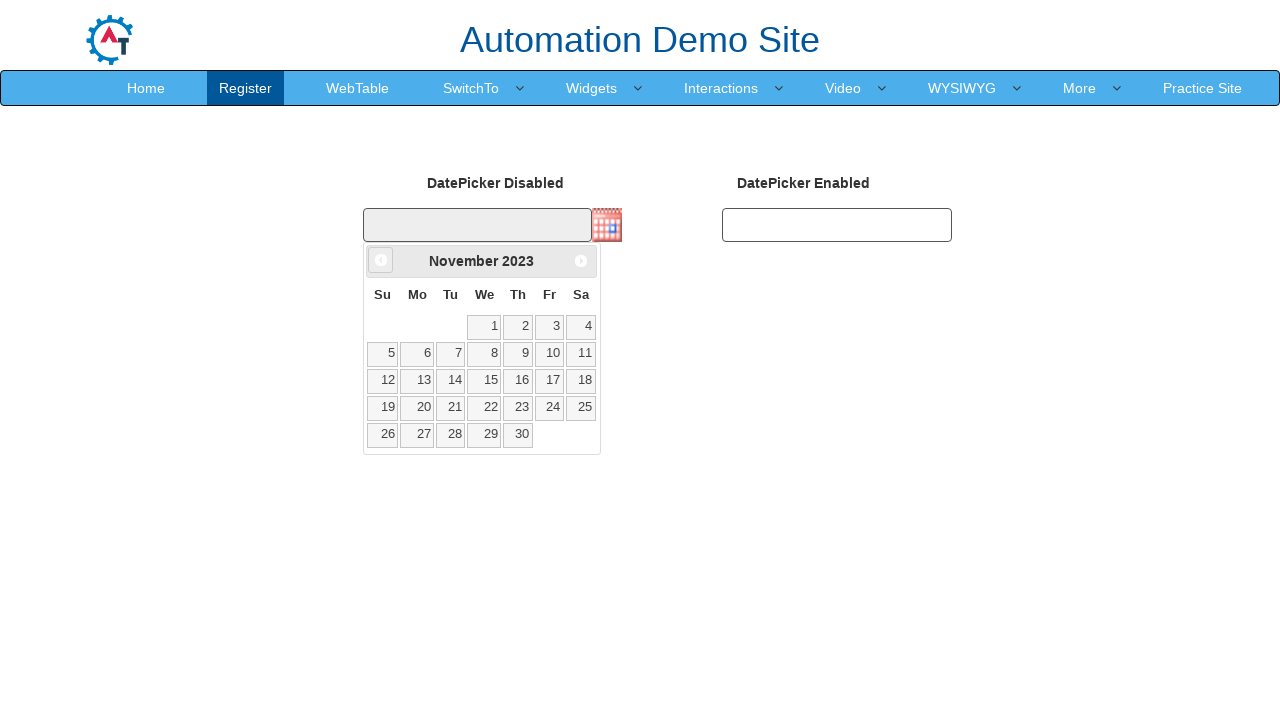

Waited for calendar to update after year navigation
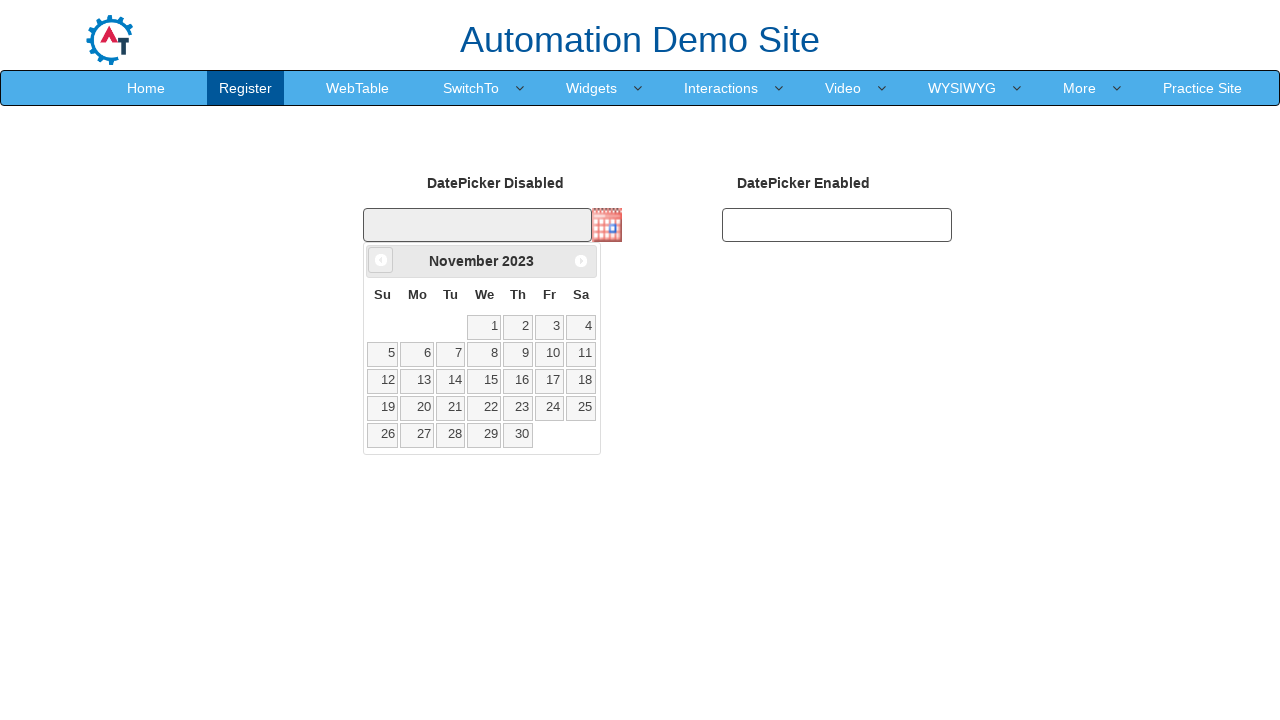

Clicked previous year button to navigate backwards at (381, 260) on .ui-datepicker .ui-icon-circle-triangle-w
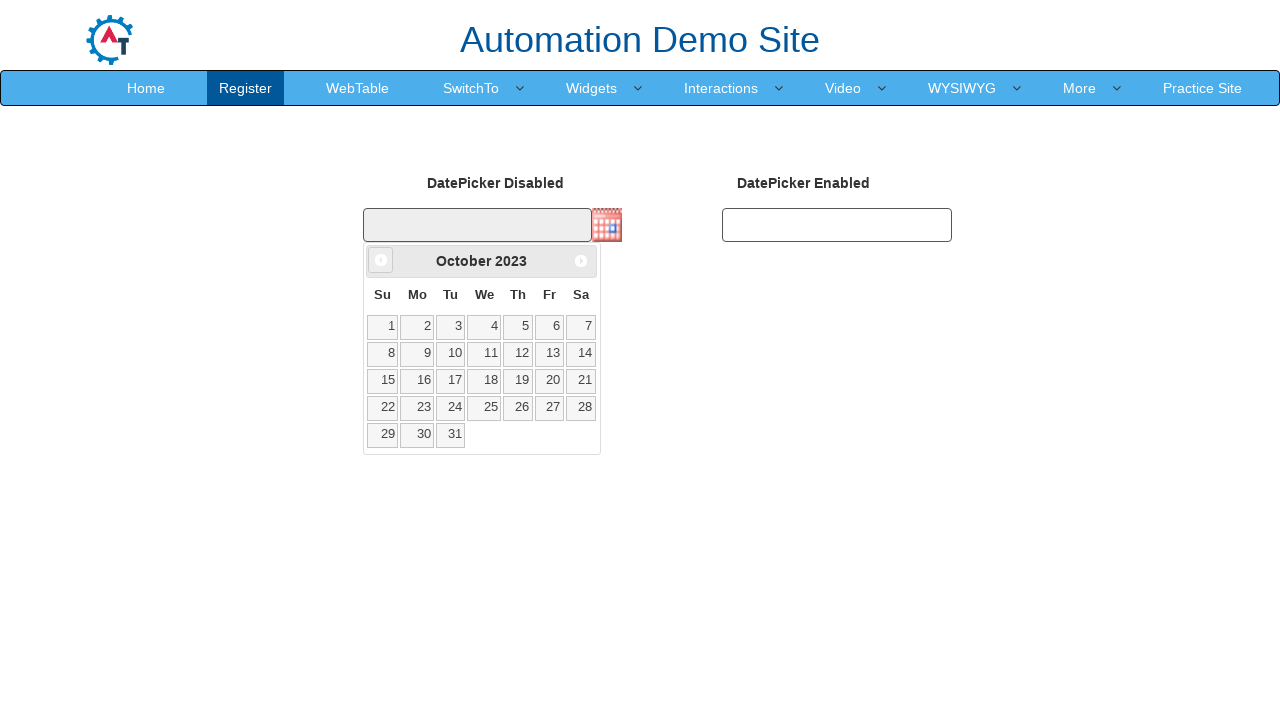

Waited for calendar to update after year navigation
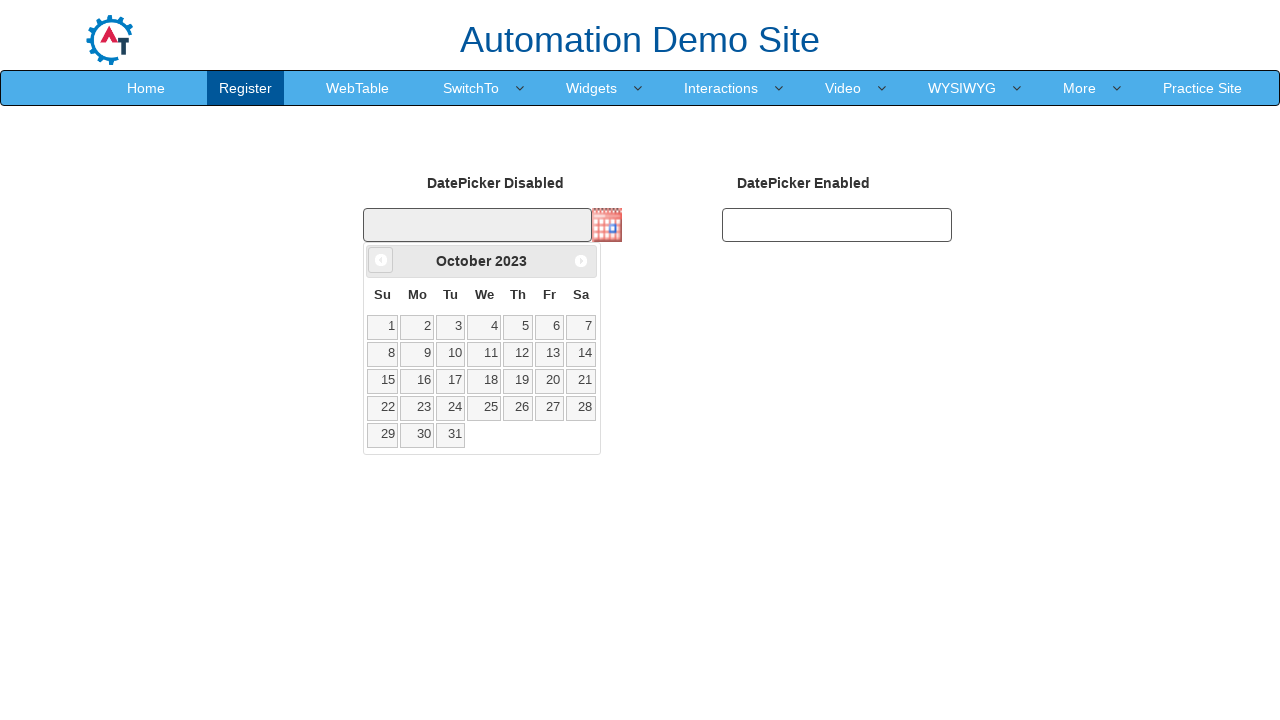

Clicked previous year button to navigate backwards at (381, 260) on .ui-datepicker .ui-icon-circle-triangle-w
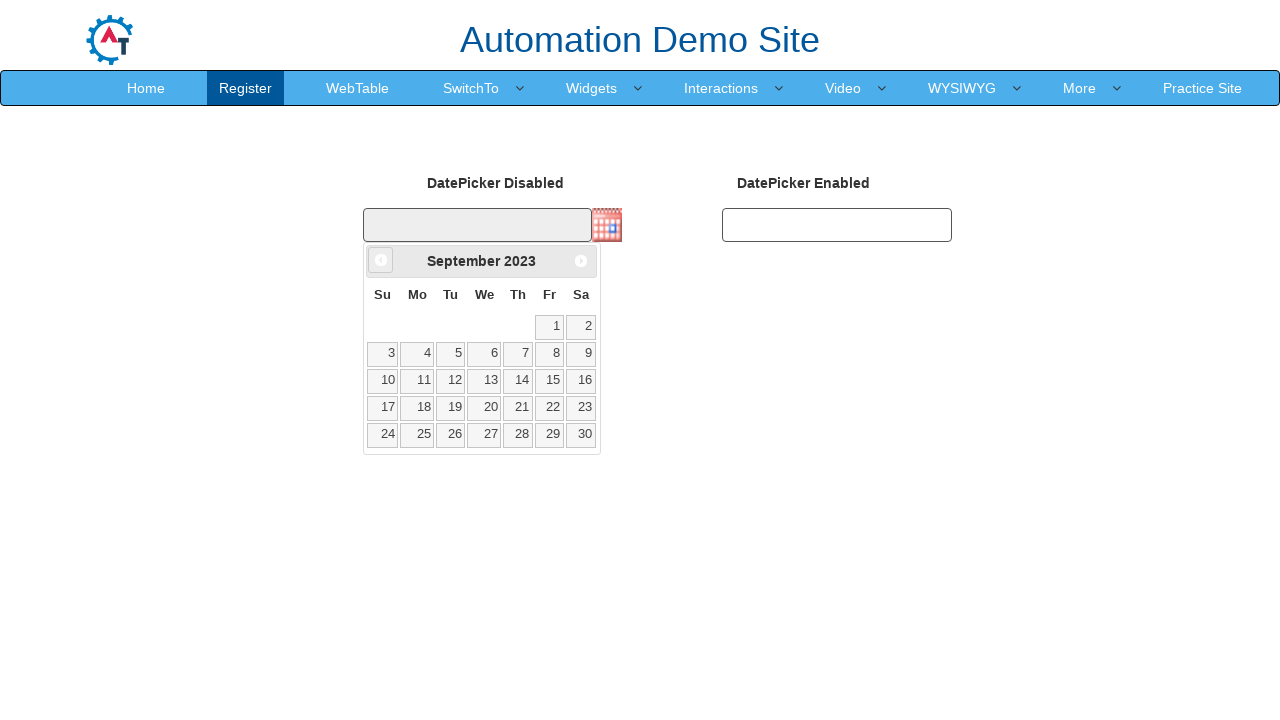

Waited for calendar to update after year navigation
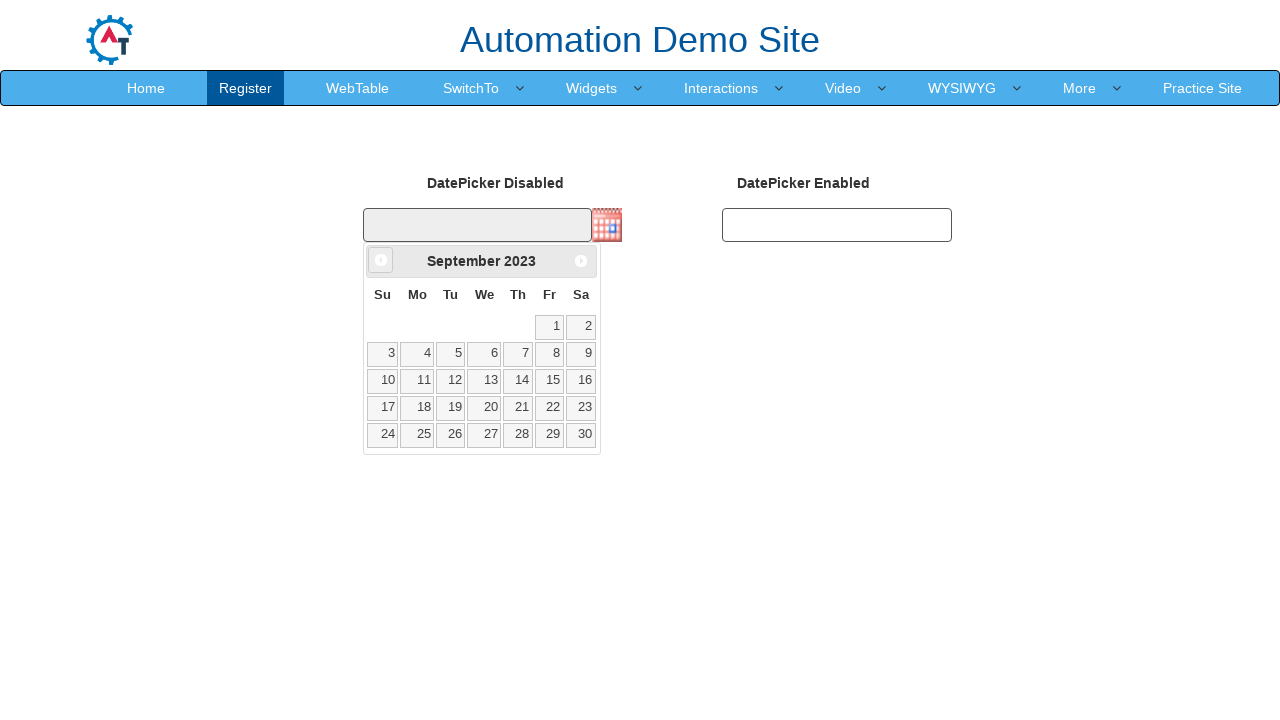

Clicked previous year button to navigate backwards at (381, 260) on .ui-datepicker .ui-icon-circle-triangle-w
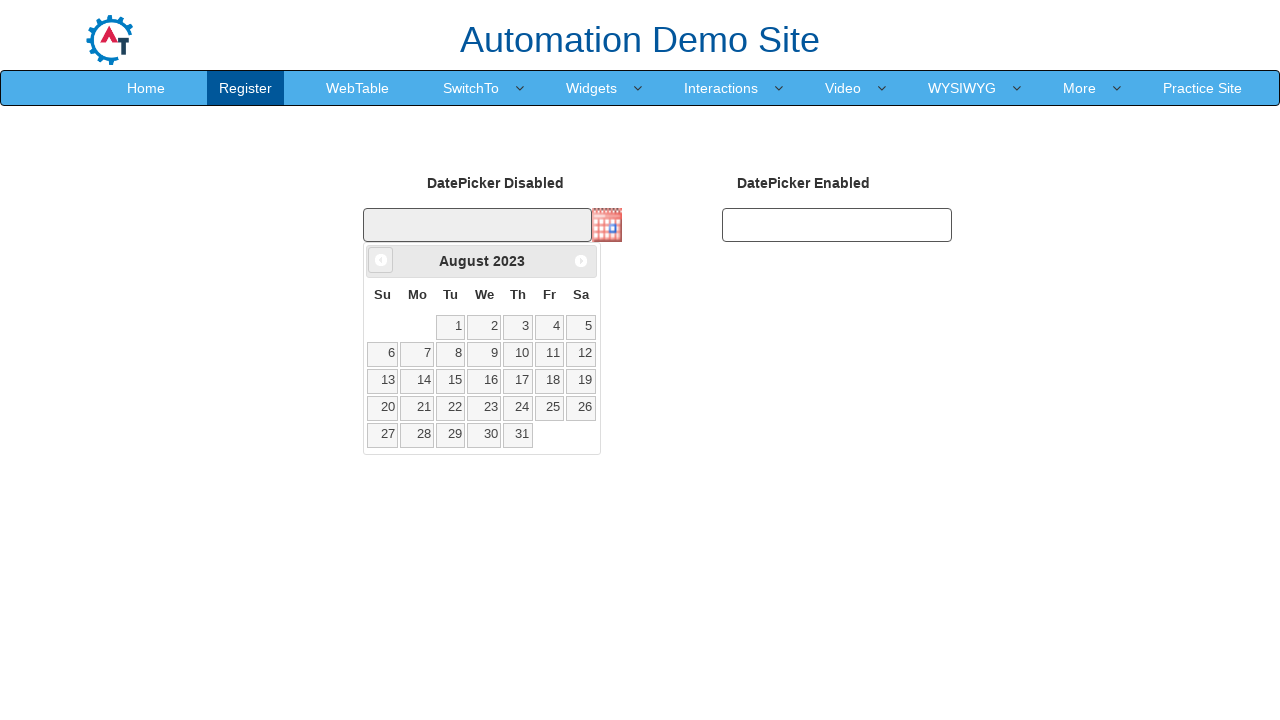

Waited for calendar to update after year navigation
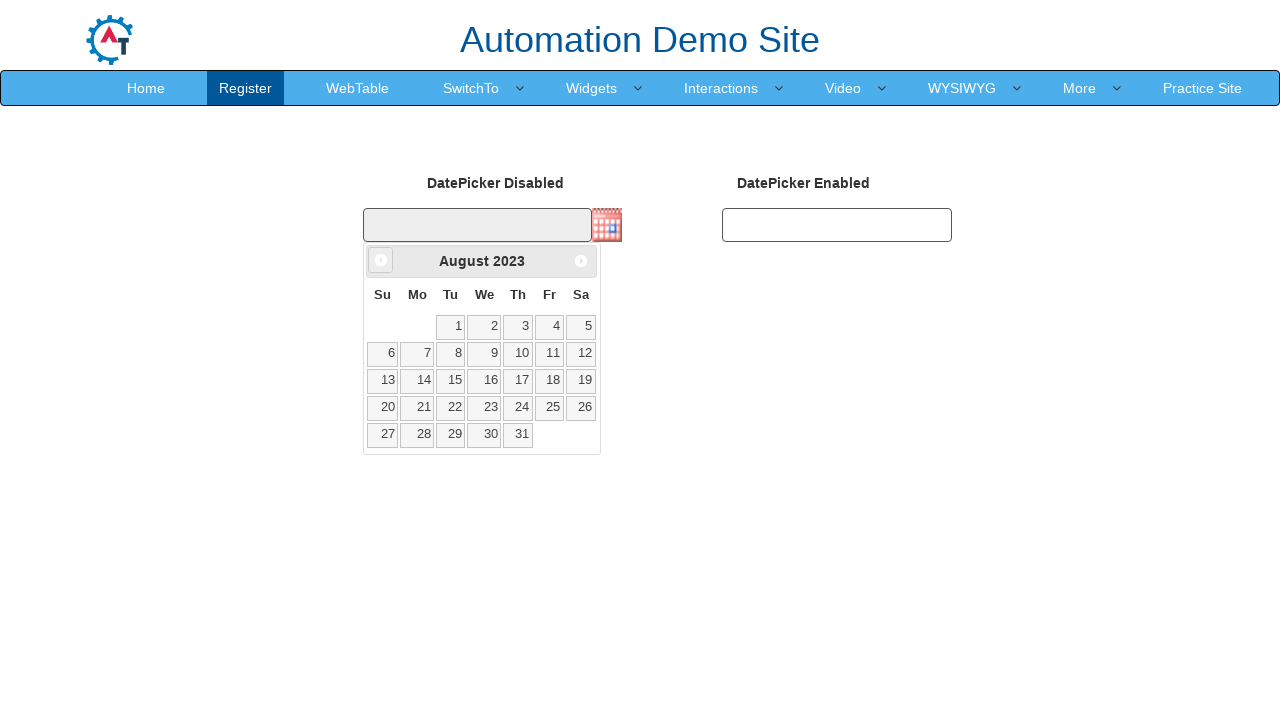

Clicked previous year button to navigate backwards at (381, 260) on .ui-datepicker .ui-icon-circle-triangle-w
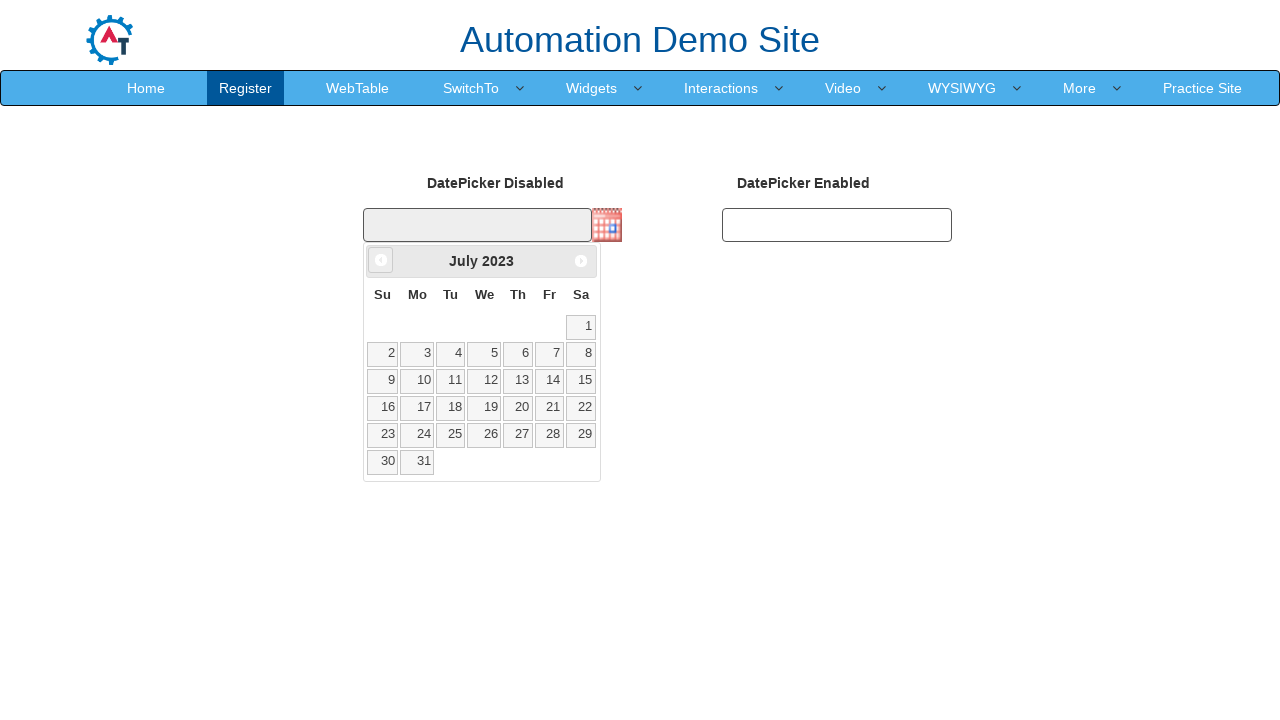

Waited for calendar to update after year navigation
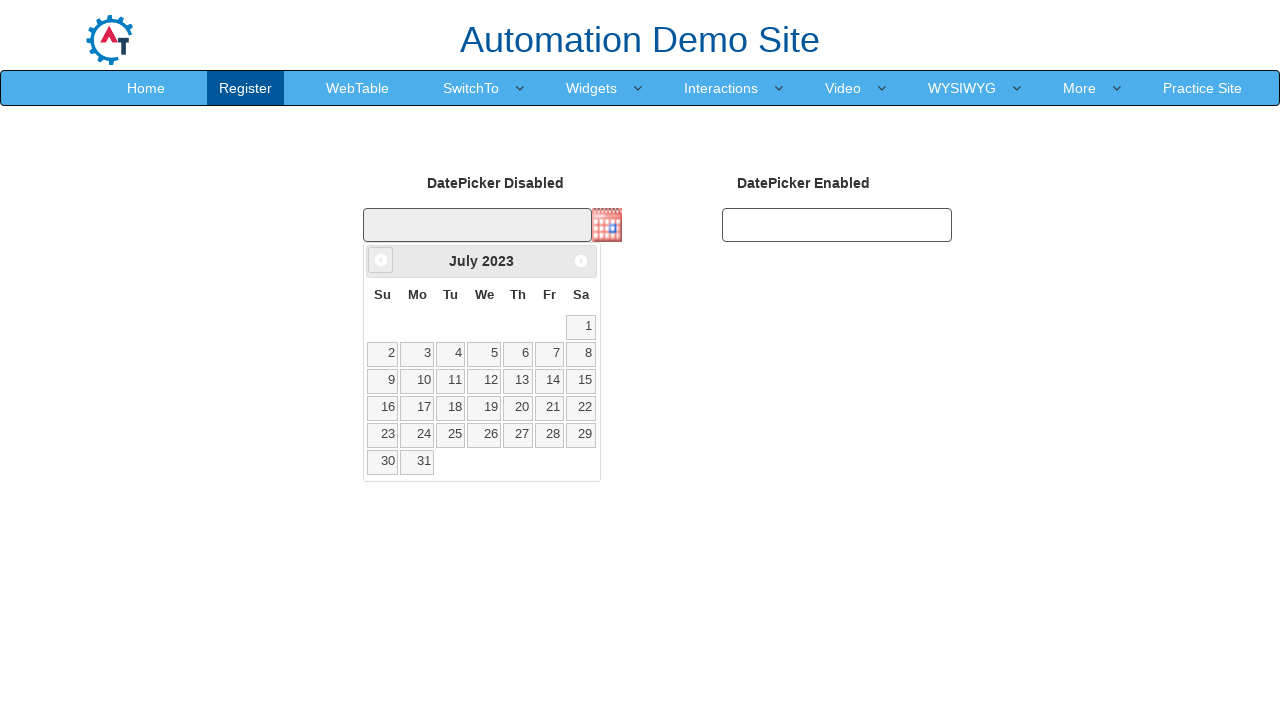

Clicked previous year button to navigate backwards at (381, 260) on .ui-datepicker .ui-icon-circle-triangle-w
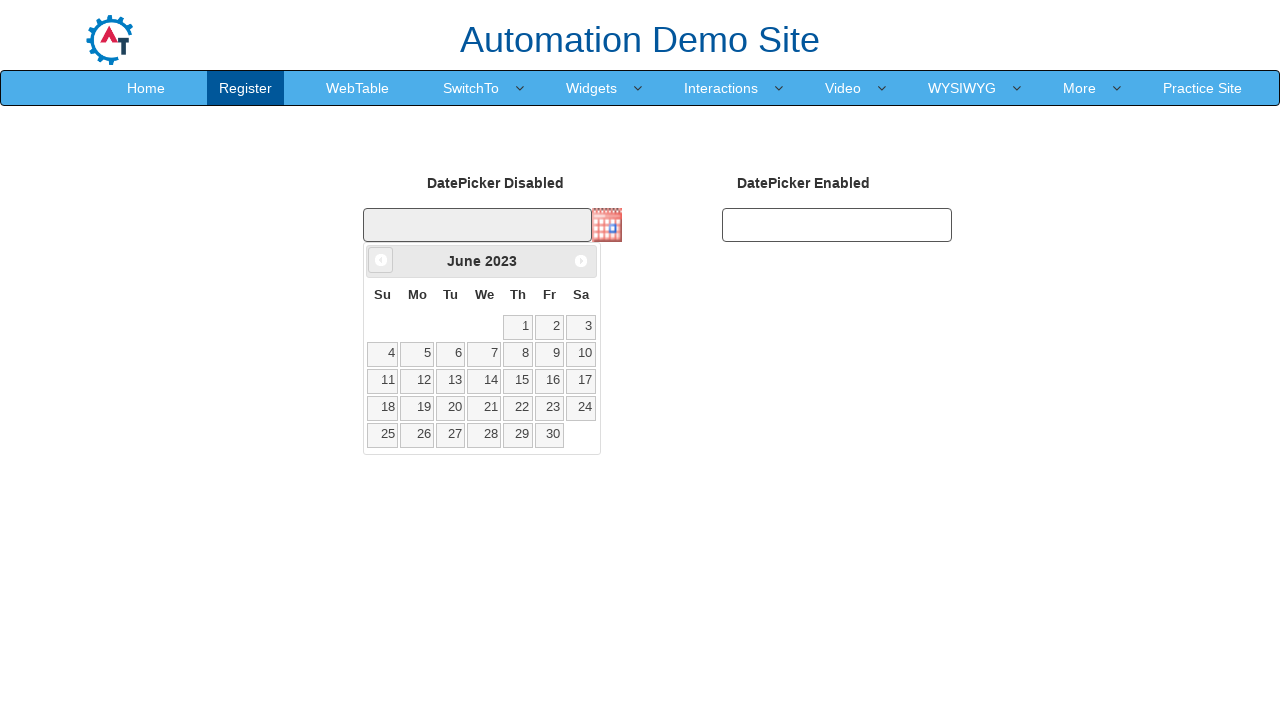

Waited for calendar to update after year navigation
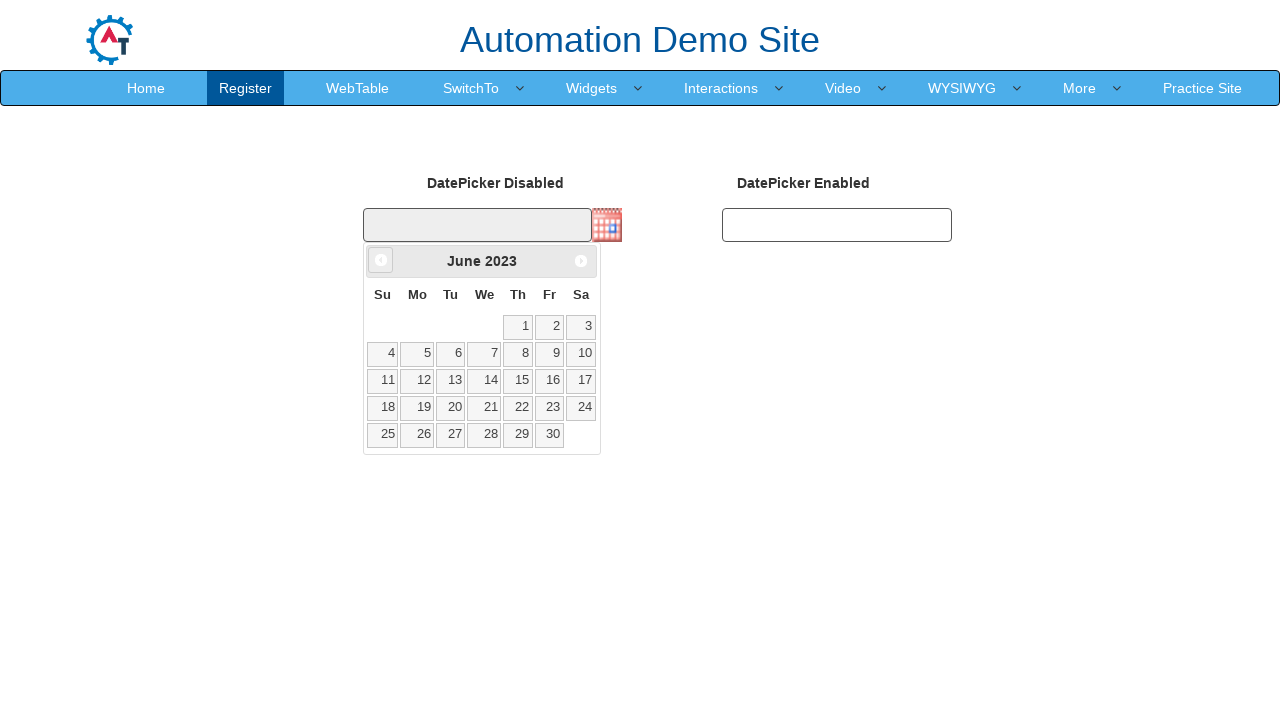

Clicked previous year button to navigate backwards at (381, 260) on .ui-datepicker .ui-icon-circle-triangle-w
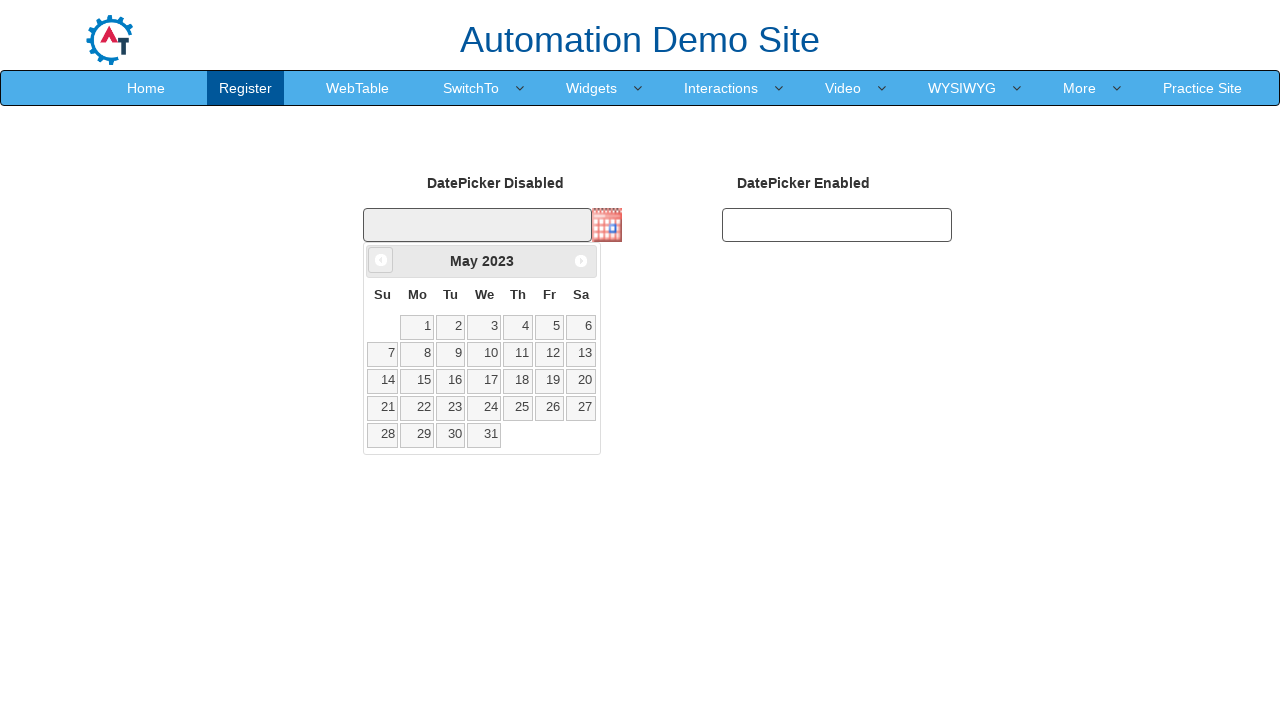

Waited for calendar to update after year navigation
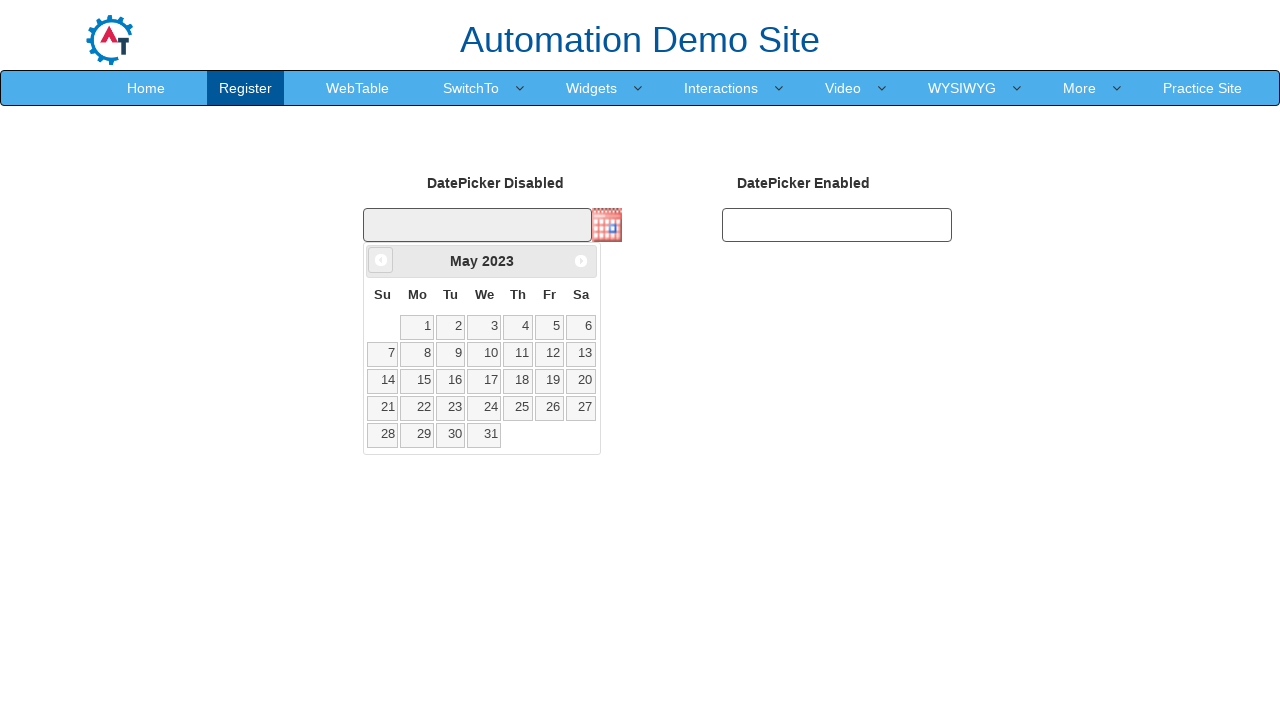

Clicked previous year button to navigate backwards at (381, 260) on .ui-datepicker .ui-icon-circle-triangle-w
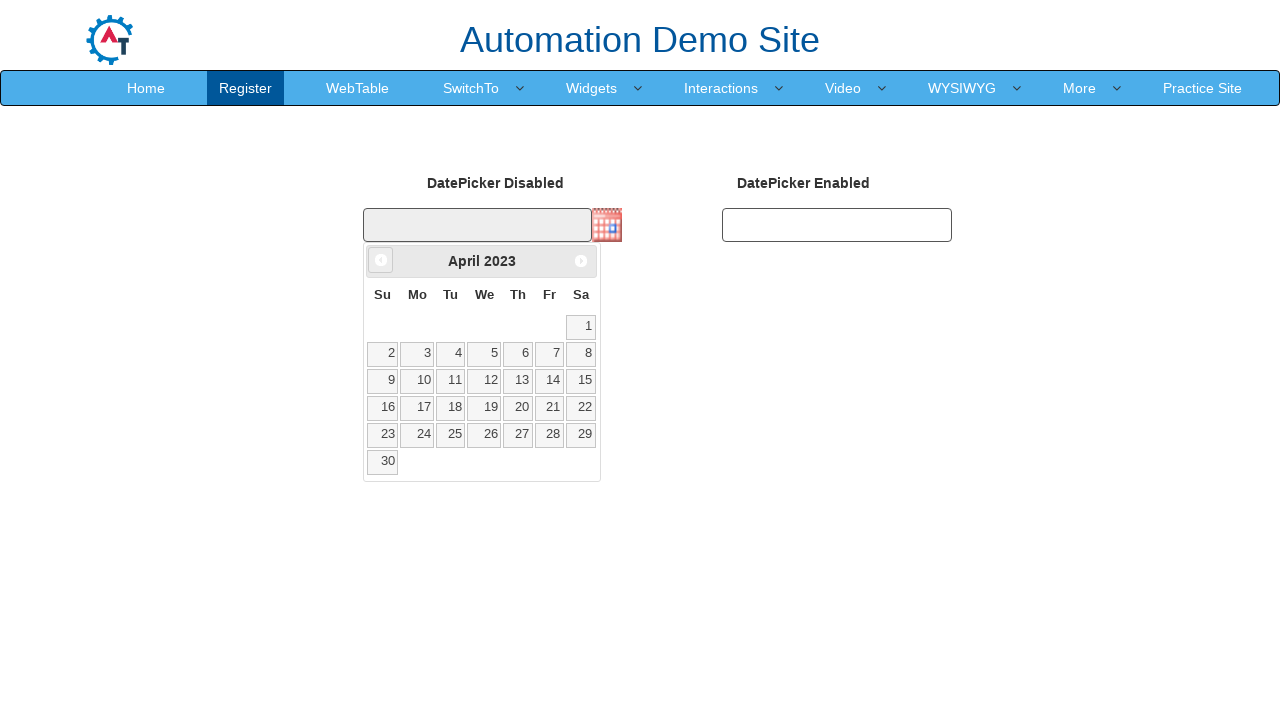

Waited for calendar to update after year navigation
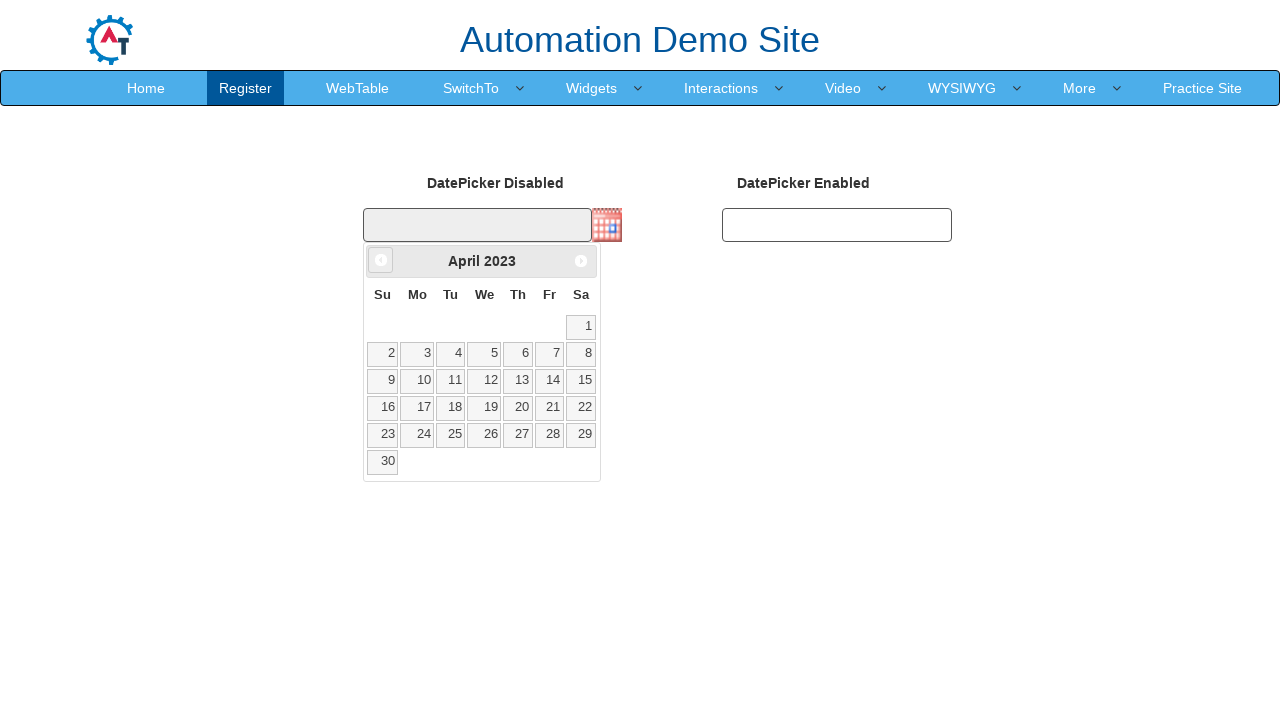

Clicked previous year button to navigate backwards at (381, 260) on .ui-datepicker .ui-icon-circle-triangle-w
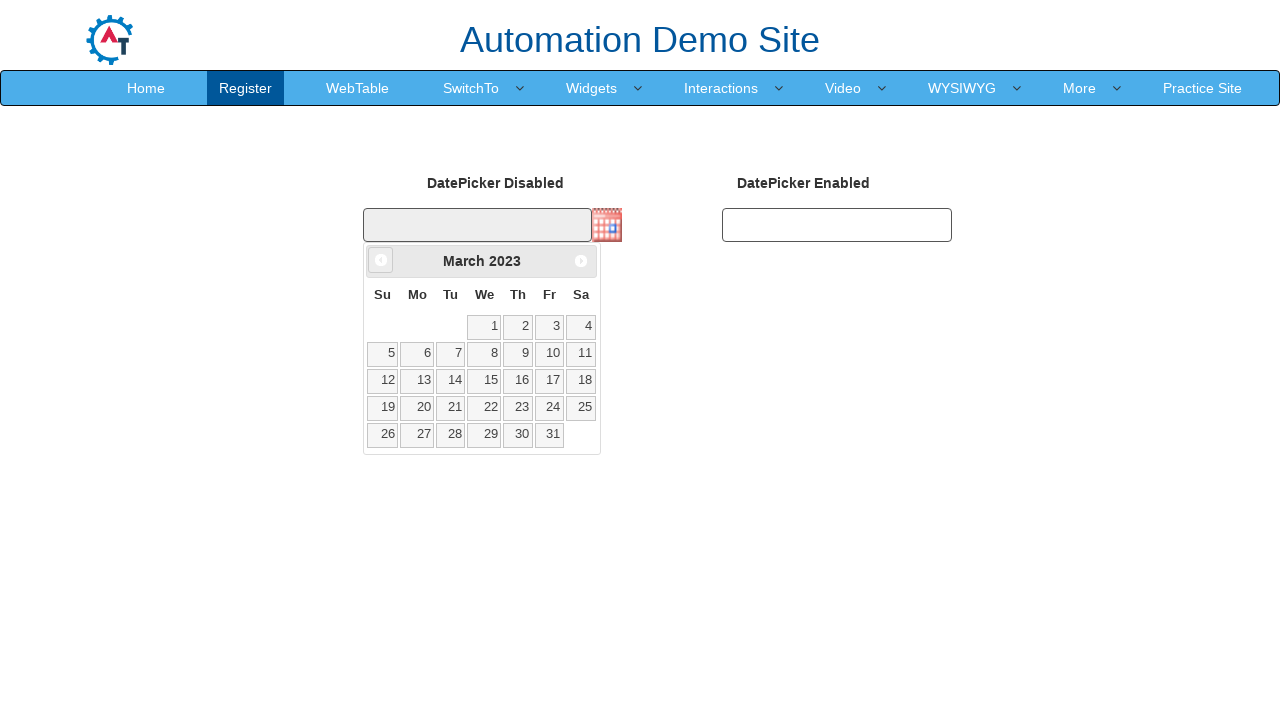

Waited for calendar to update after year navigation
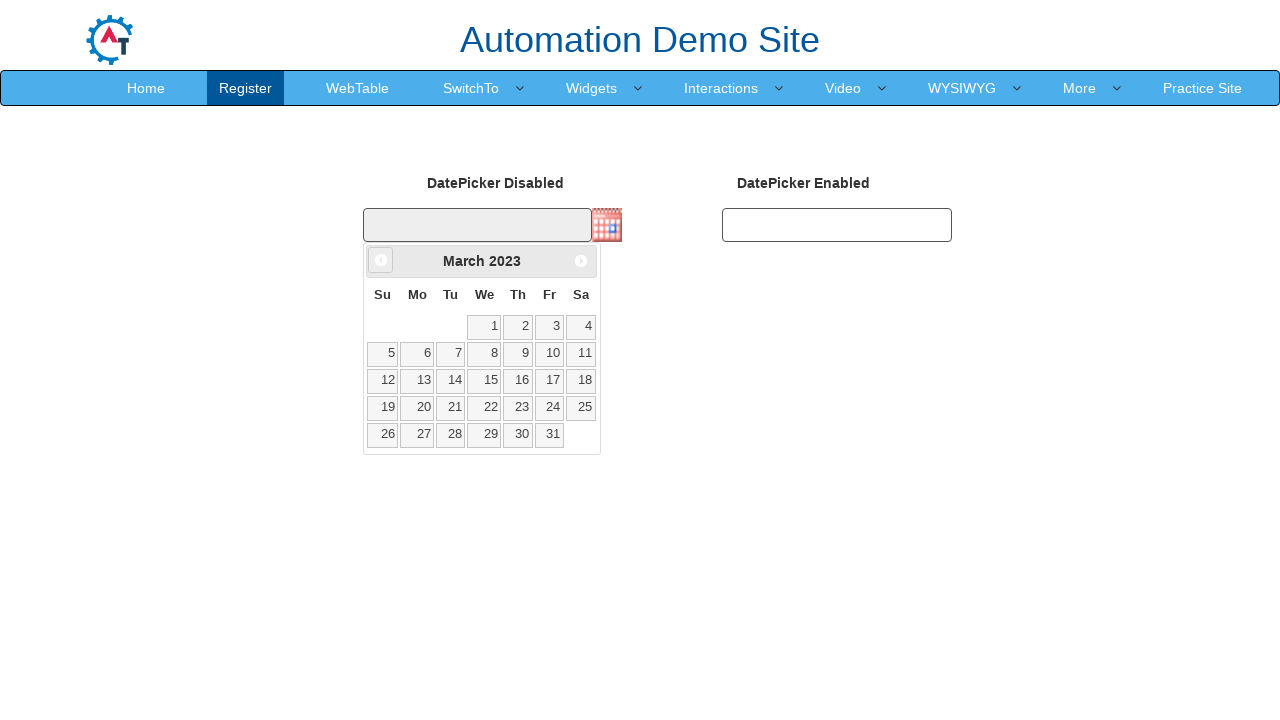

Clicked previous year button to navigate backwards at (381, 260) on .ui-datepicker .ui-icon-circle-triangle-w
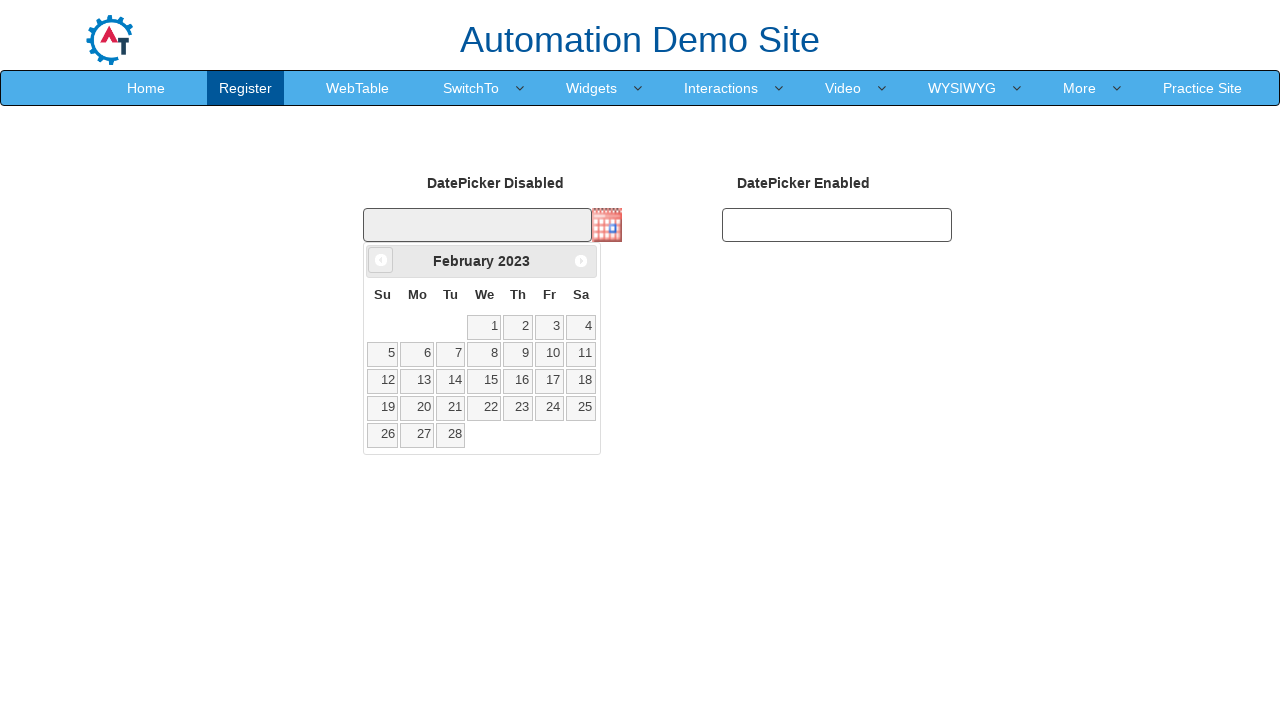

Waited for calendar to update after year navigation
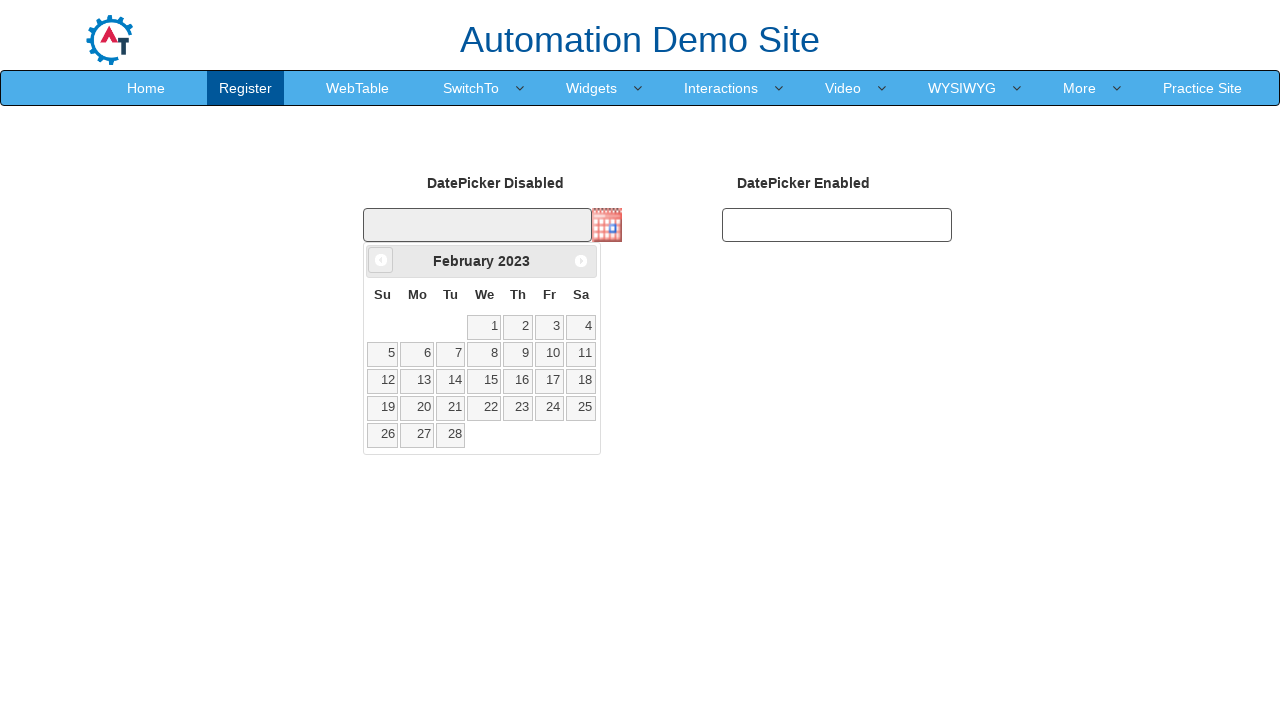

Clicked previous year button to navigate backwards at (381, 260) on .ui-datepicker .ui-icon-circle-triangle-w
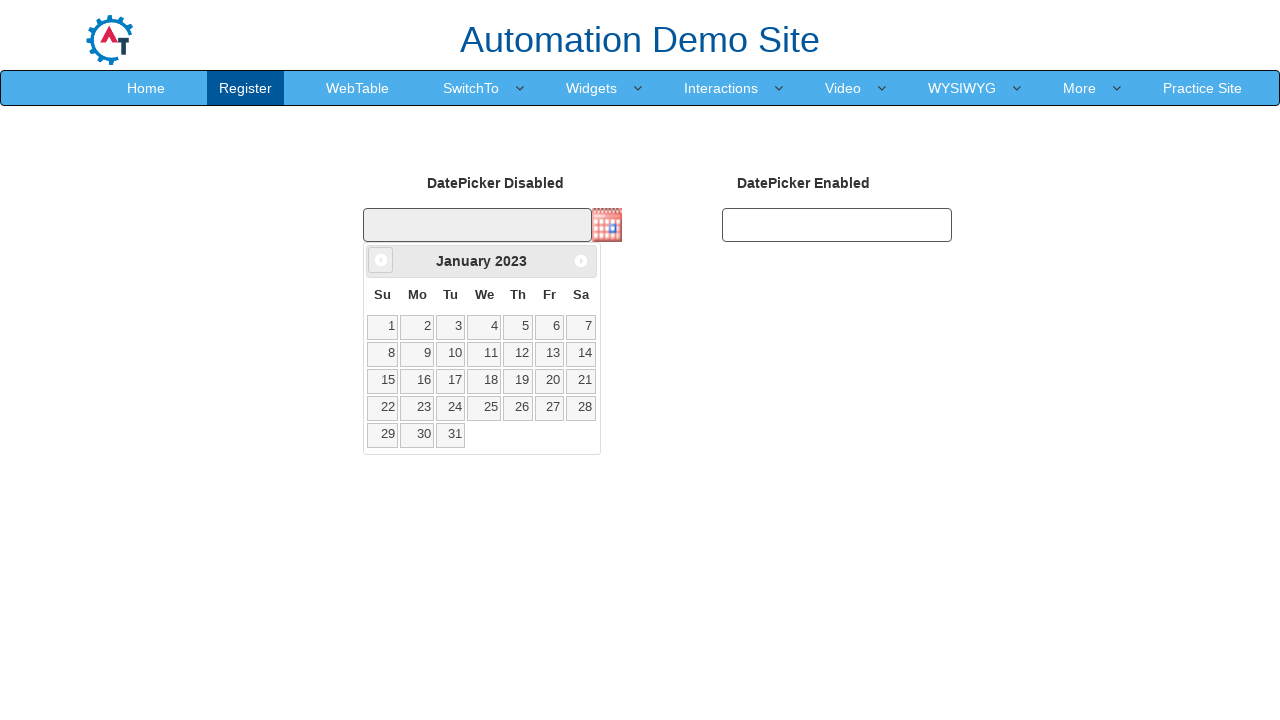

Waited for calendar to update after year navigation
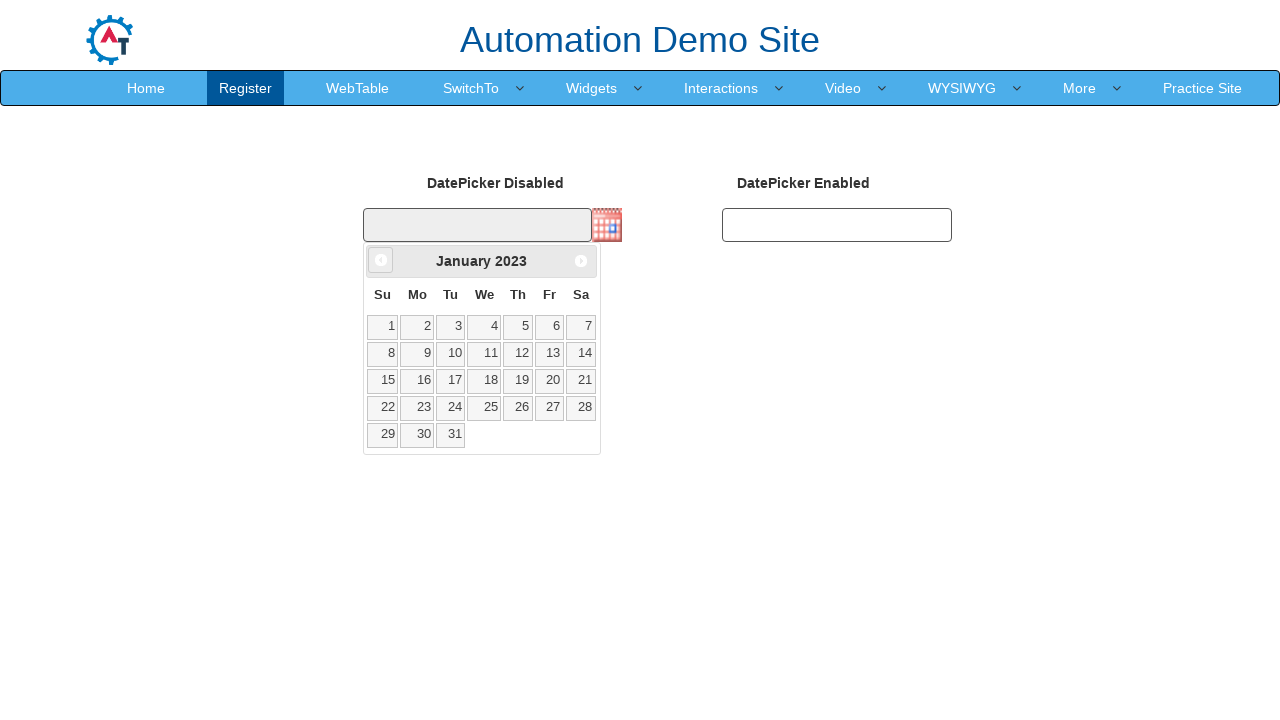

Clicked previous year button to navigate backwards at (381, 260) on .ui-datepicker .ui-icon-circle-triangle-w
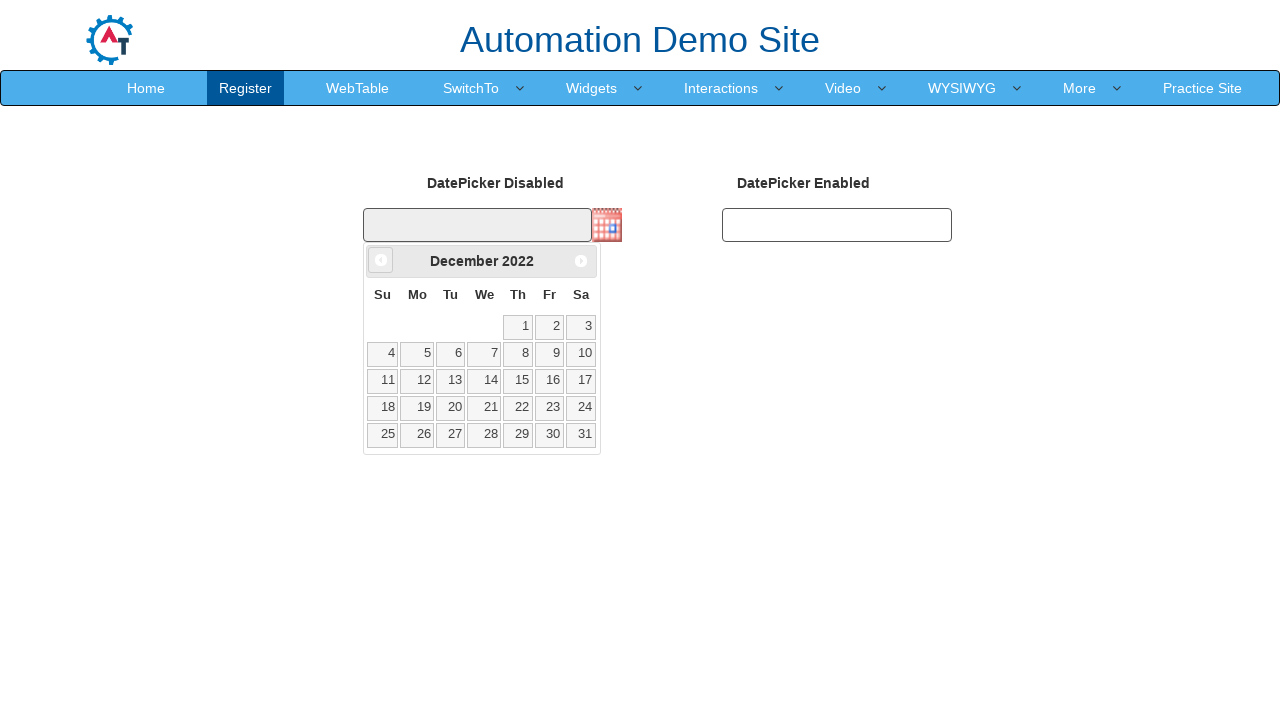

Waited for calendar to update after year navigation
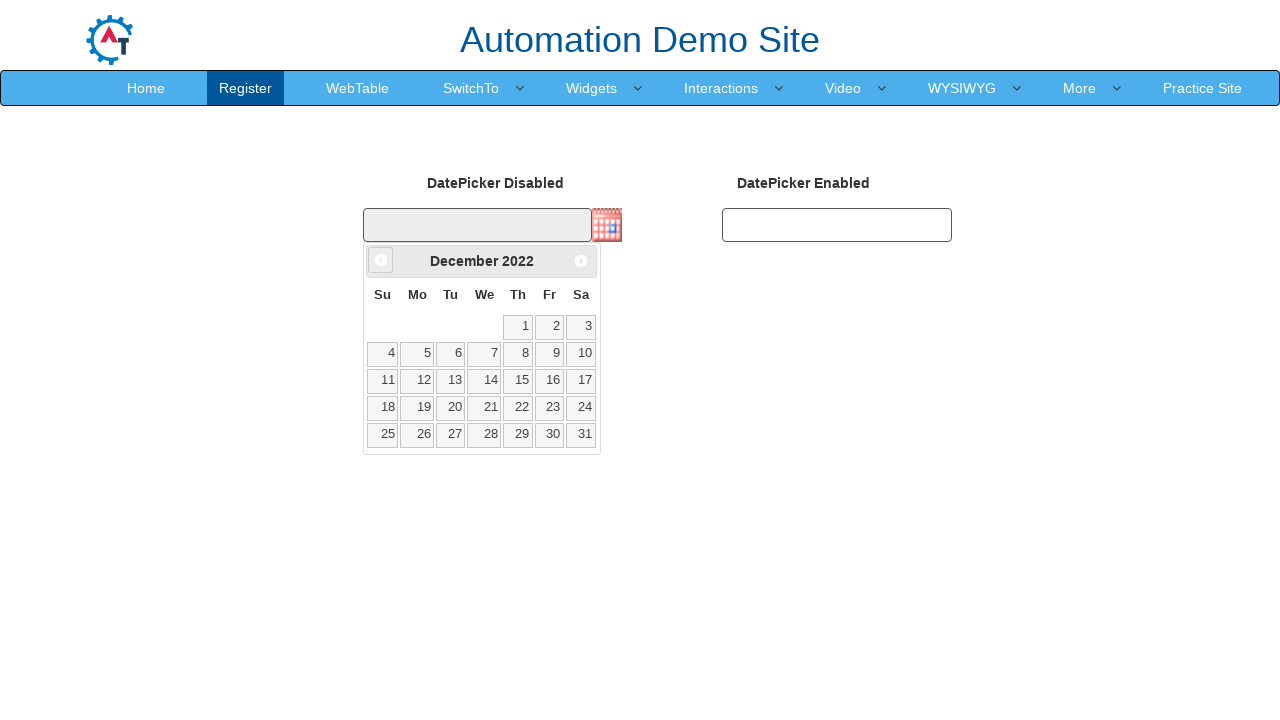

Clicked previous year button to navigate backwards at (381, 260) on .ui-datepicker .ui-icon-circle-triangle-w
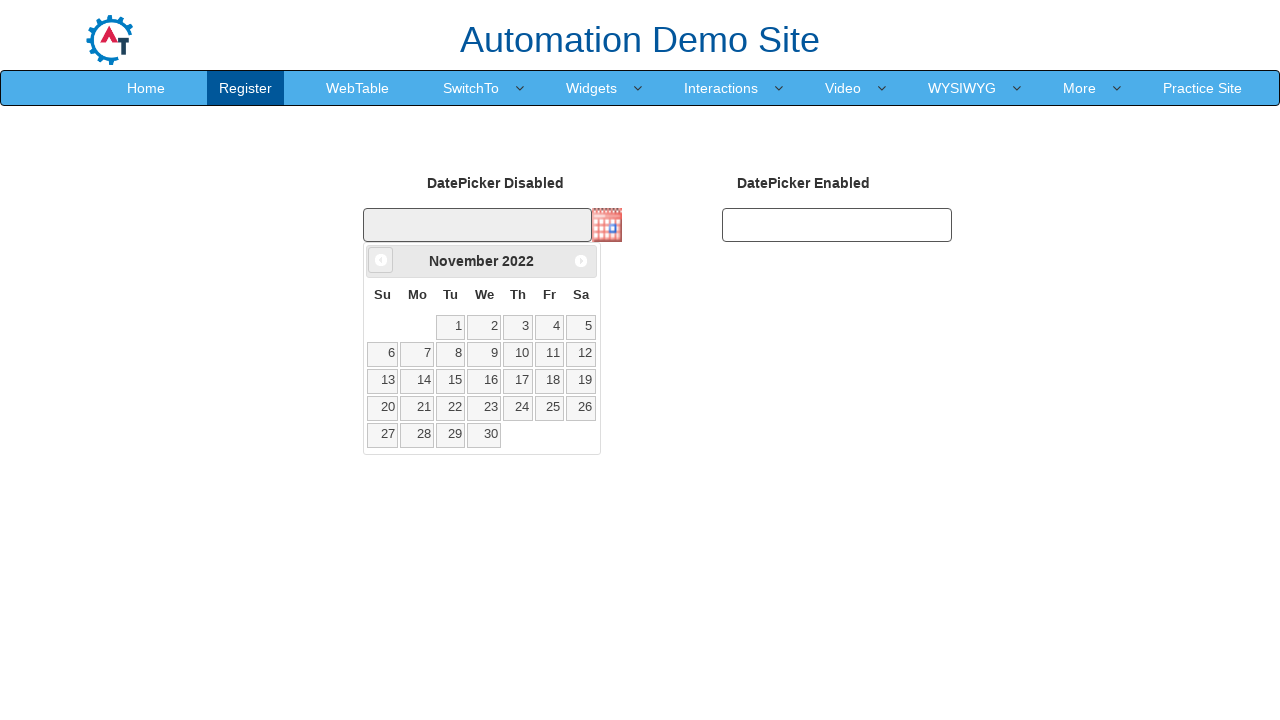

Waited for calendar to update after year navigation
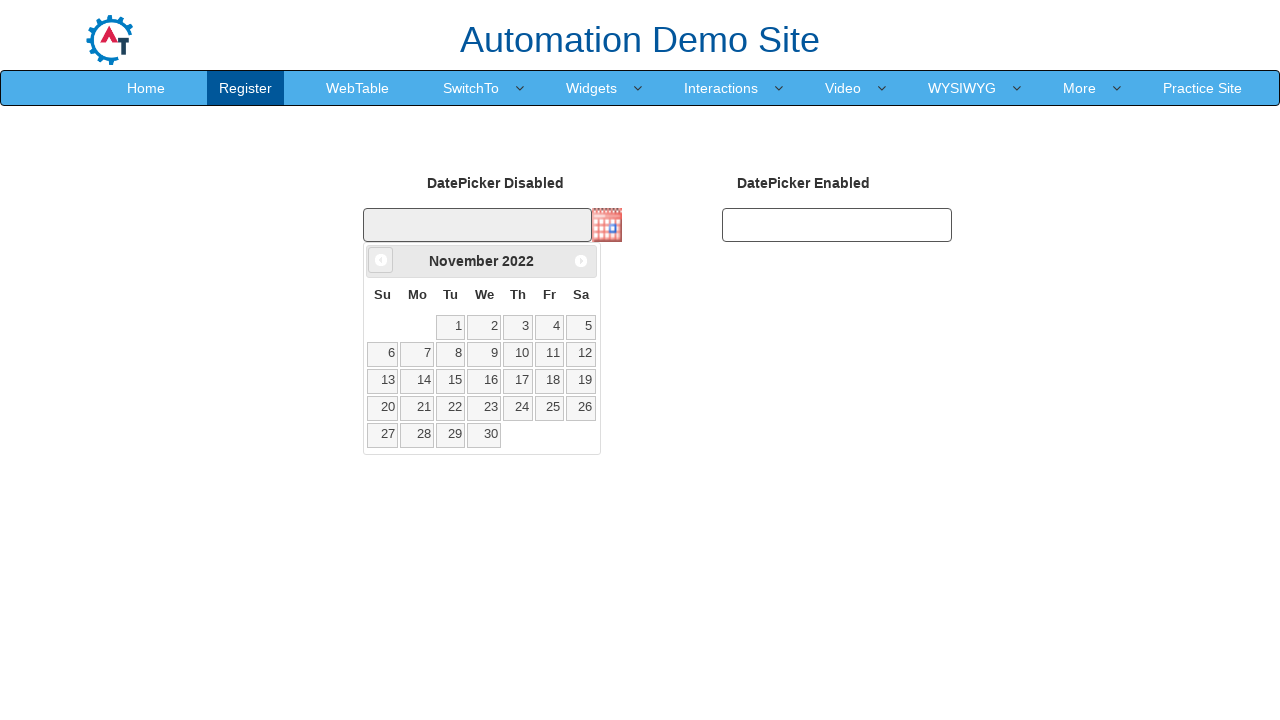

Clicked previous year button to navigate backwards at (381, 260) on .ui-datepicker .ui-icon-circle-triangle-w
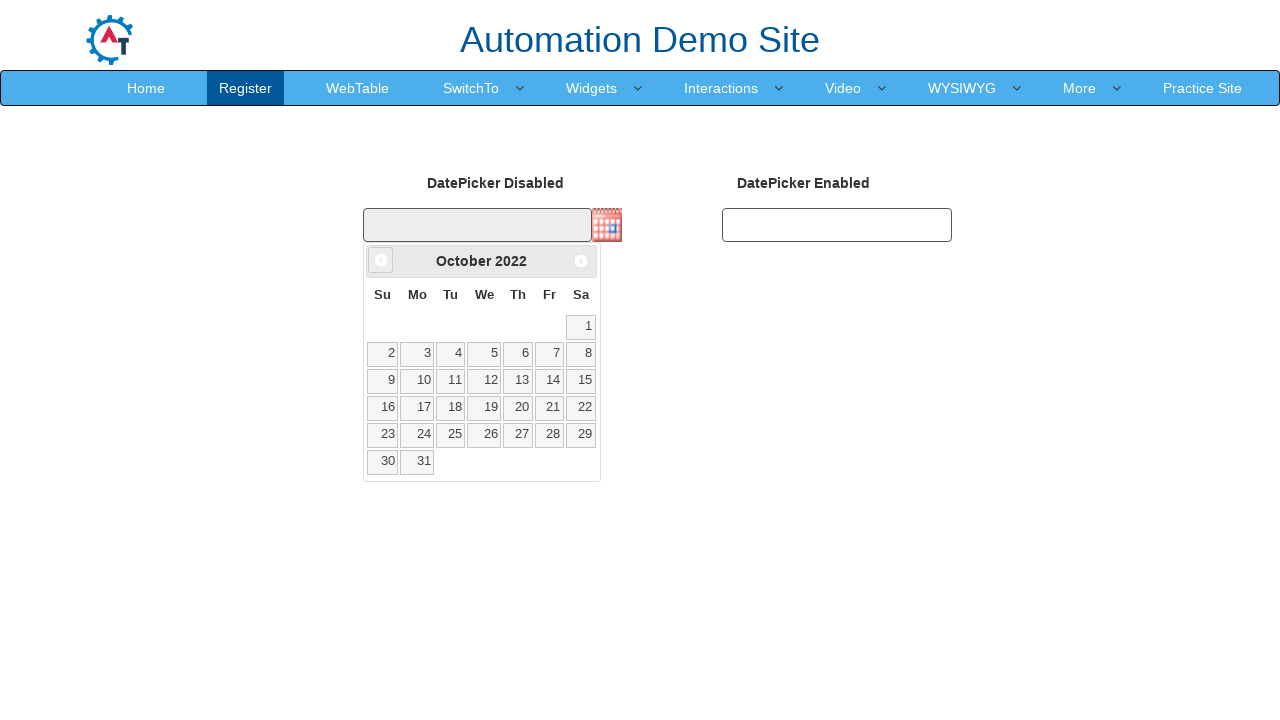

Waited for calendar to update after year navigation
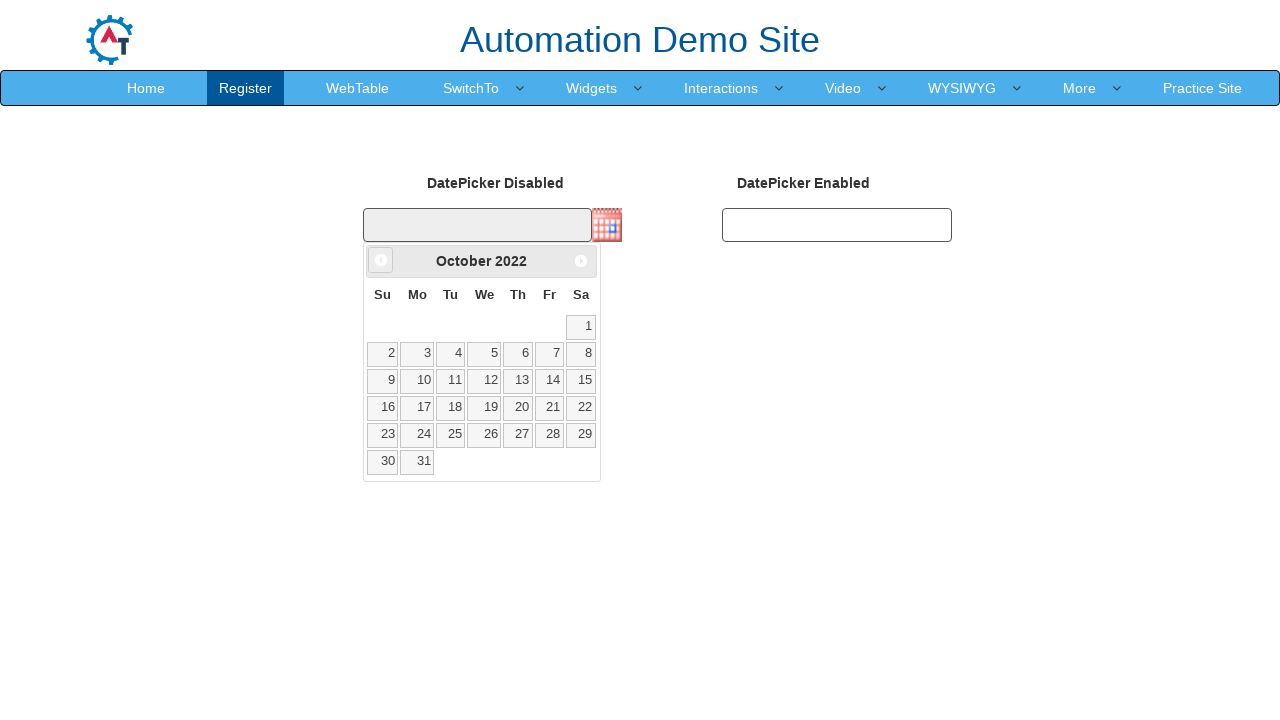

Clicked previous year button to navigate backwards at (381, 260) on .ui-datepicker .ui-icon-circle-triangle-w
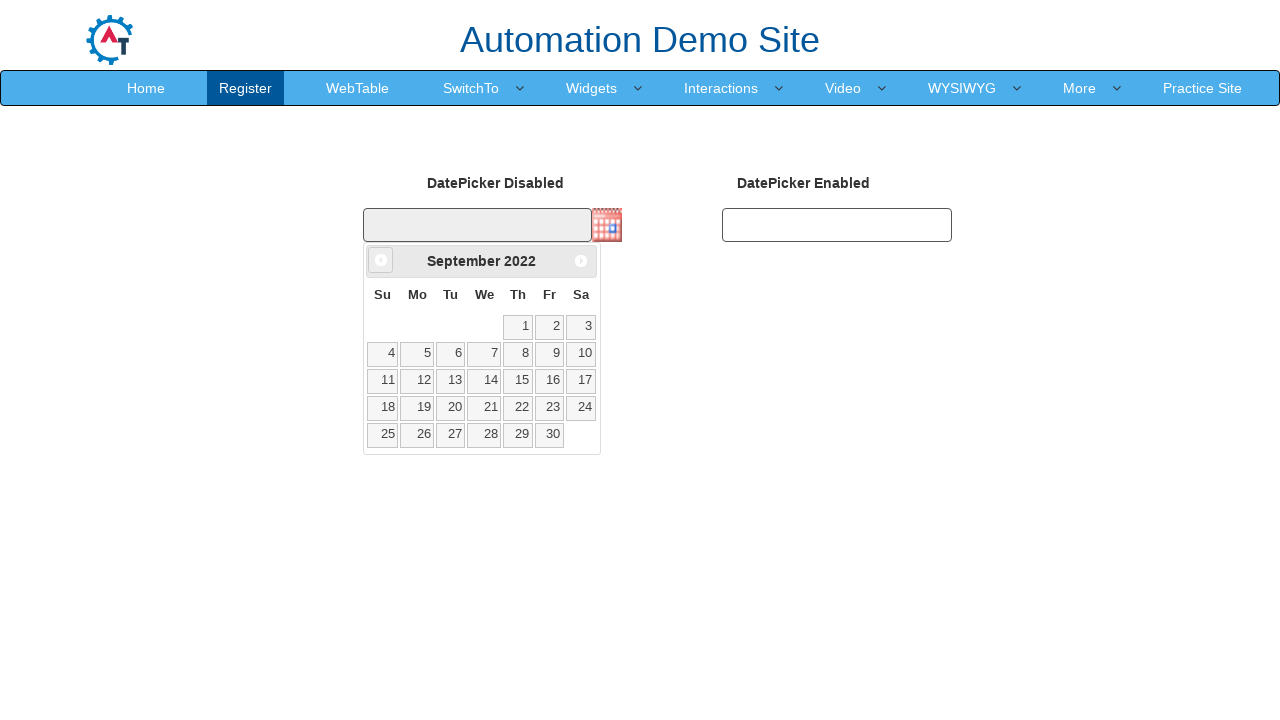

Waited for calendar to update after year navigation
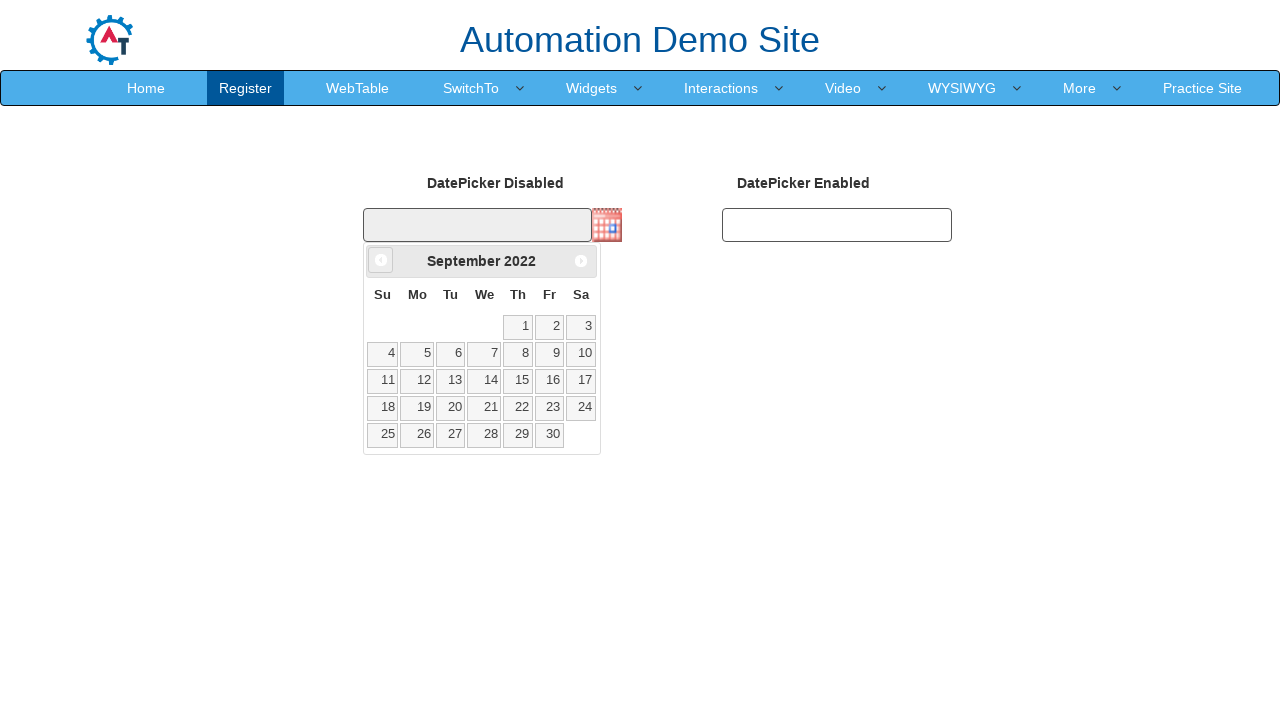

Clicked previous year button to navigate backwards at (381, 260) on .ui-datepicker .ui-icon-circle-triangle-w
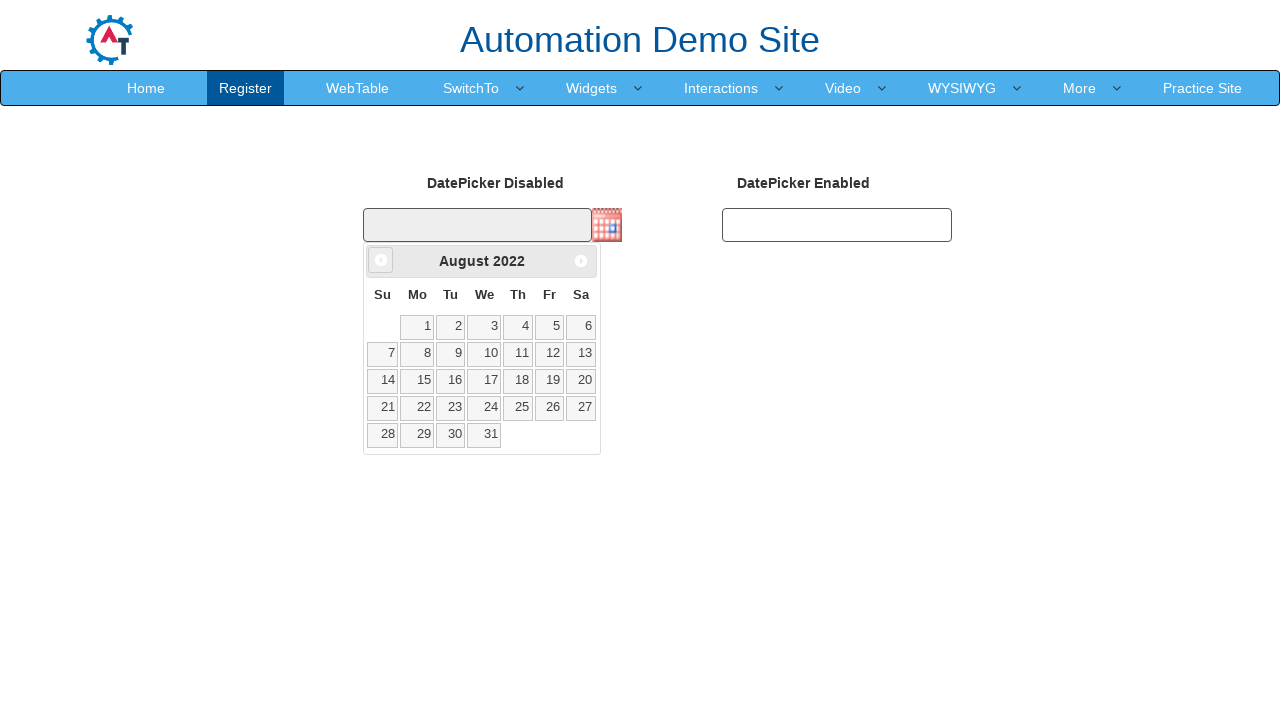

Waited for calendar to update after year navigation
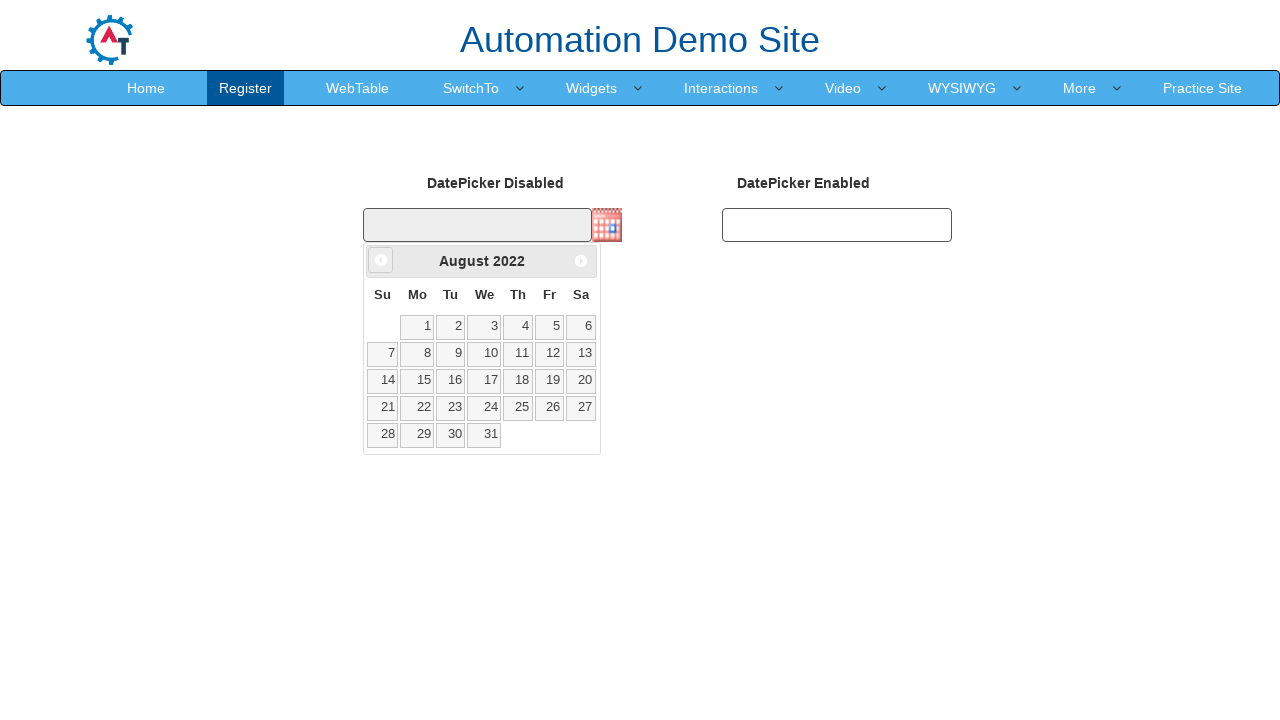

Clicked previous year button to navigate backwards at (381, 260) on .ui-datepicker .ui-icon-circle-triangle-w
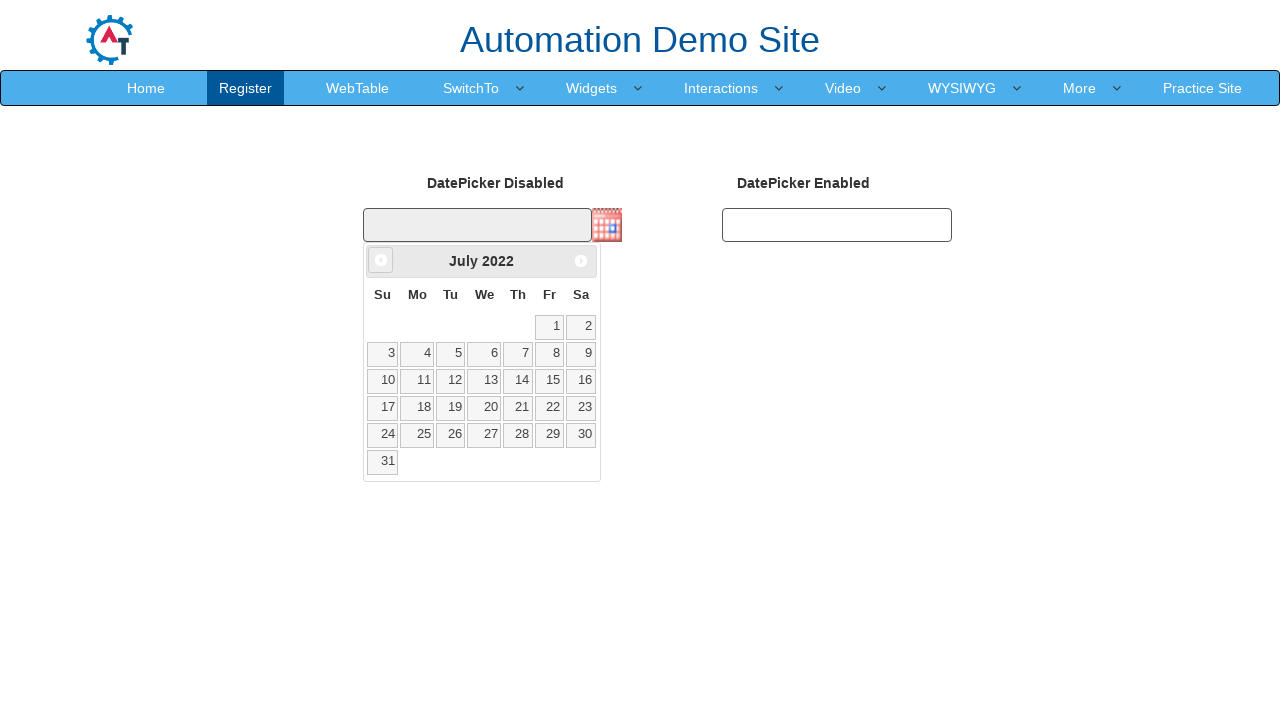

Waited for calendar to update after year navigation
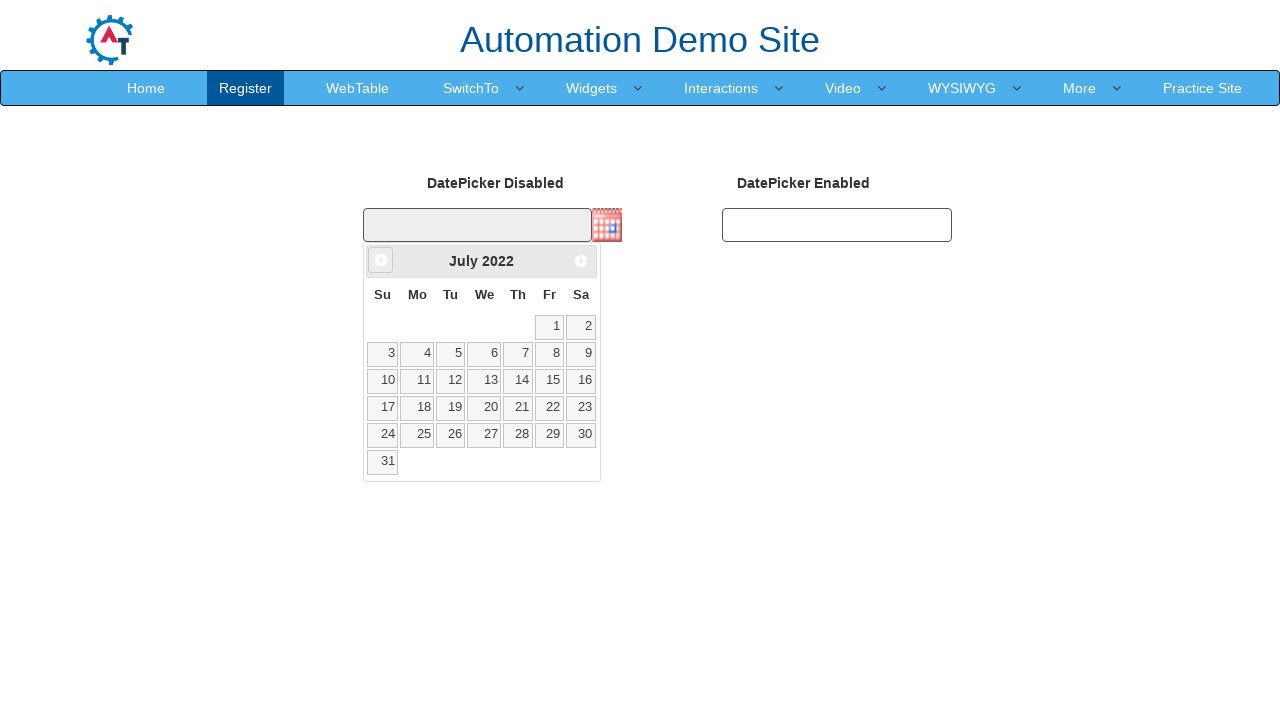

Clicked previous year button to navigate backwards at (381, 260) on .ui-datepicker .ui-icon-circle-triangle-w
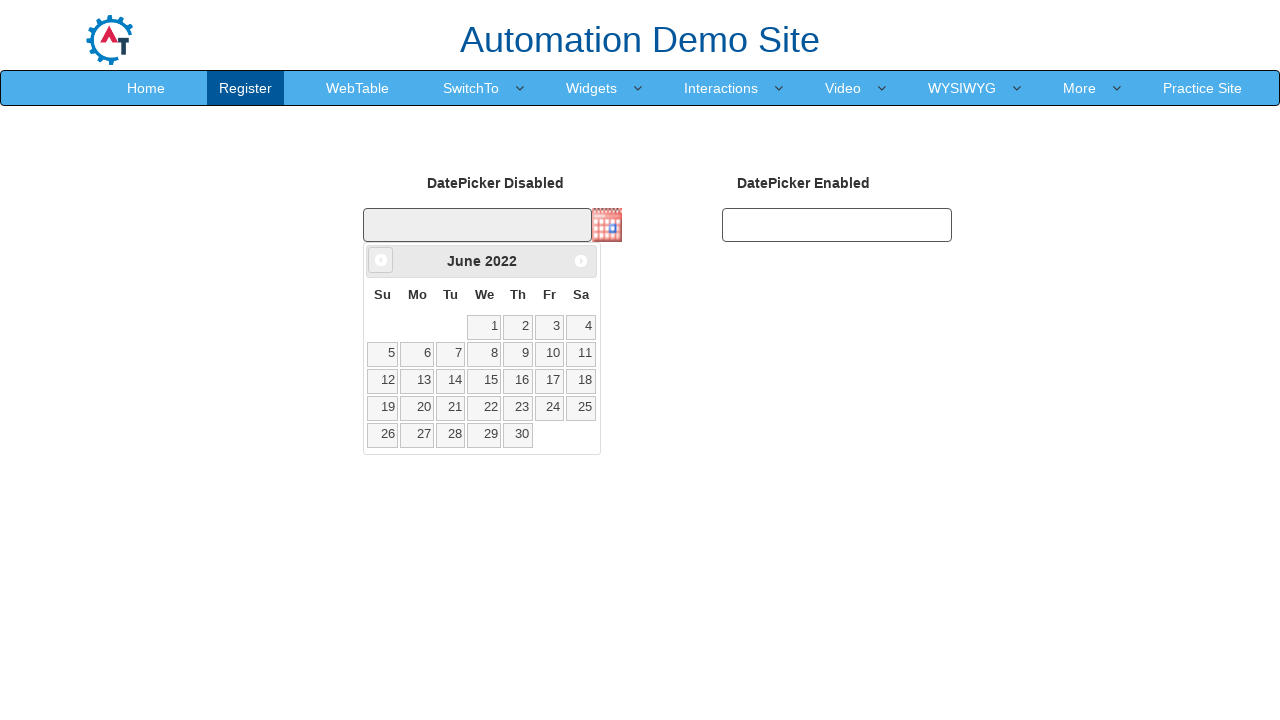

Waited for calendar to update after year navigation
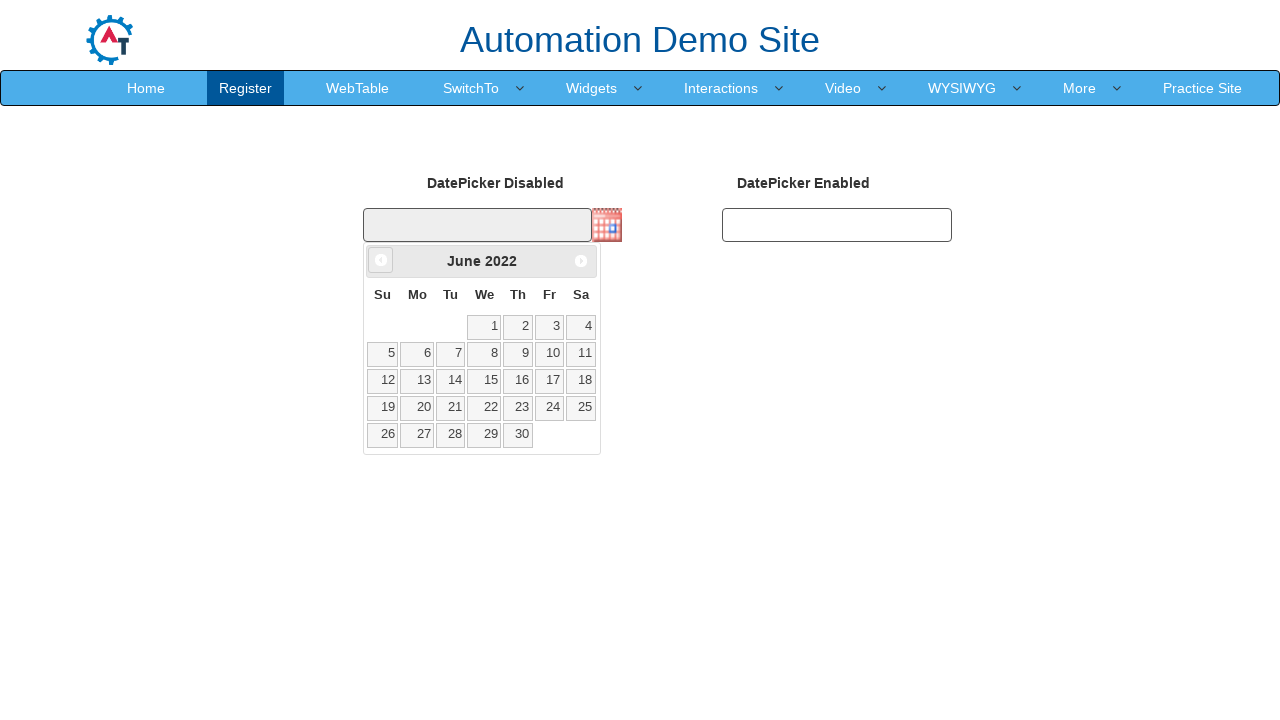

Clicked previous year button to navigate backwards at (381, 260) on .ui-datepicker .ui-icon-circle-triangle-w
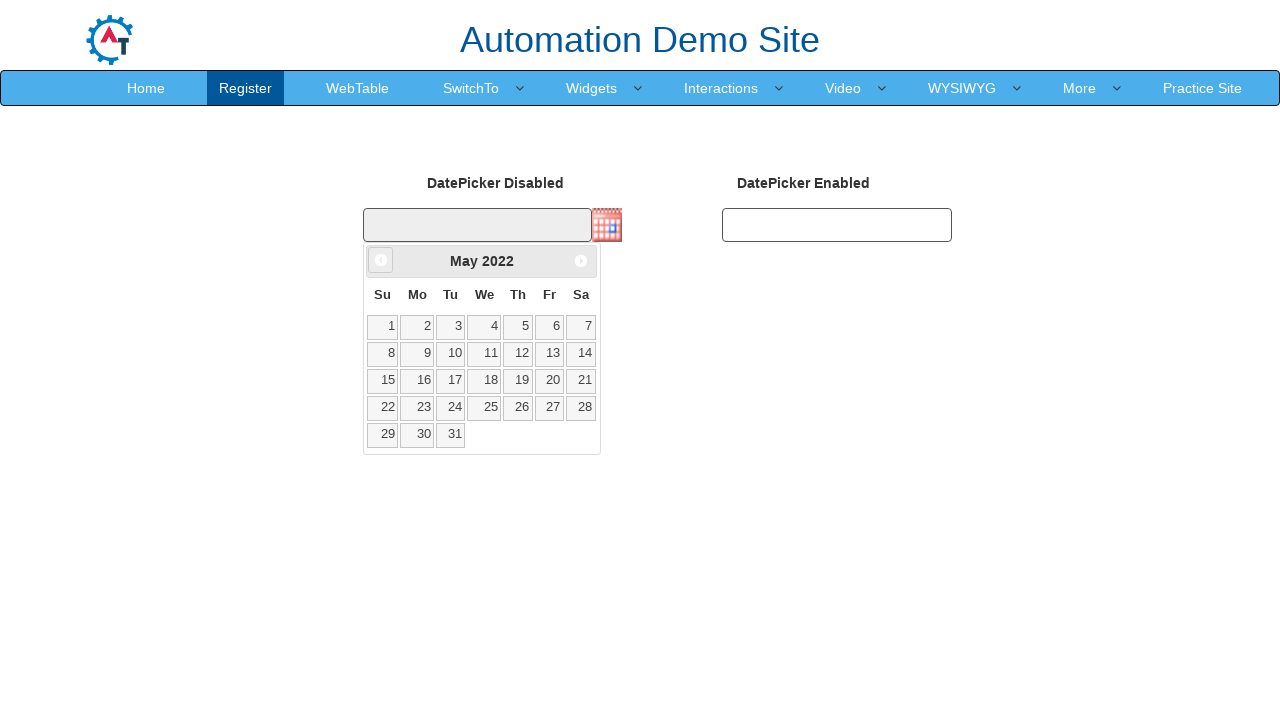

Waited for calendar to update after year navigation
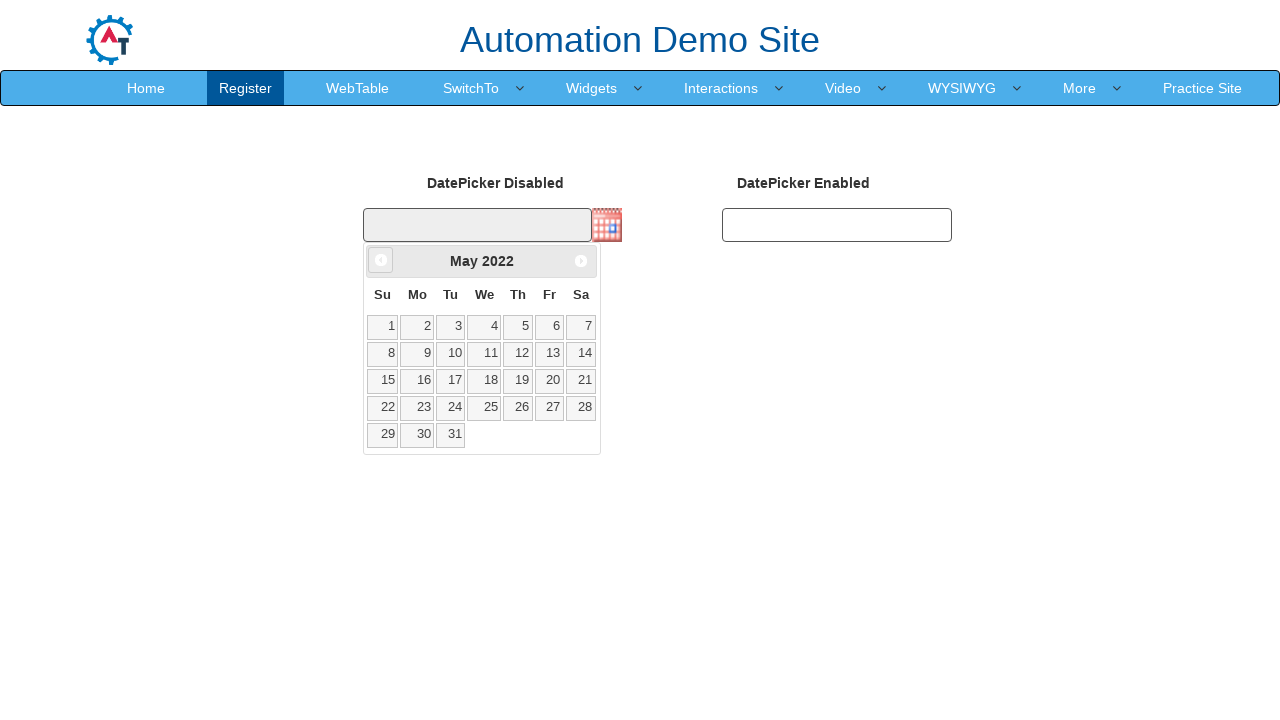

Clicked previous year button to navigate backwards at (381, 260) on .ui-datepicker .ui-icon-circle-triangle-w
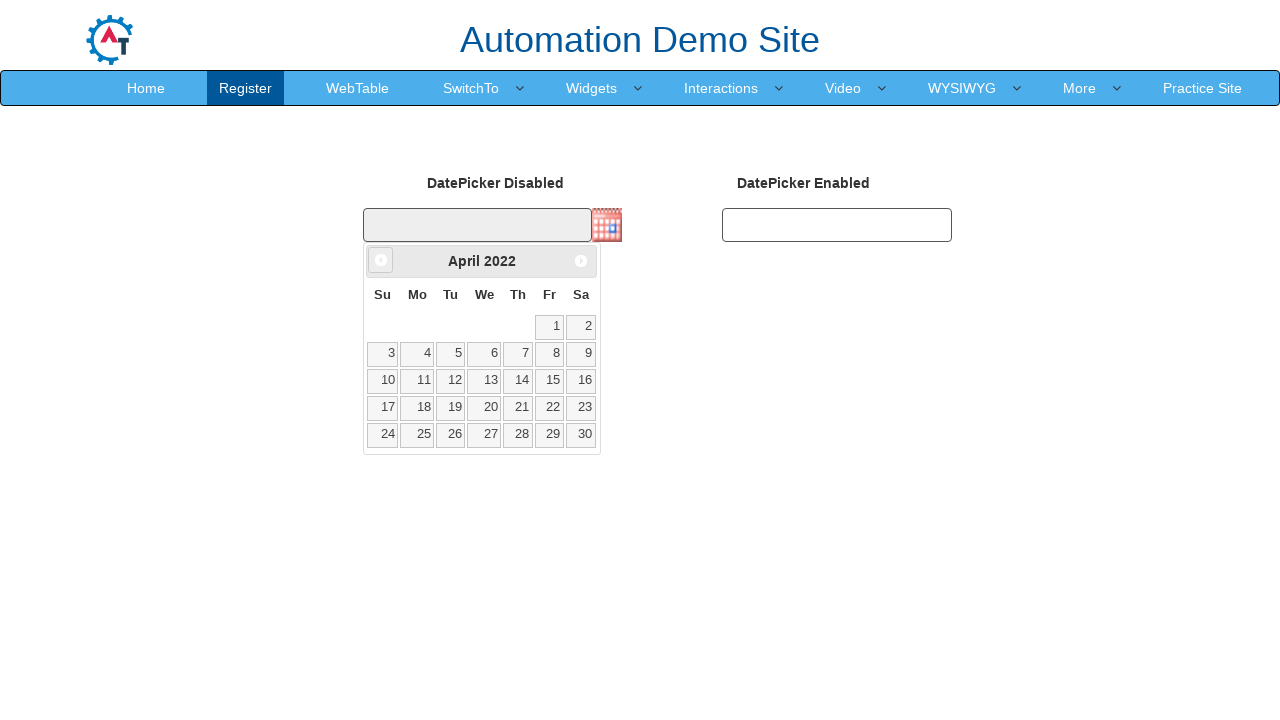

Waited for calendar to update after year navigation
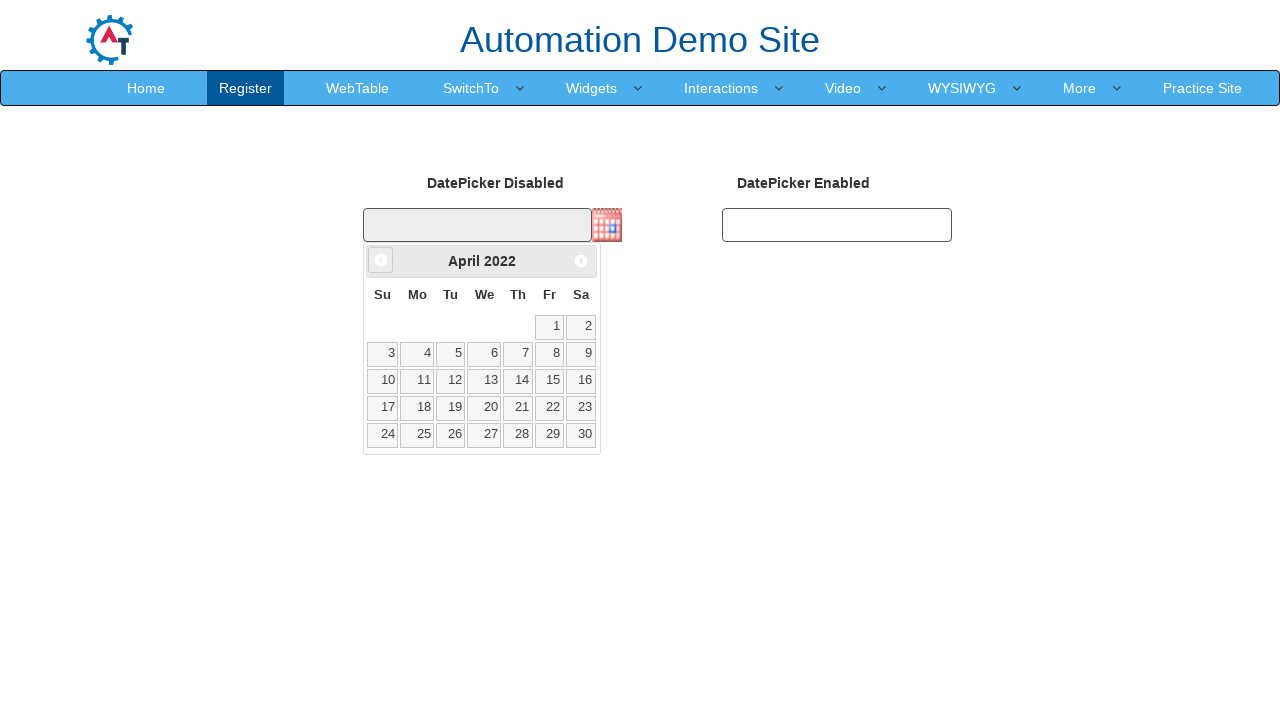

Clicked previous year button to navigate backwards at (381, 260) on .ui-datepicker .ui-icon-circle-triangle-w
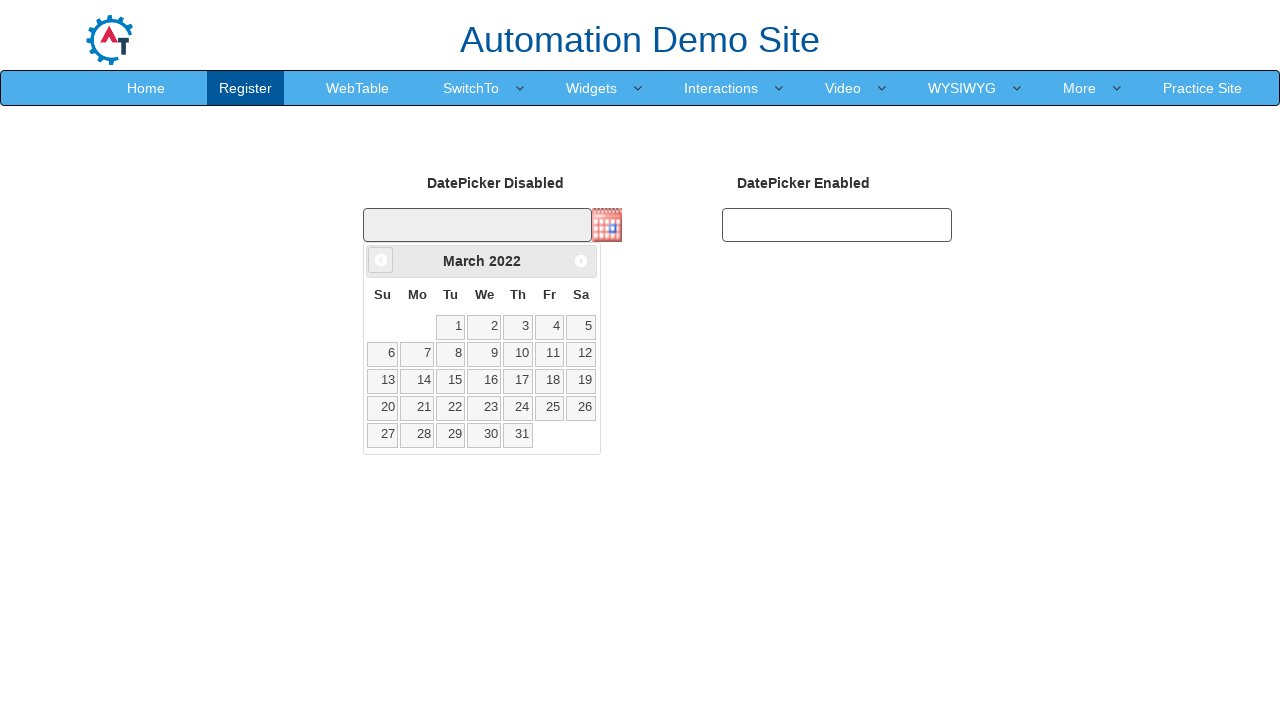

Waited for calendar to update after year navigation
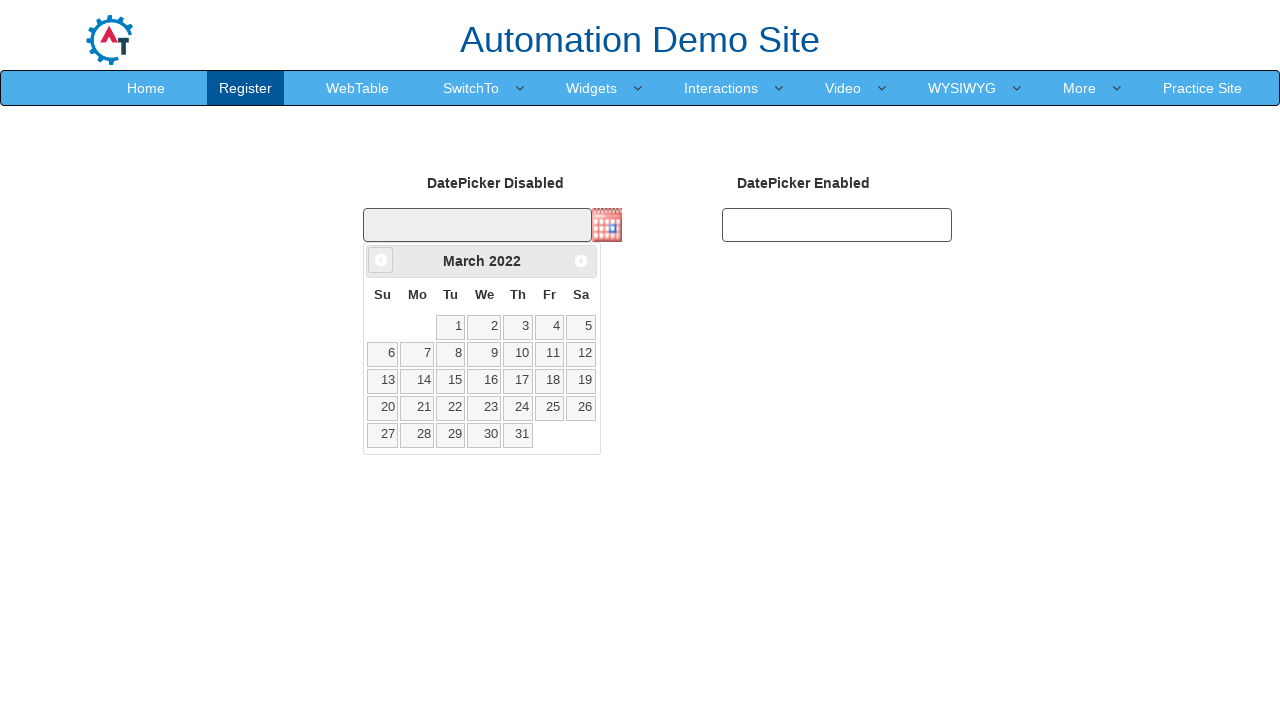

Clicked previous year button to navigate backwards at (381, 260) on .ui-datepicker .ui-icon-circle-triangle-w
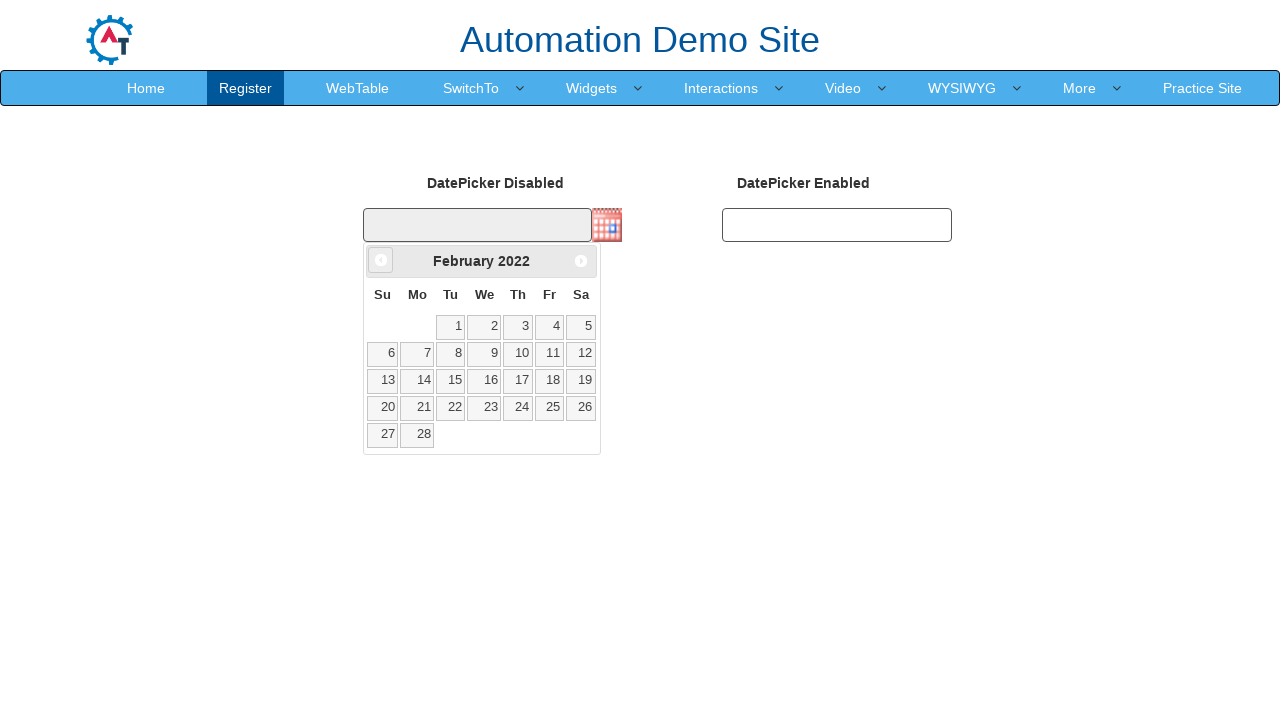

Waited for calendar to update after year navigation
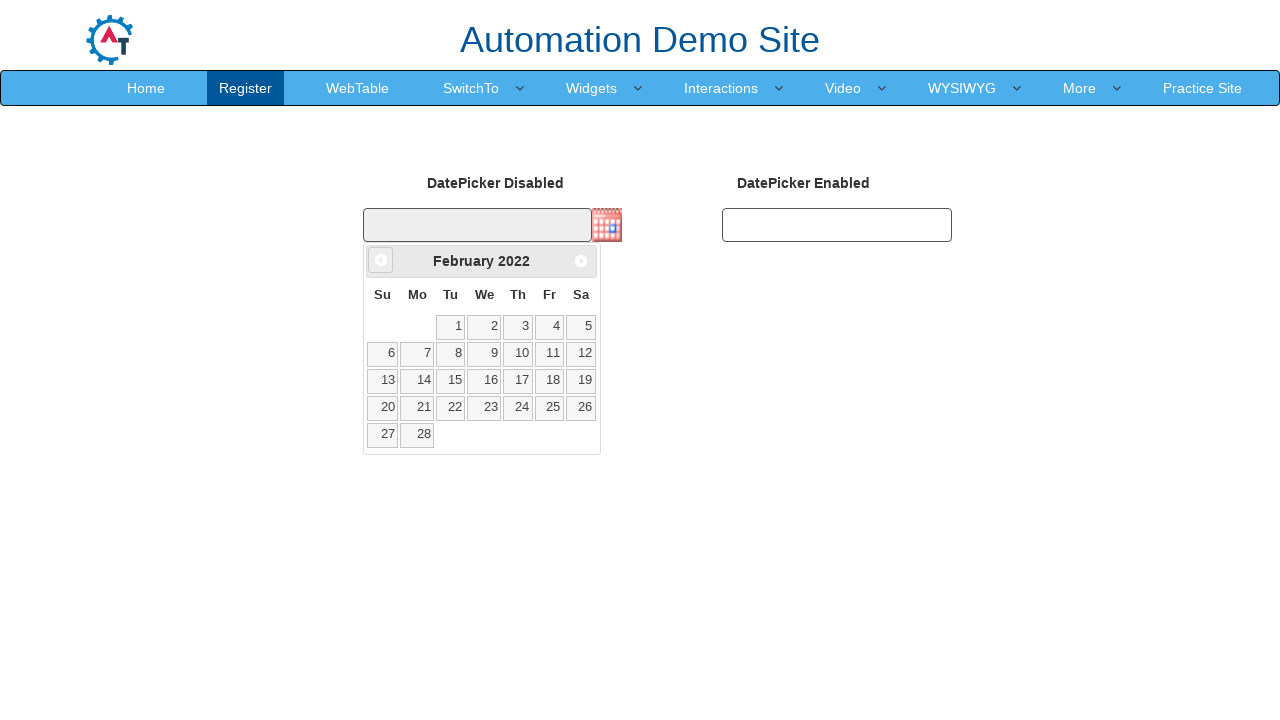

Clicked previous year button to navigate backwards at (381, 260) on .ui-datepicker .ui-icon-circle-triangle-w
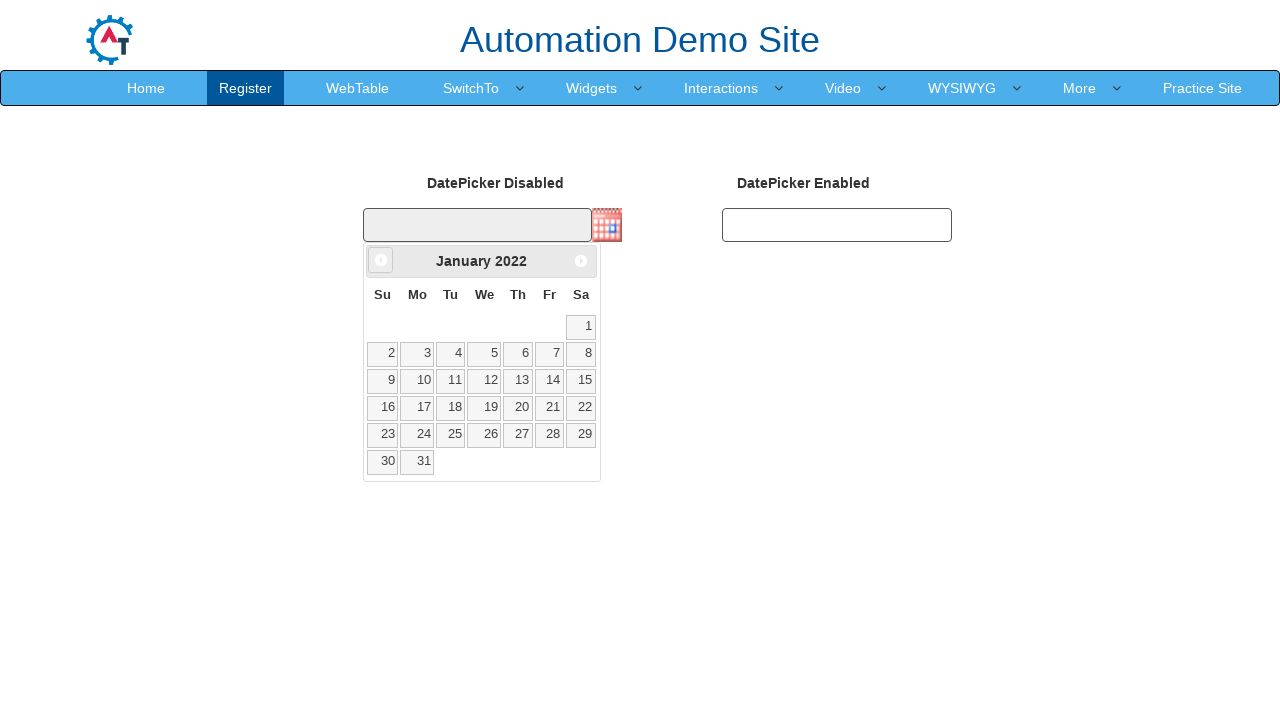

Waited for calendar to update after year navigation
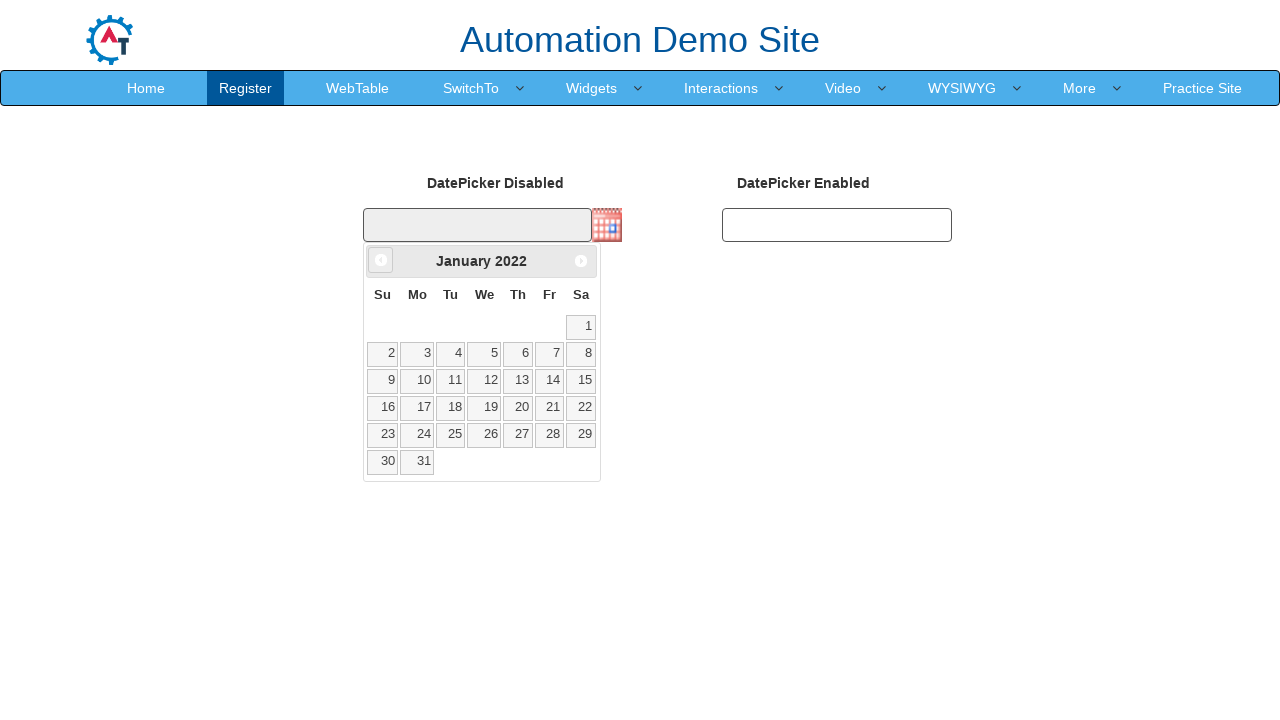

Clicked previous year button to navigate backwards at (381, 260) on .ui-datepicker .ui-icon-circle-triangle-w
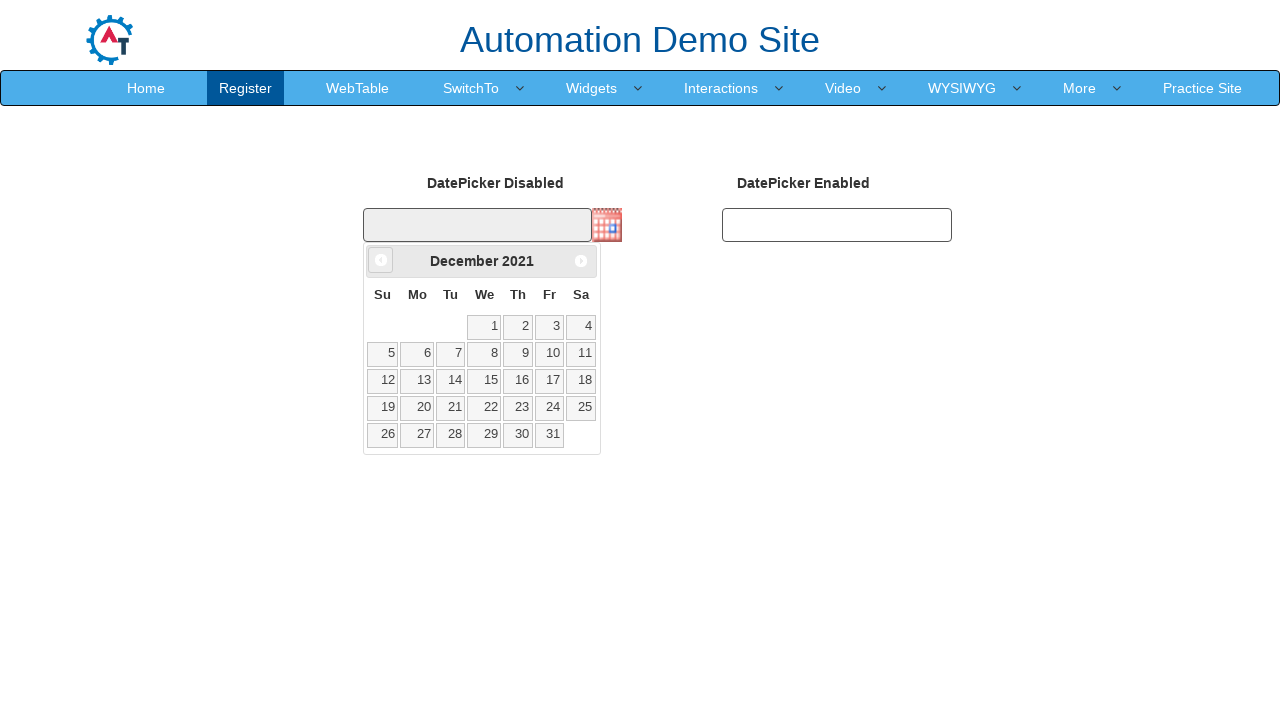

Waited for calendar to update after year navigation
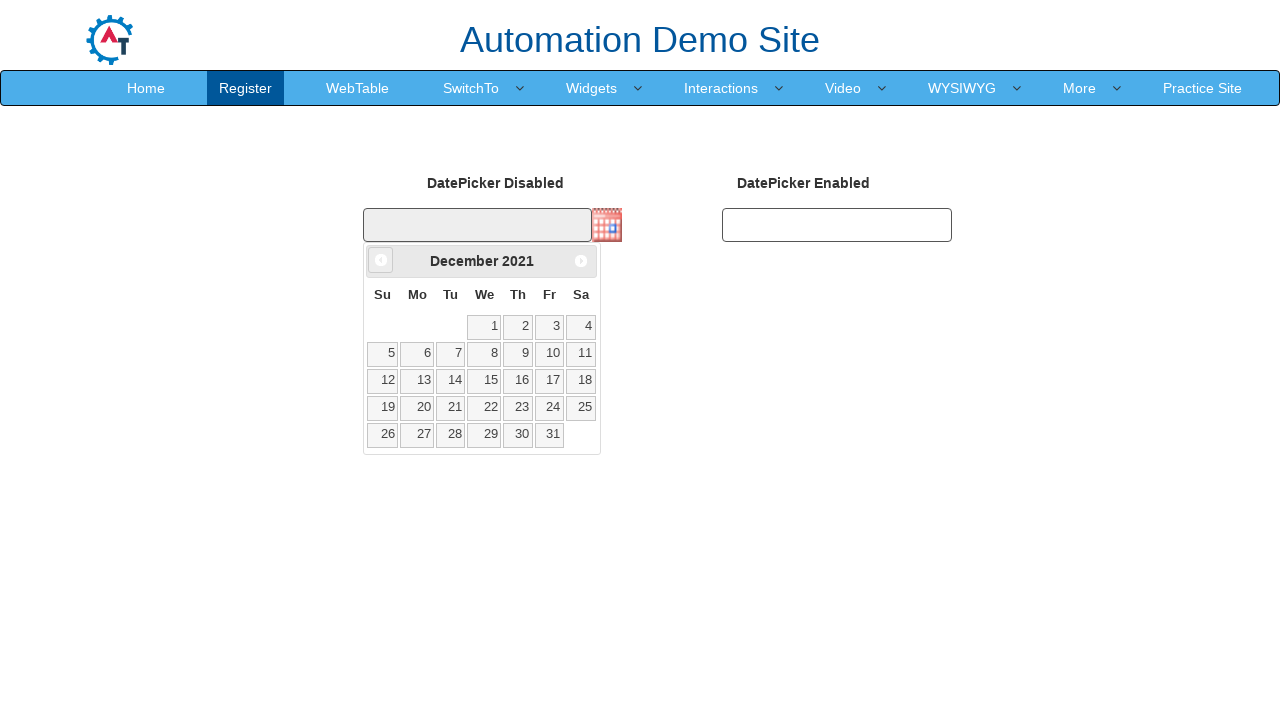

Located 31 selectable days in the calendar
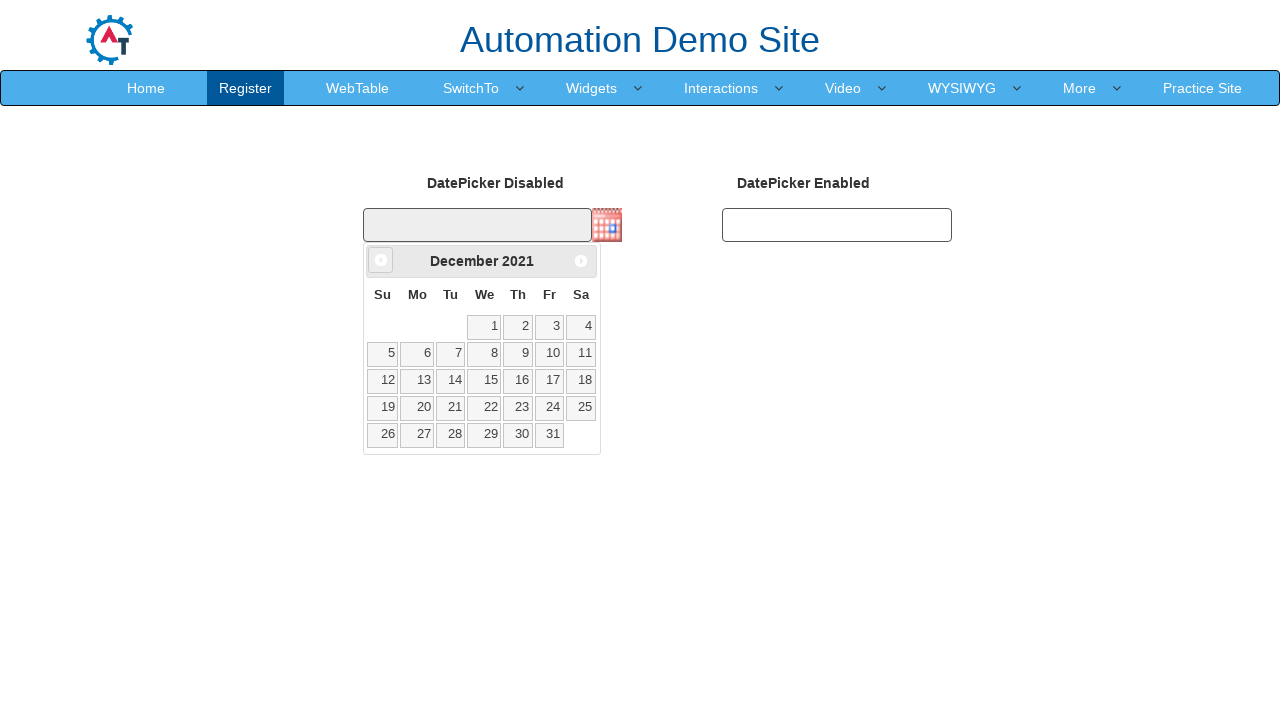

Clicked on the 4th day of December 2021 at (581, 327) on td[data-handler='selectDay'] >> nth=3
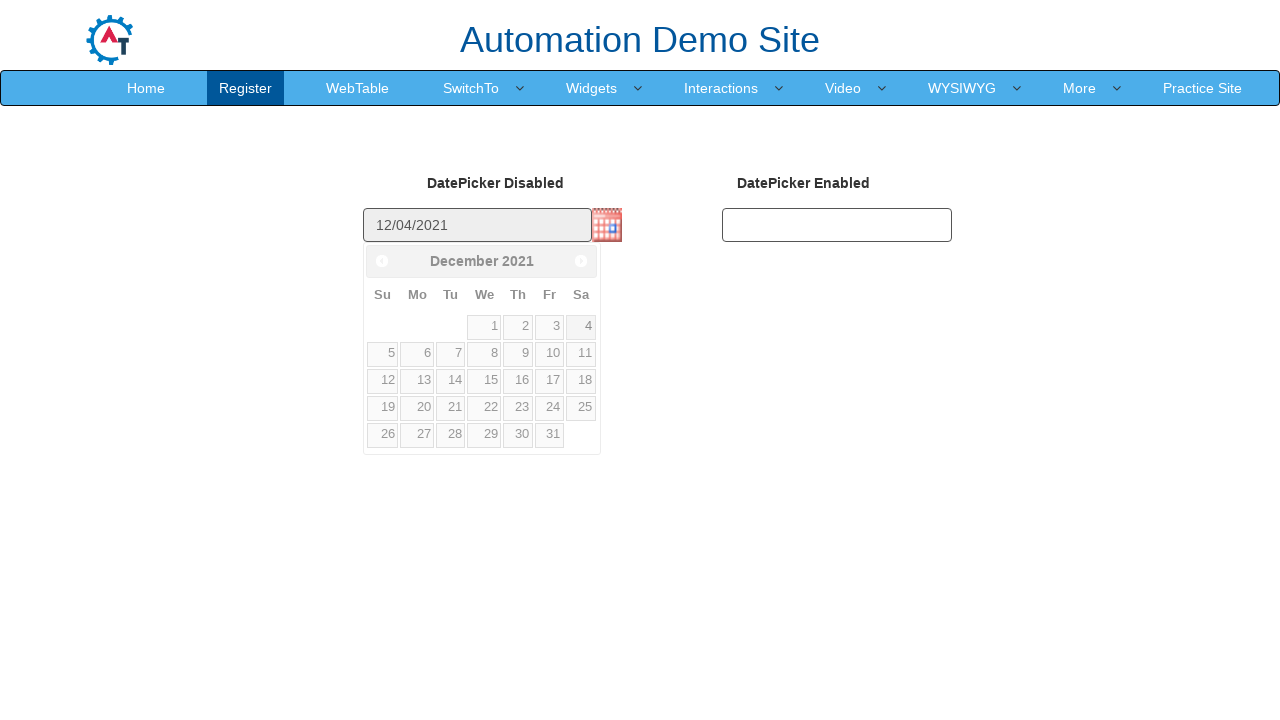

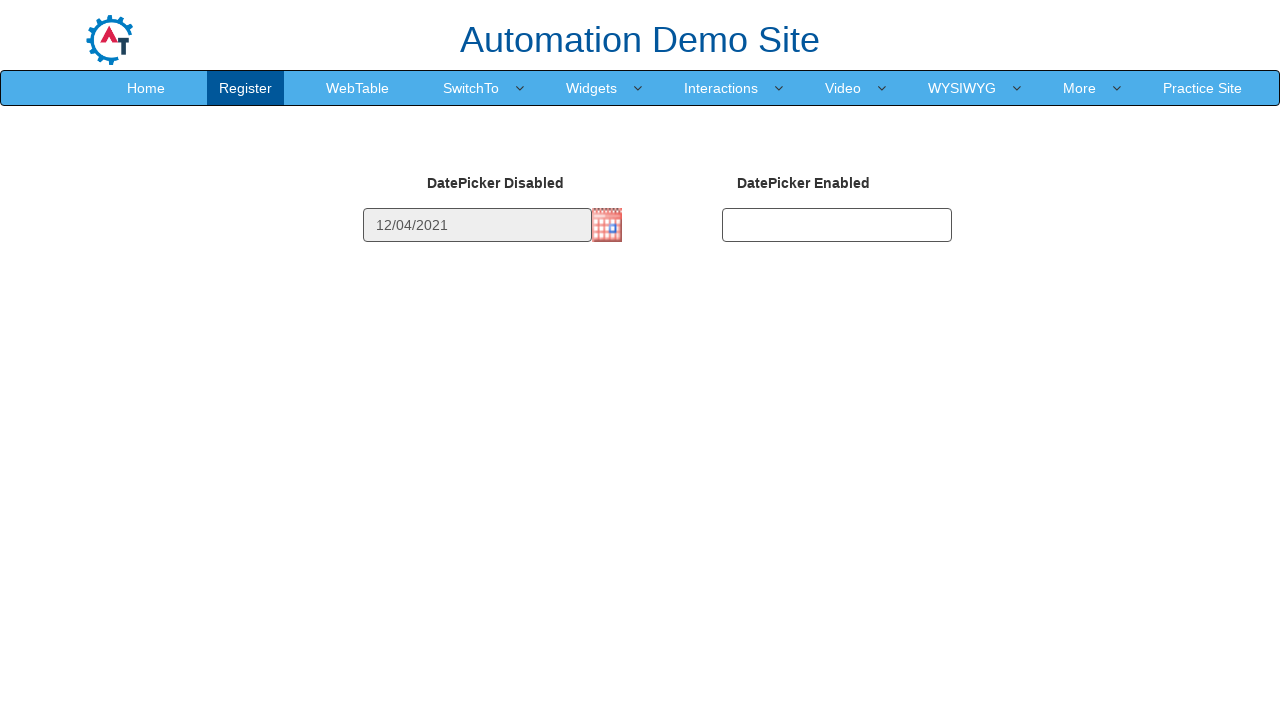